Tests decrementing a number input field by pressing the down arrow key 100 times to reach the value -100

Starting URL: https://the-internet.herokuapp.com/inputs

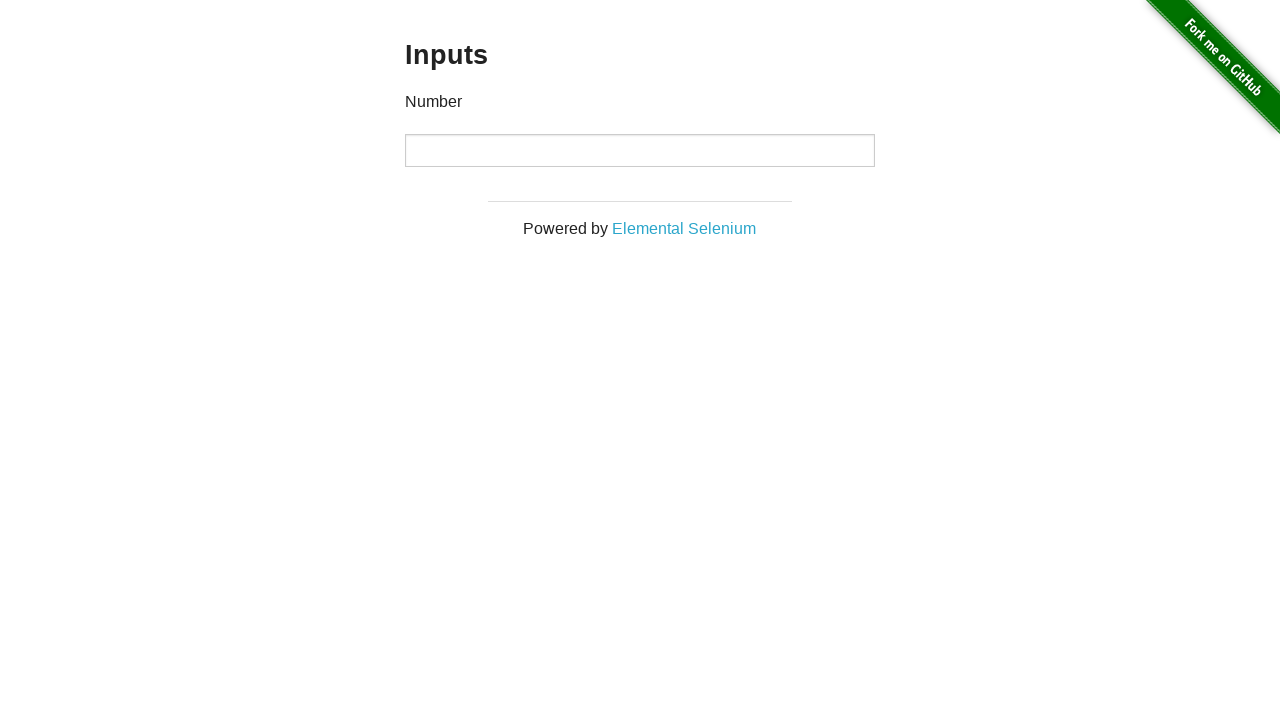

Located the number input field
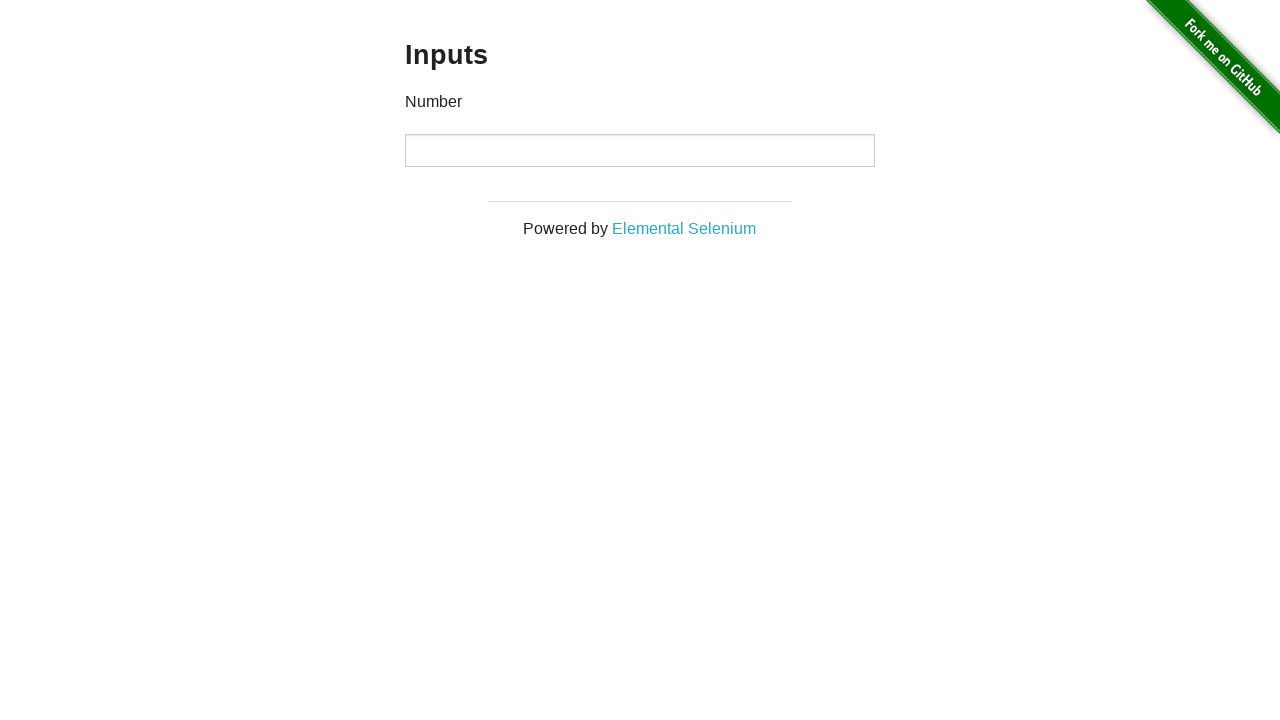

Pressed ArrowDown key (iteration 1/100) on input
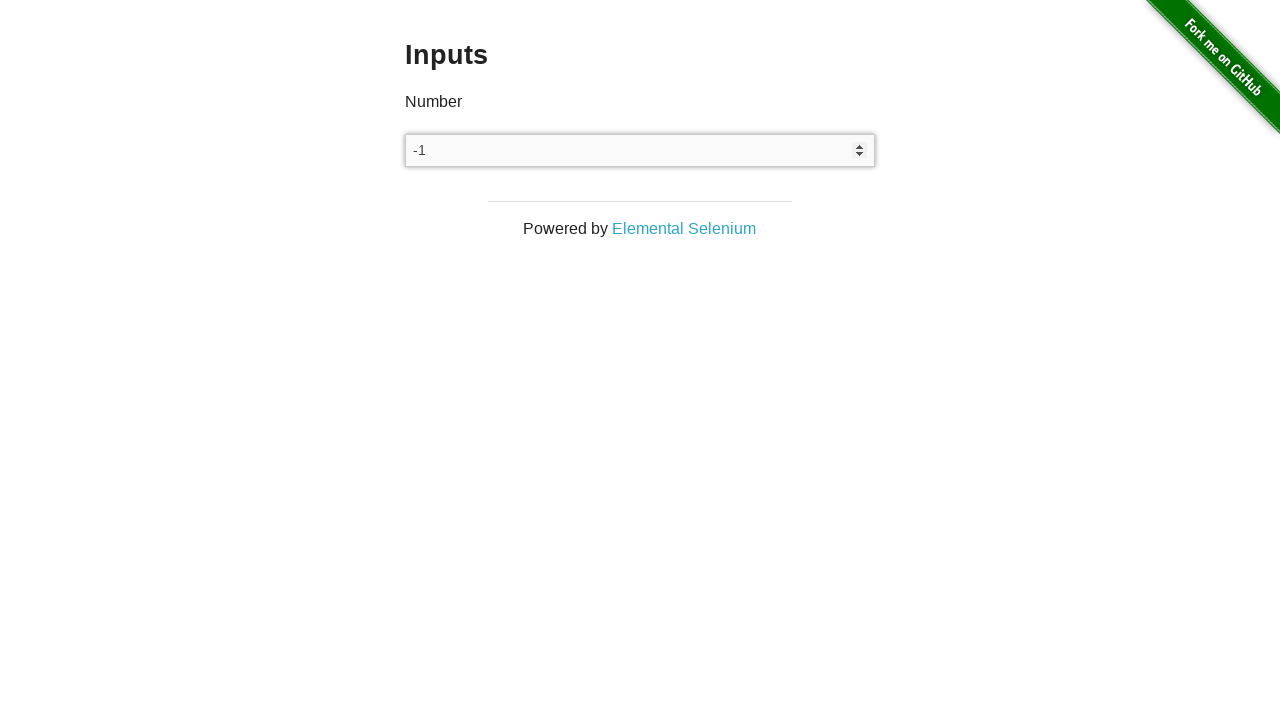

Pressed ArrowDown key (iteration 2/100) on input
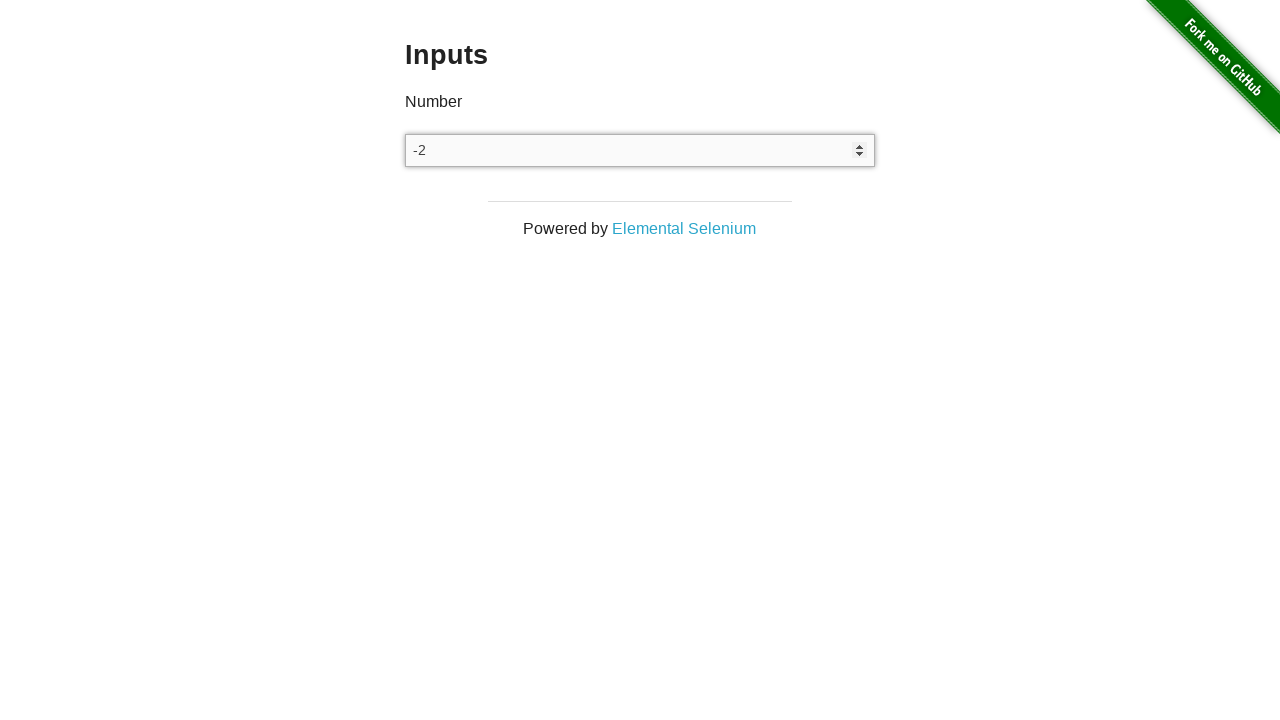

Pressed ArrowDown key (iteration 3/100) on input
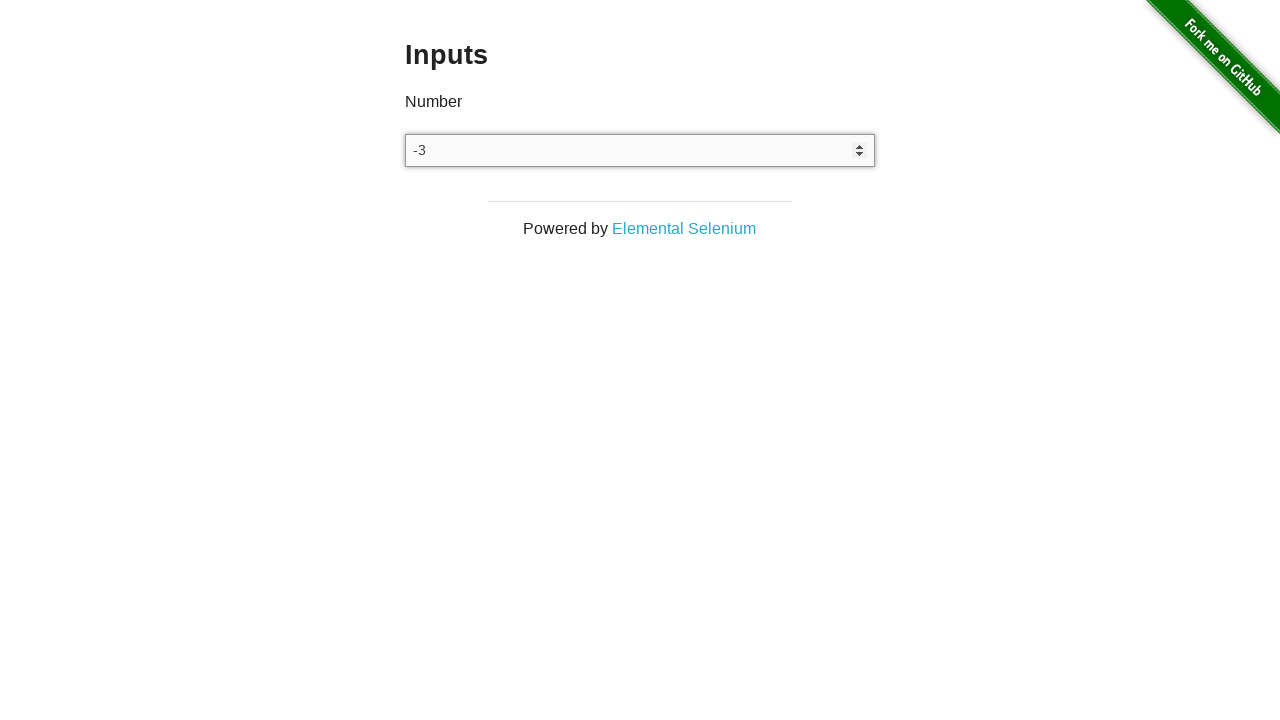

Pressed ArrowDown key (iteration 4/100) on input
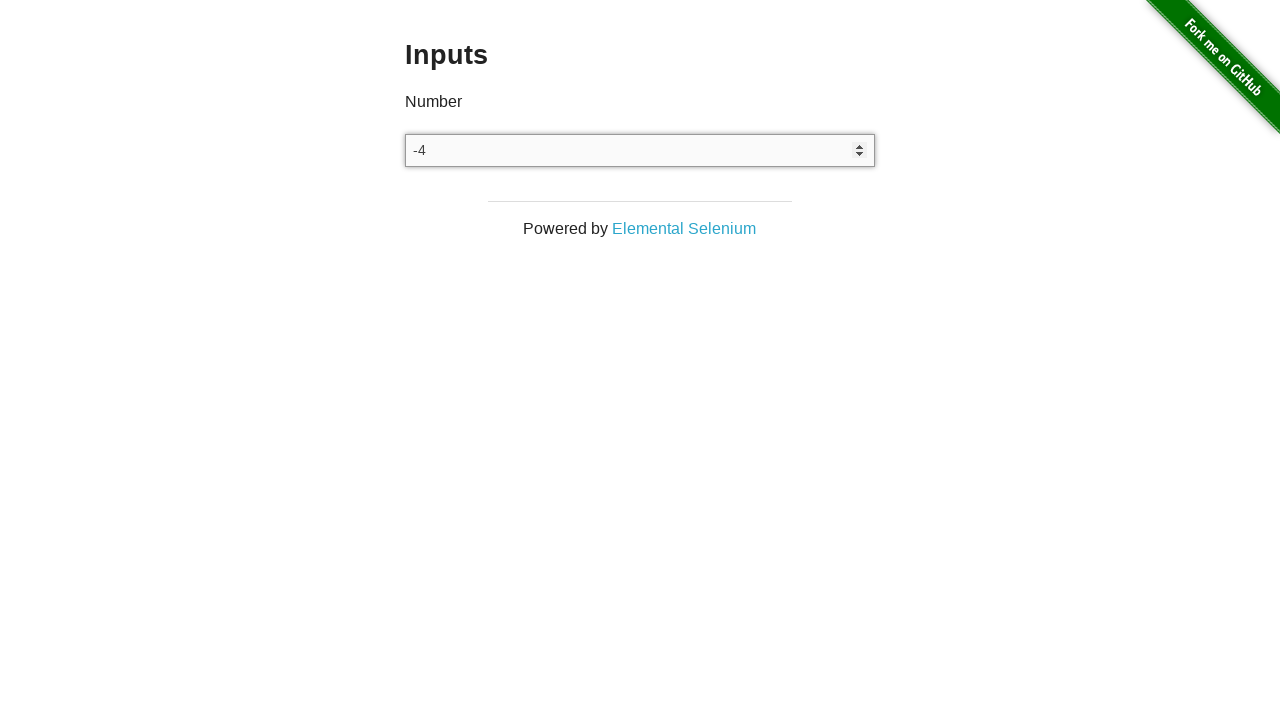

Pressed ArrowDown key (iteration 5/100) on input
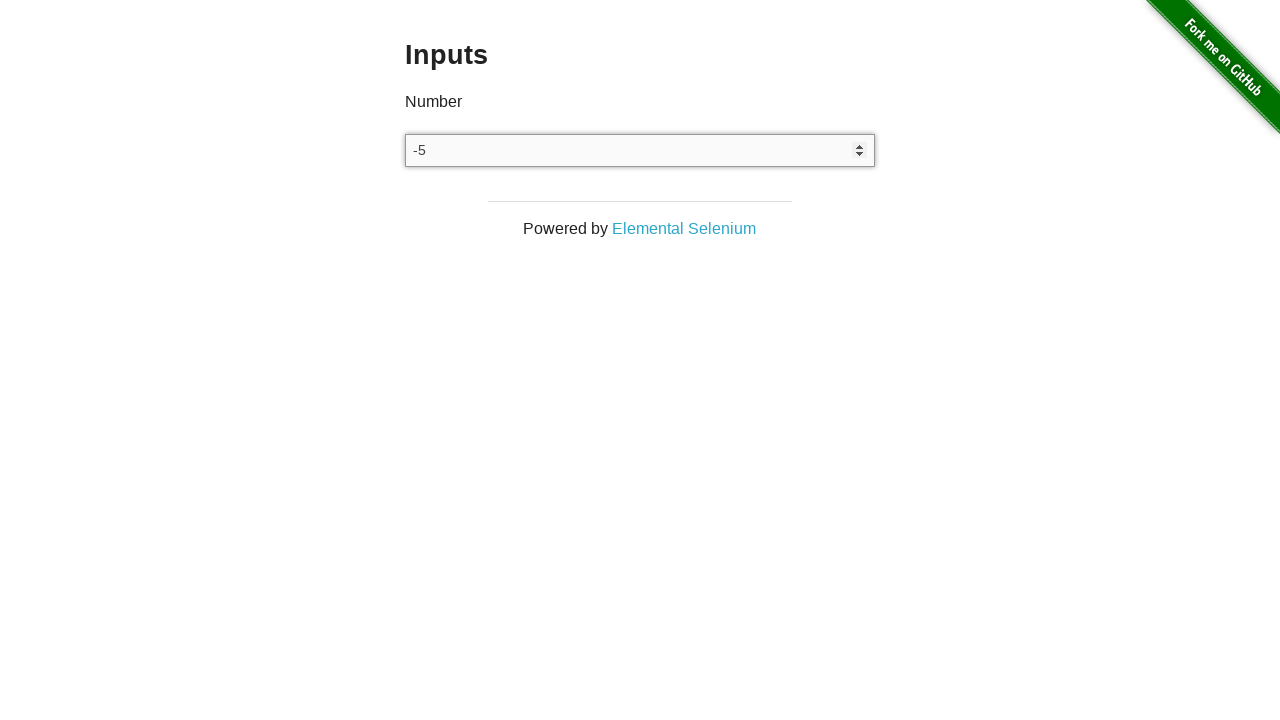

Pressed ArrowDown key (iteration 6/100) on input
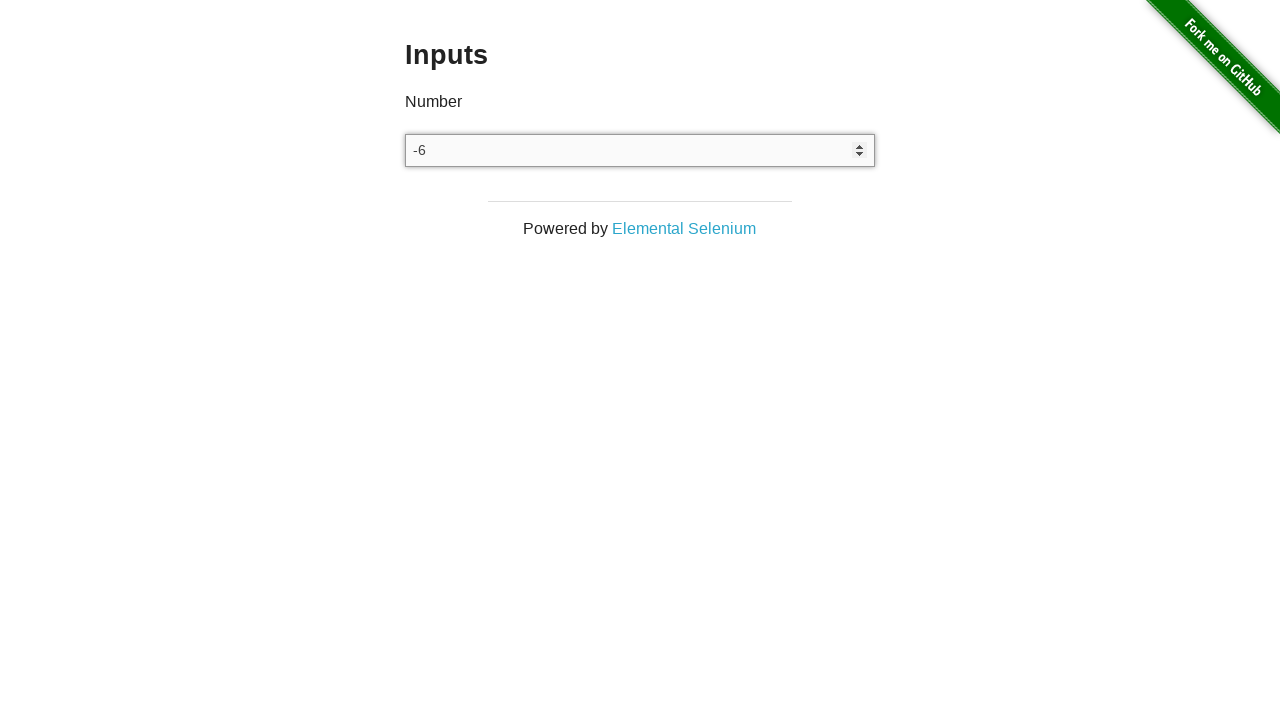

Pressed ArrowDown key (iteration 7/100) on input
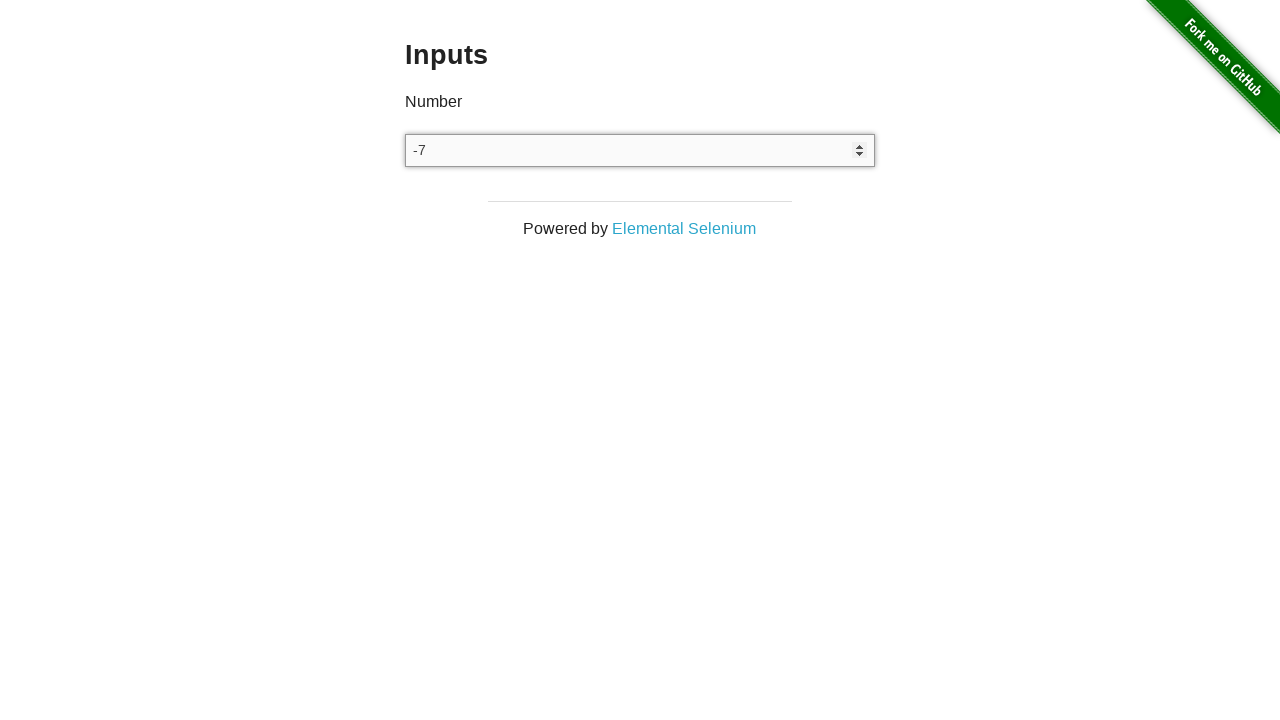

Pressed ArrowDown key (iteration 8/100) on input
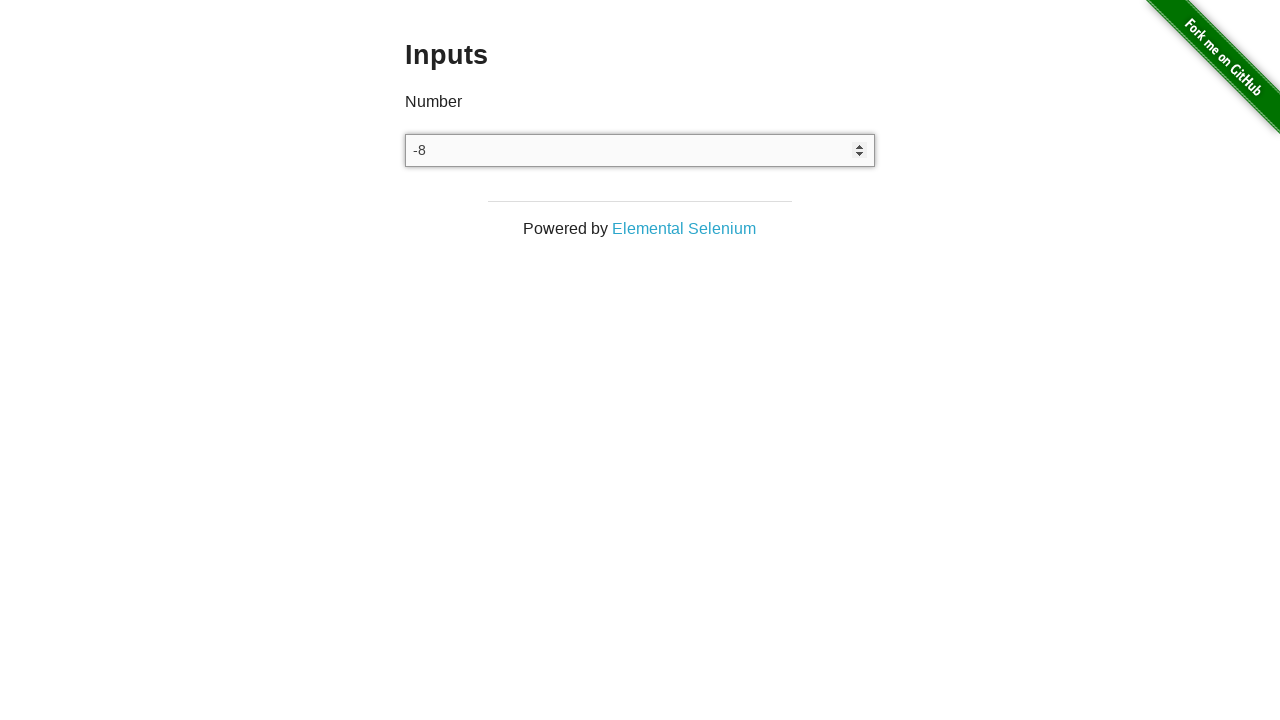

Pressed ArrowDown key (iteration 9/100) on input
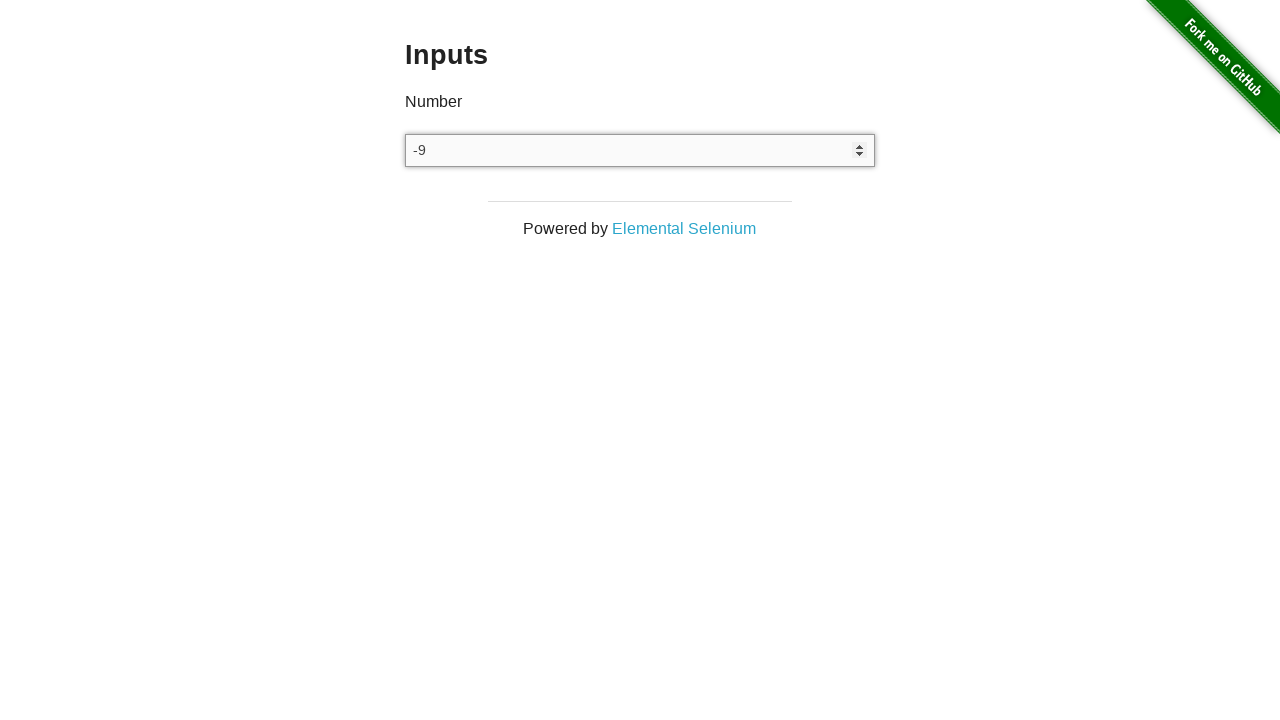

Pressed ArrowDown key (iteration 10/100) on input
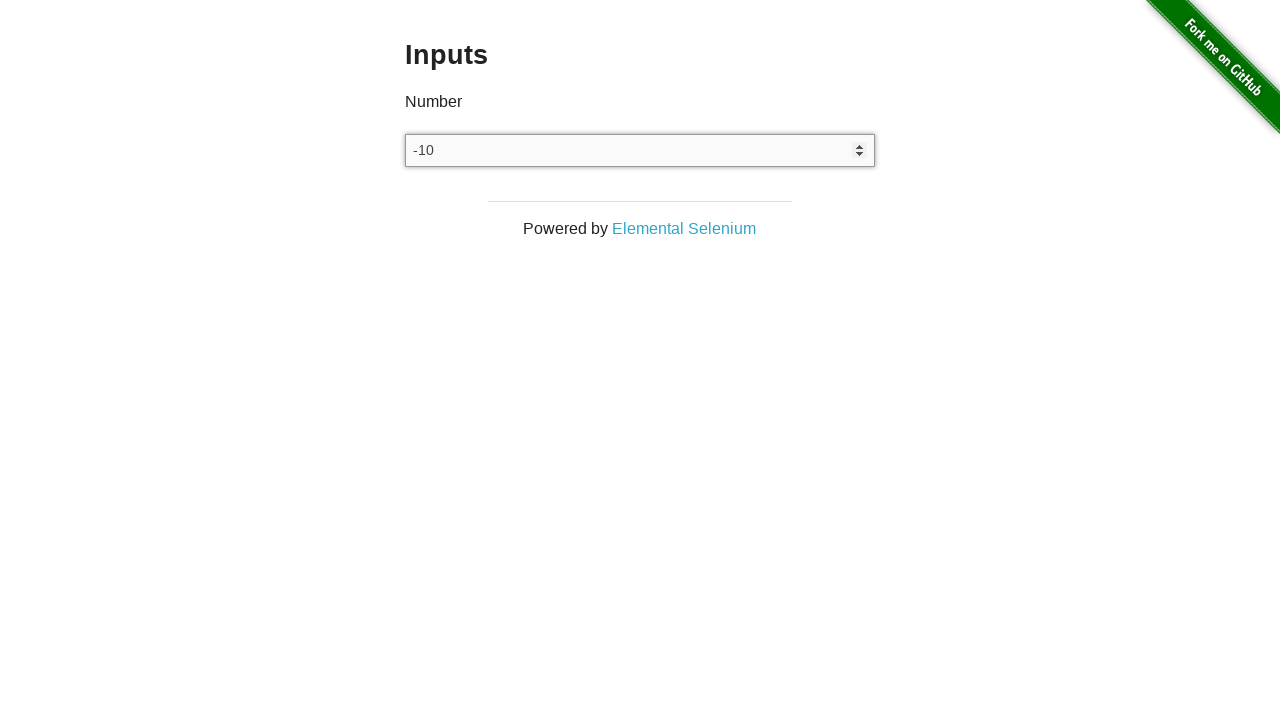

Pressed ArrowDown key (iteration 11/100) on input
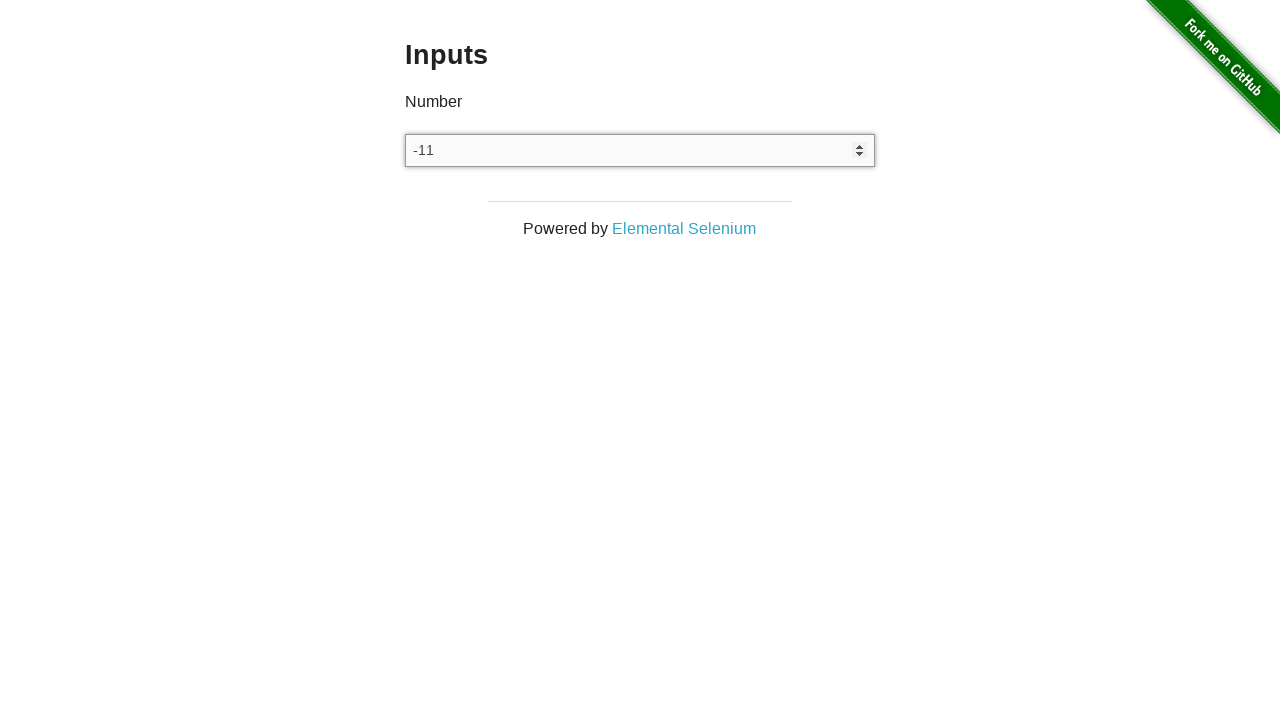

Pressed ArrowDown key (iteration 12/100) on input
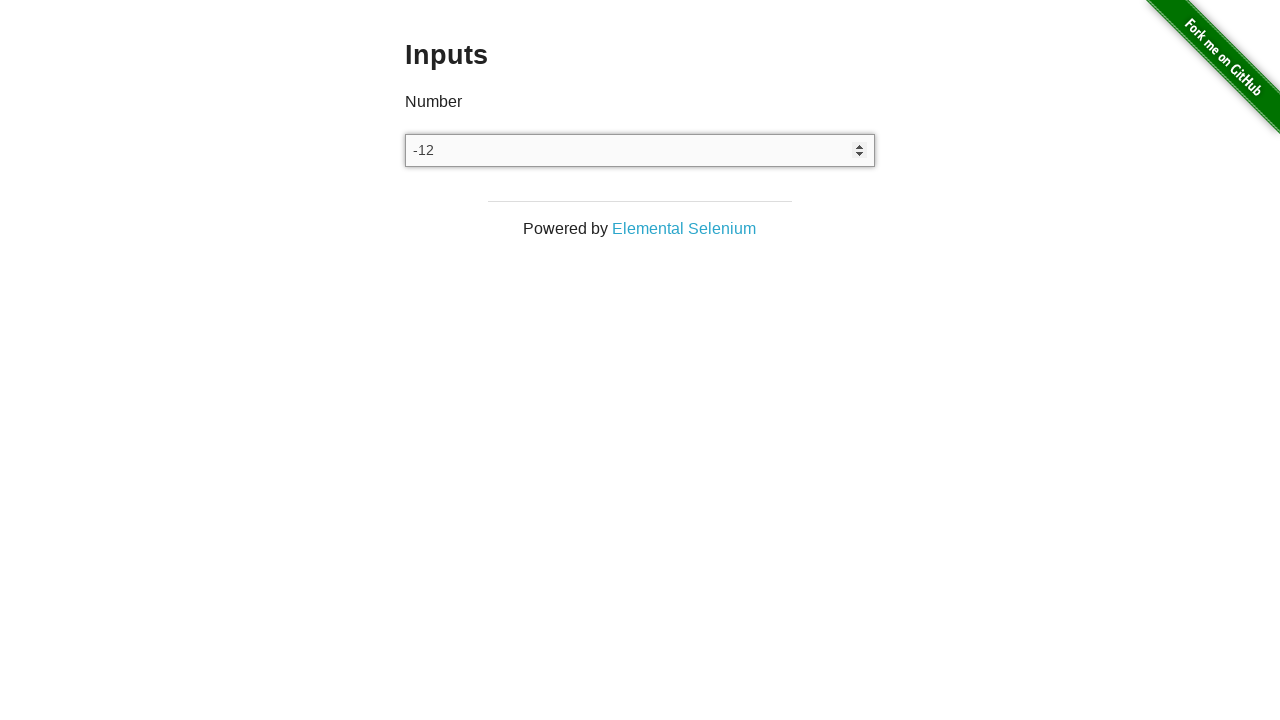

Pressed ArrowDown key (iteration 13/100) on input
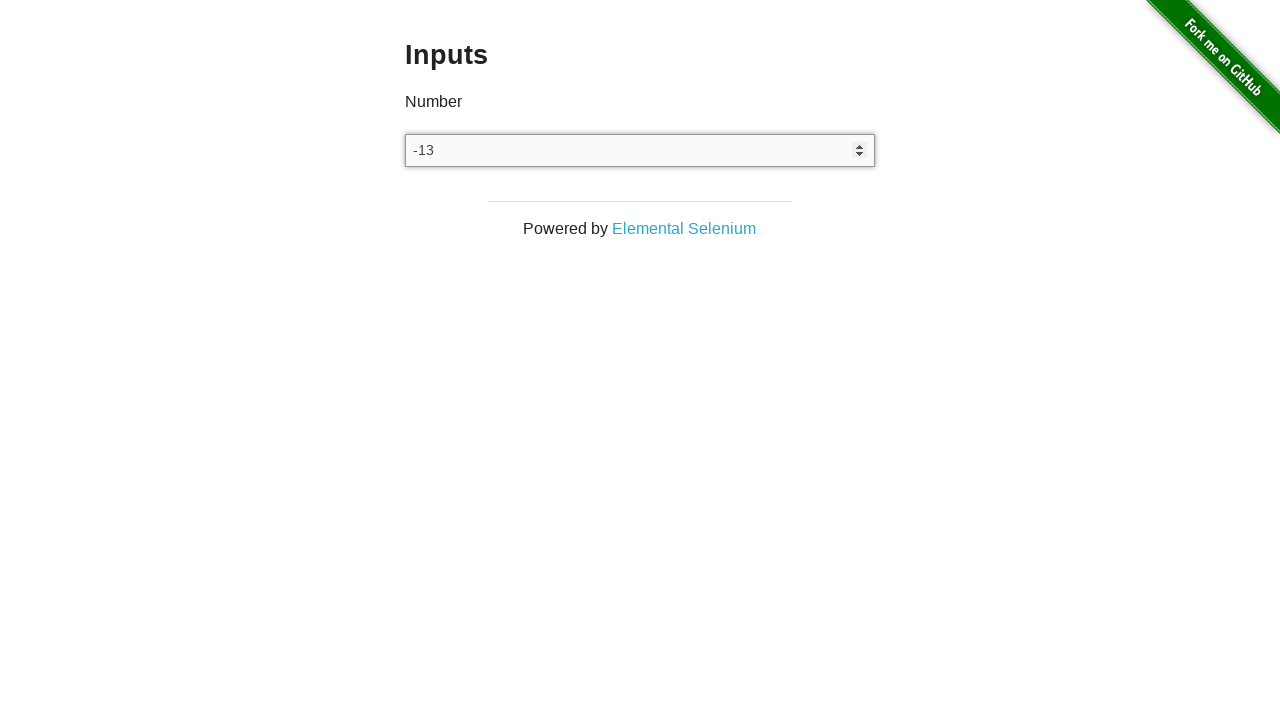

Pressed ArrowDown key (iteration 14/100) on input
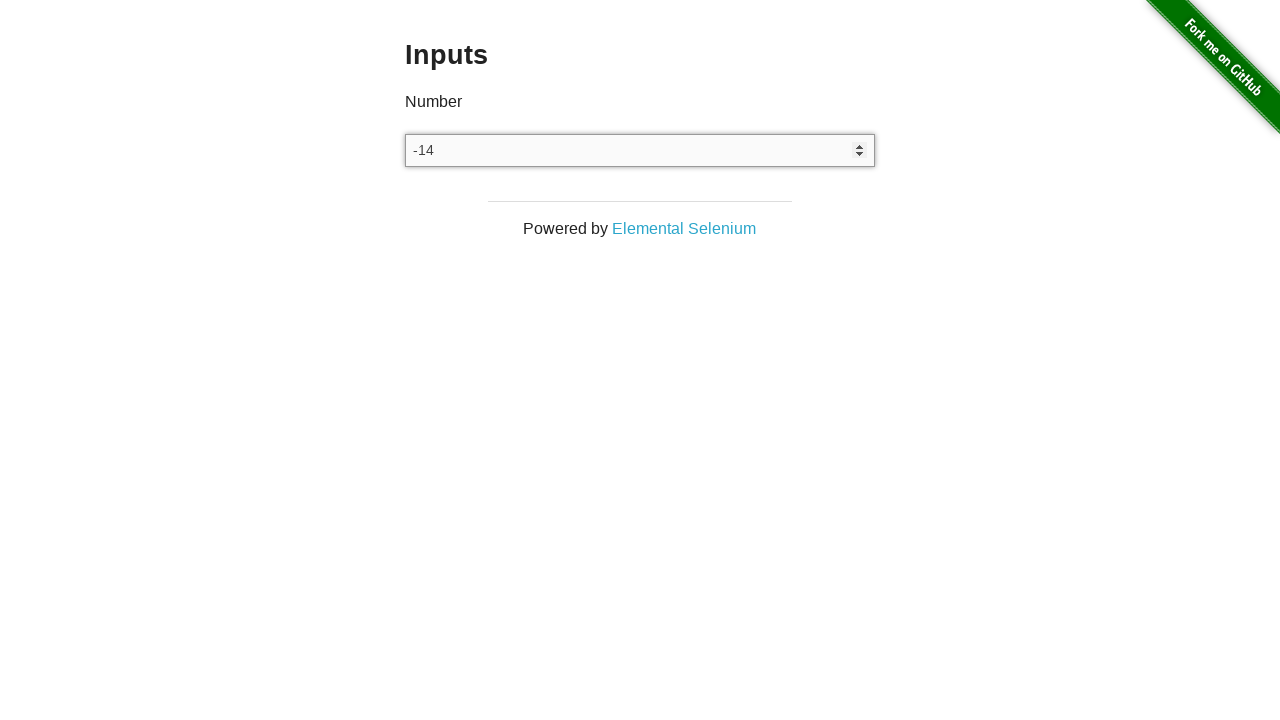

Pressed ArrowDown key (iteration 15/100) on input
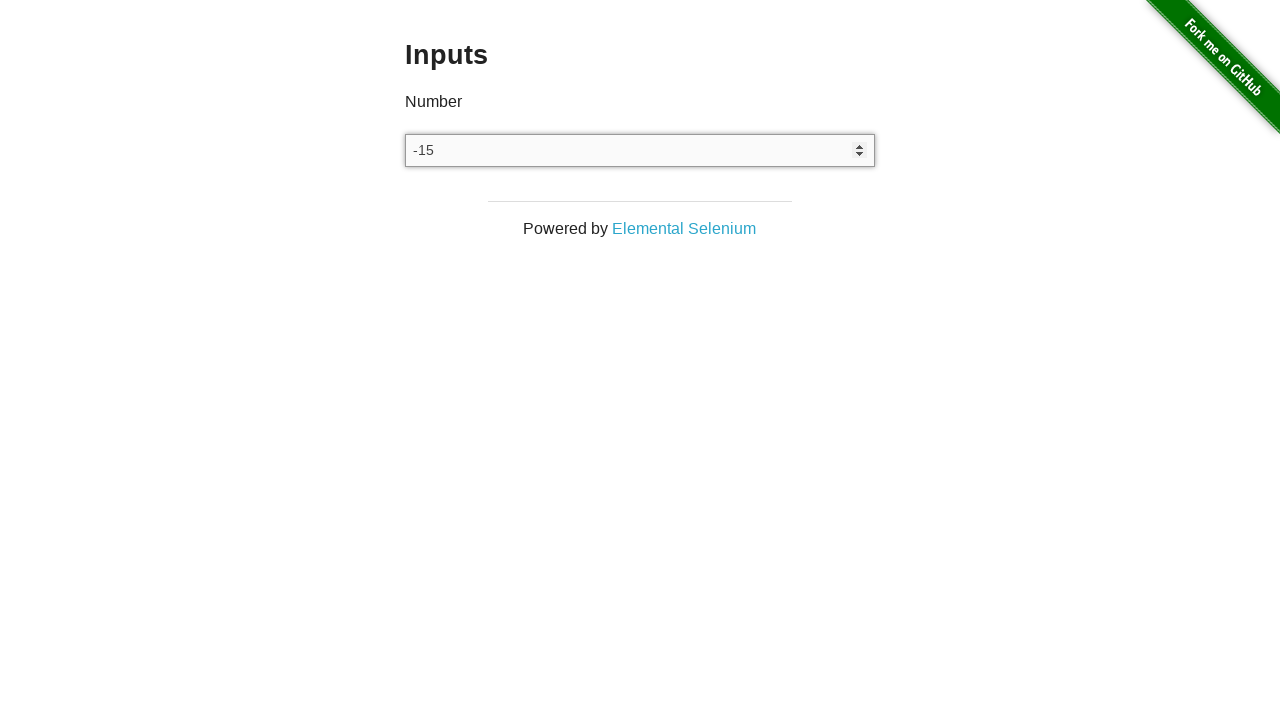

Pressed ArrowDown key (iteration 16/100) on input
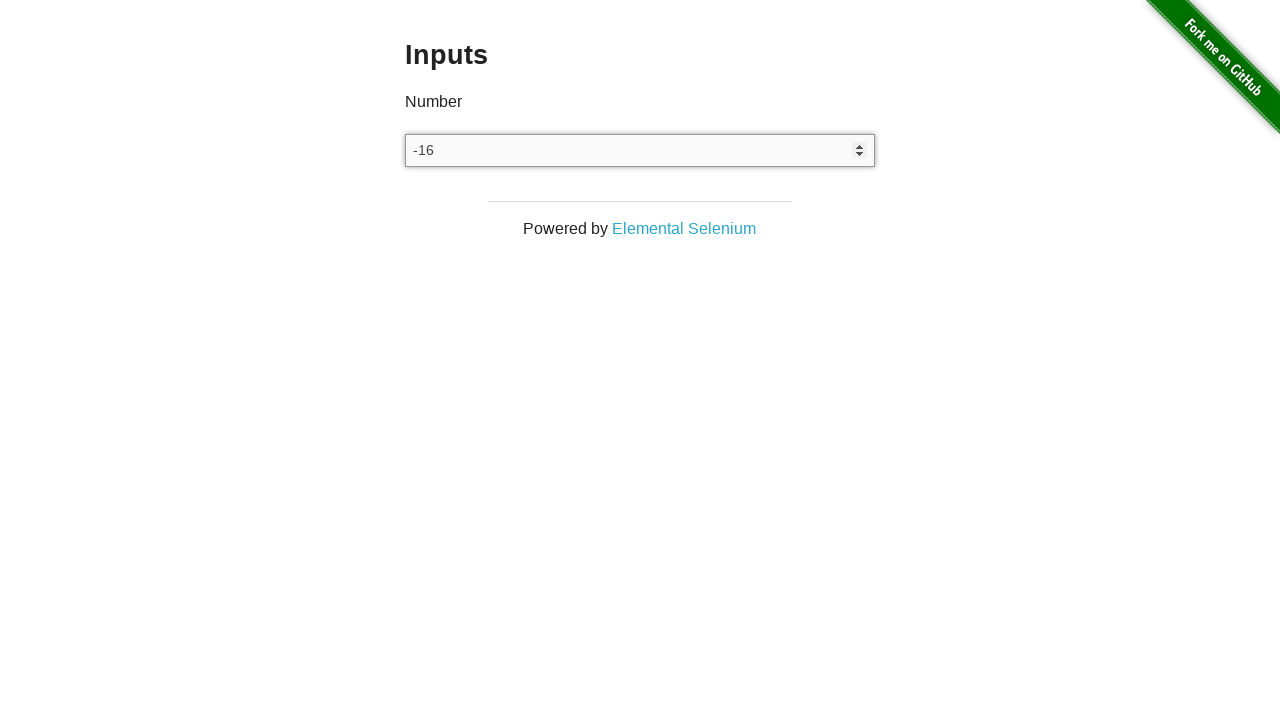

Pressed ArrowDown key (iteration 17/100) on input
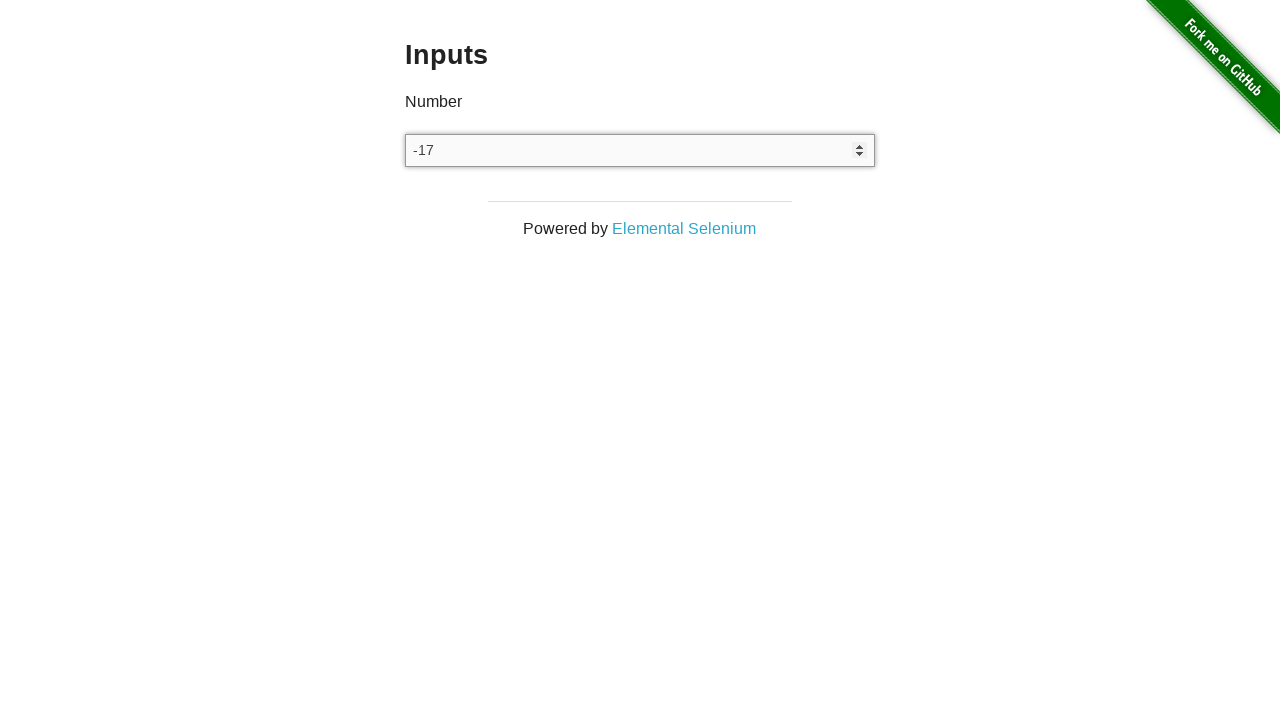

Pressed ArrowDown key (iteration 18/100) on input
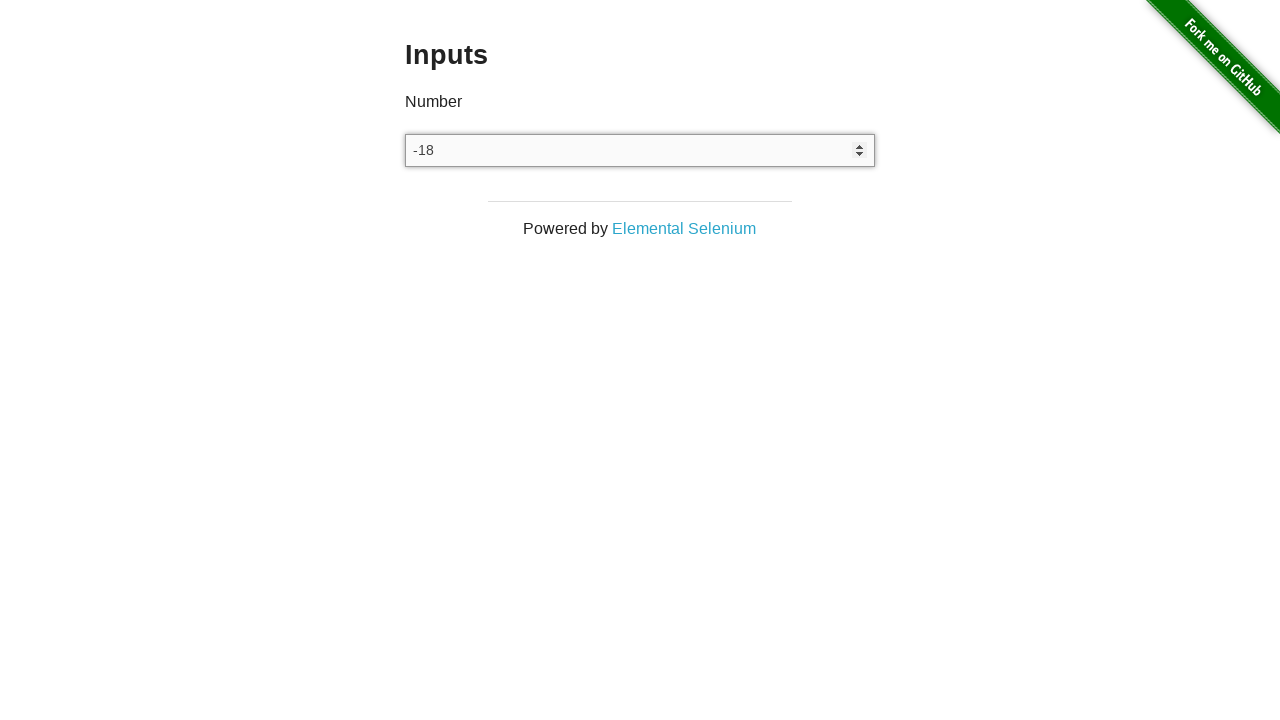

Pressed ArrowDown key (iteration 19/100) on input
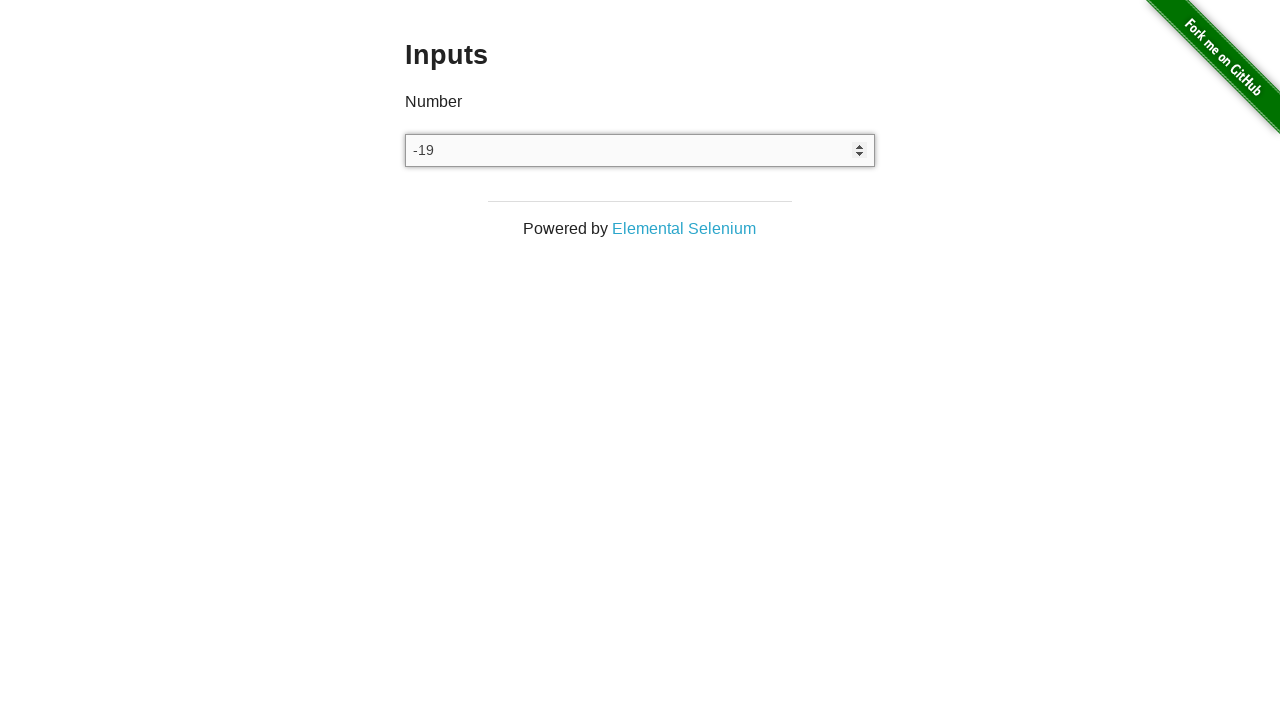

Pressed ArrowDown key (iteration 20/100) on input
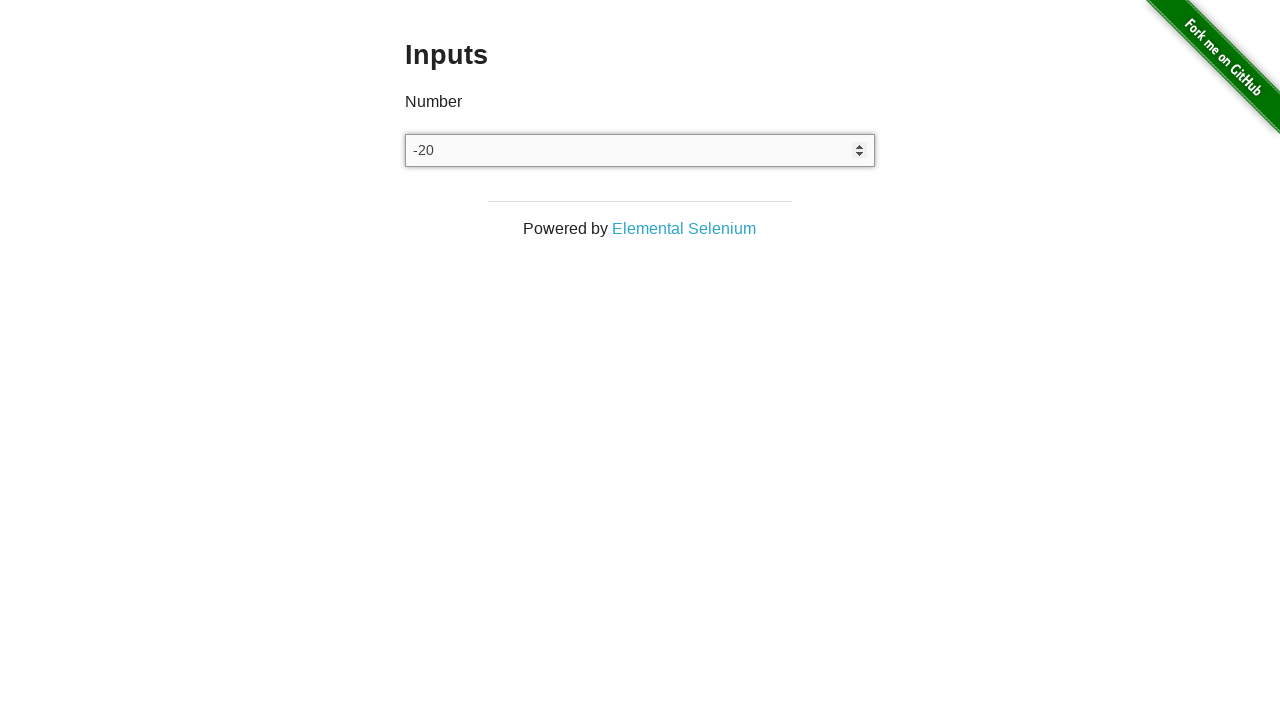

Pressed ArrowDown key (iteration 21/100) on input
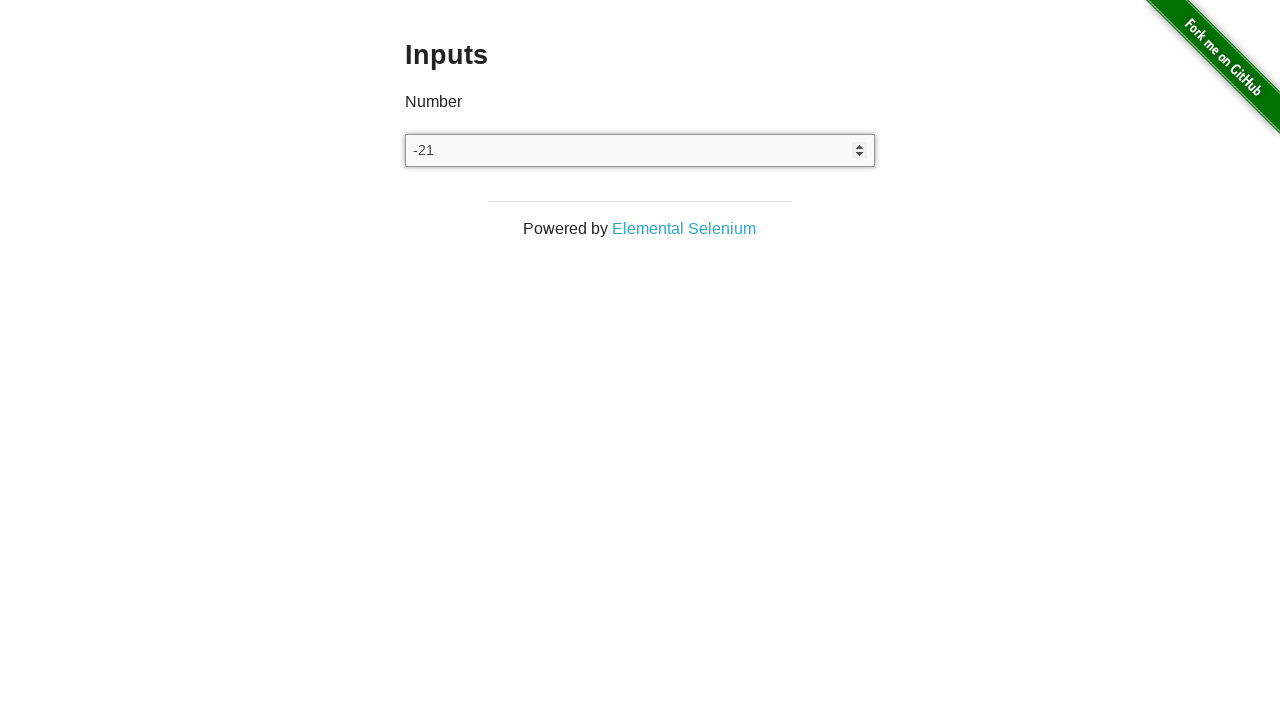

Pressed ArrowDown key (iteration 22/100) on input
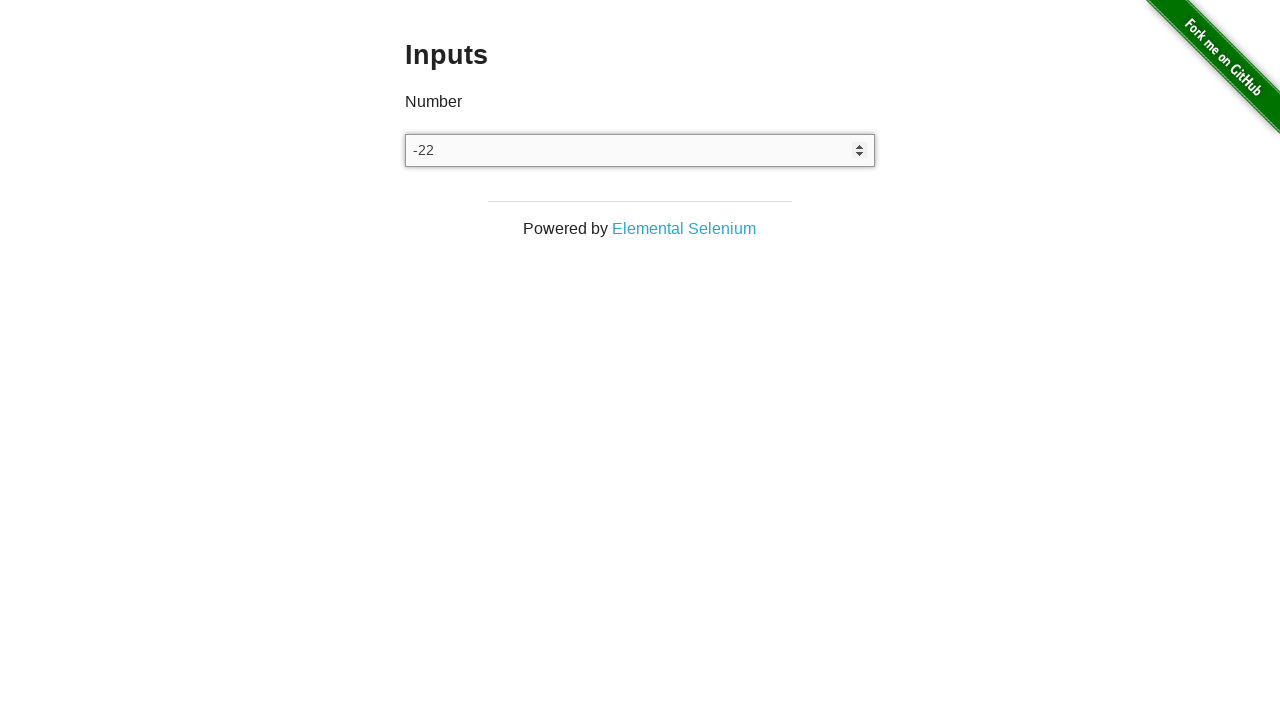

Pressed ArrowDown key (iteration 23/100) on input
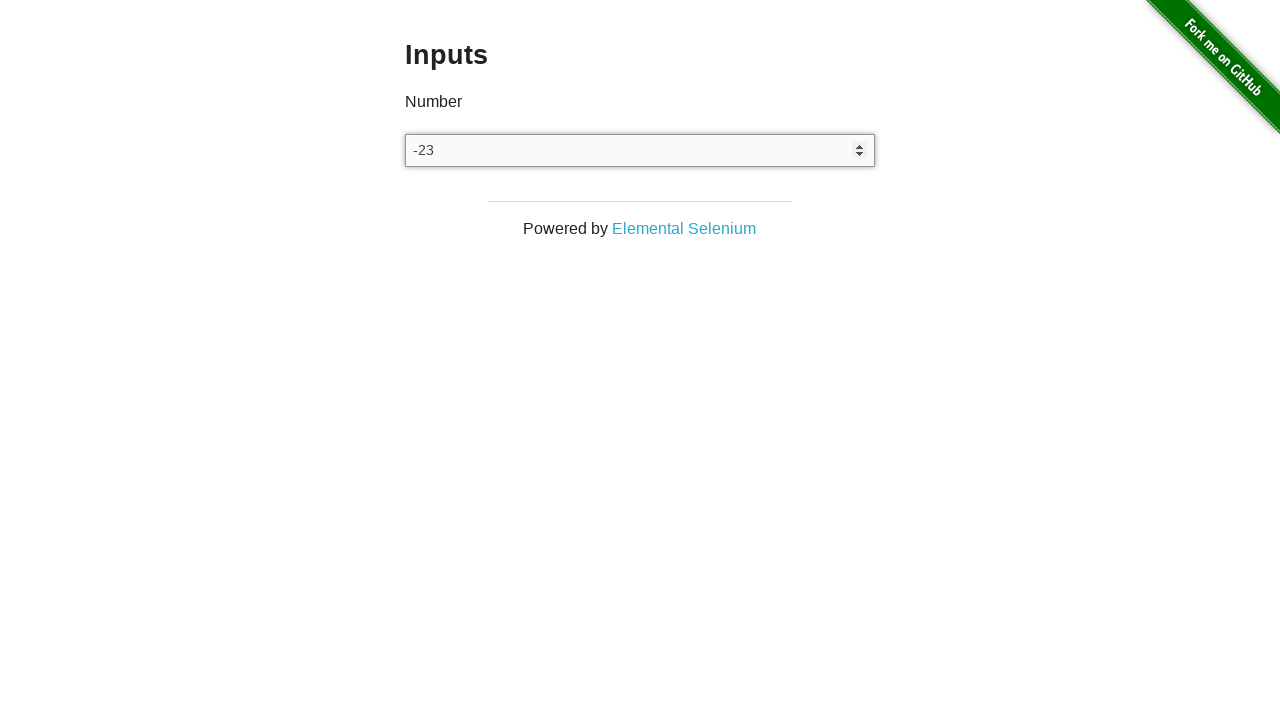

Pressed ArrowDown key (iteration 24/100) on input
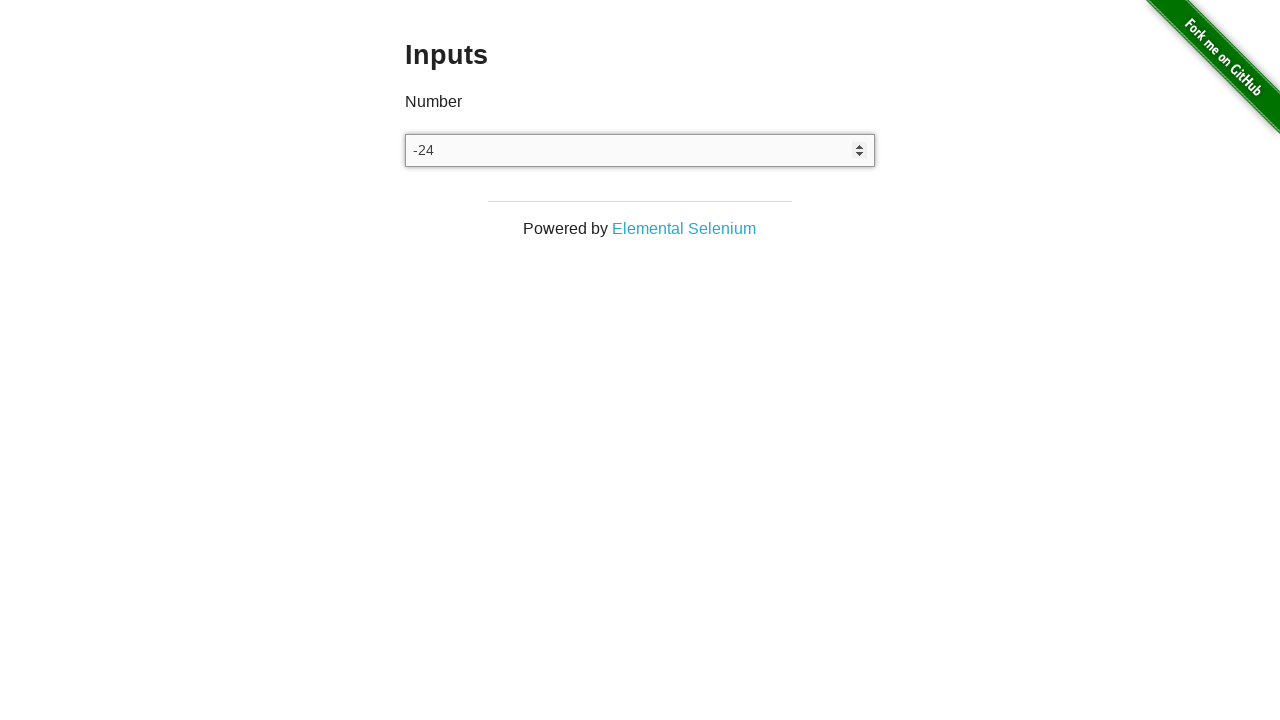

Pressed ArrowDown key (iteration 25/100) on input
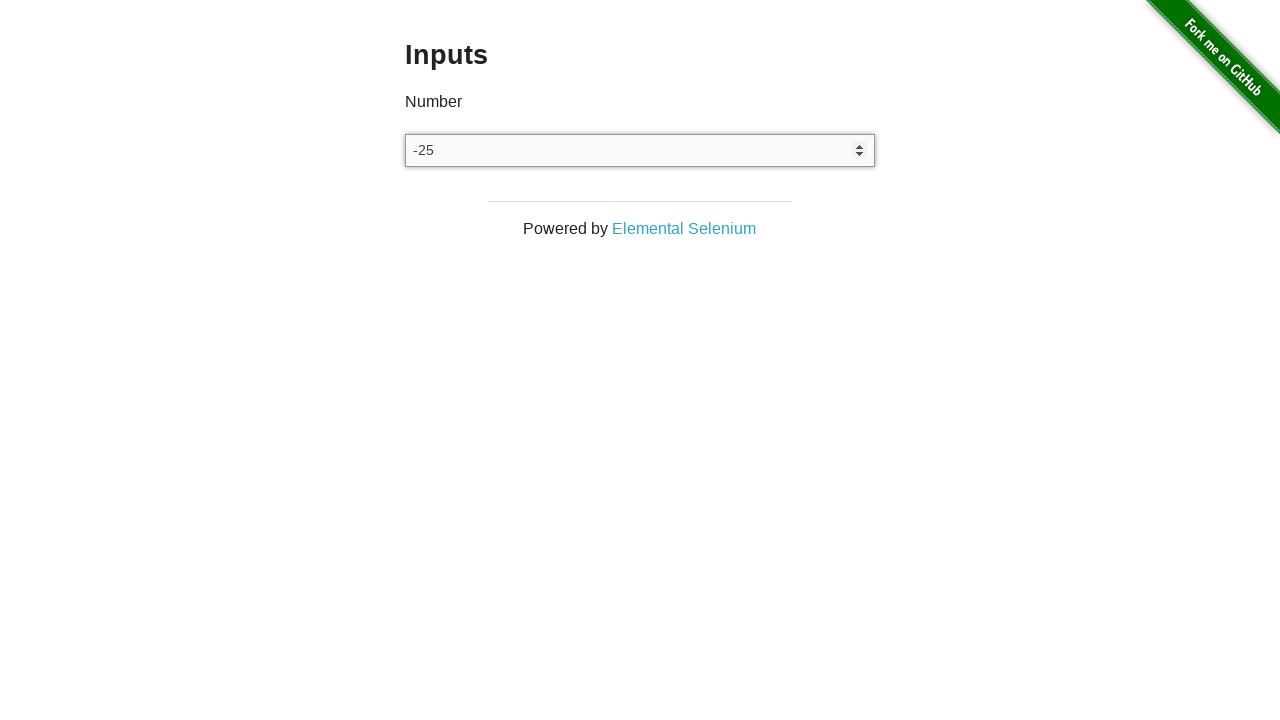

Pressed ArrowDown key (iteration 26/100) on input
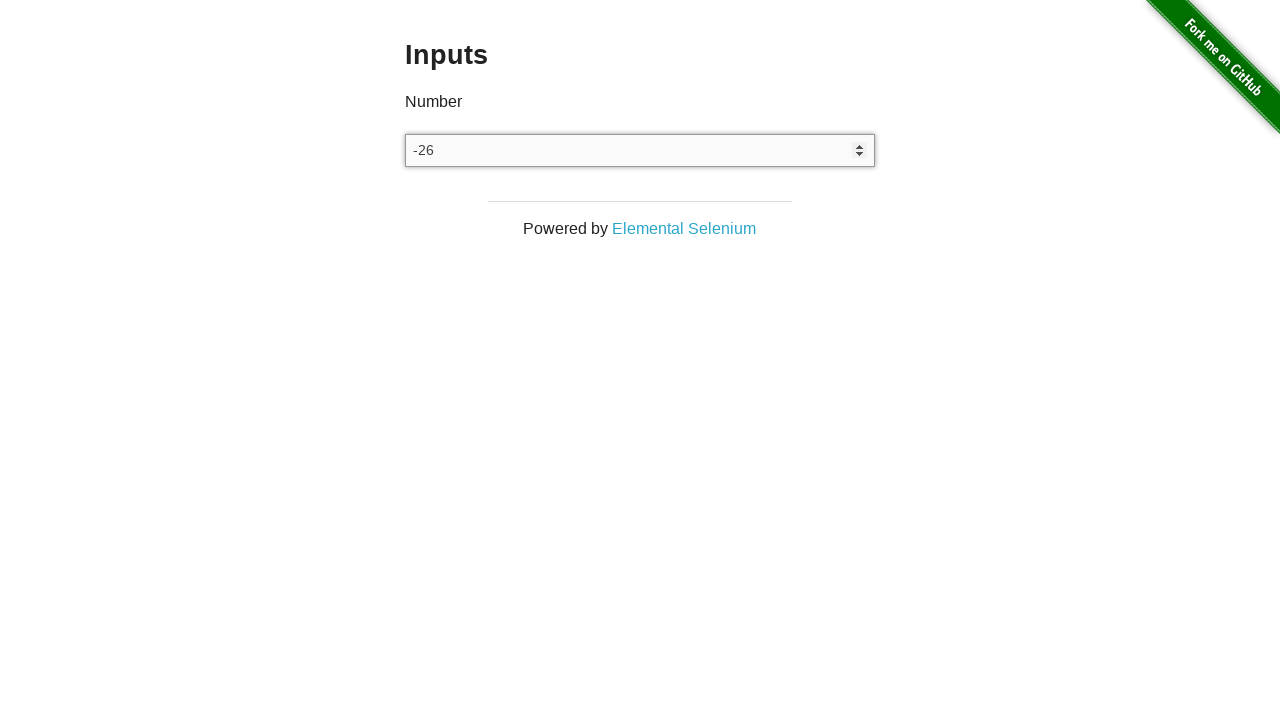

Pressed ArrowDown key (iteration 27/100) on input
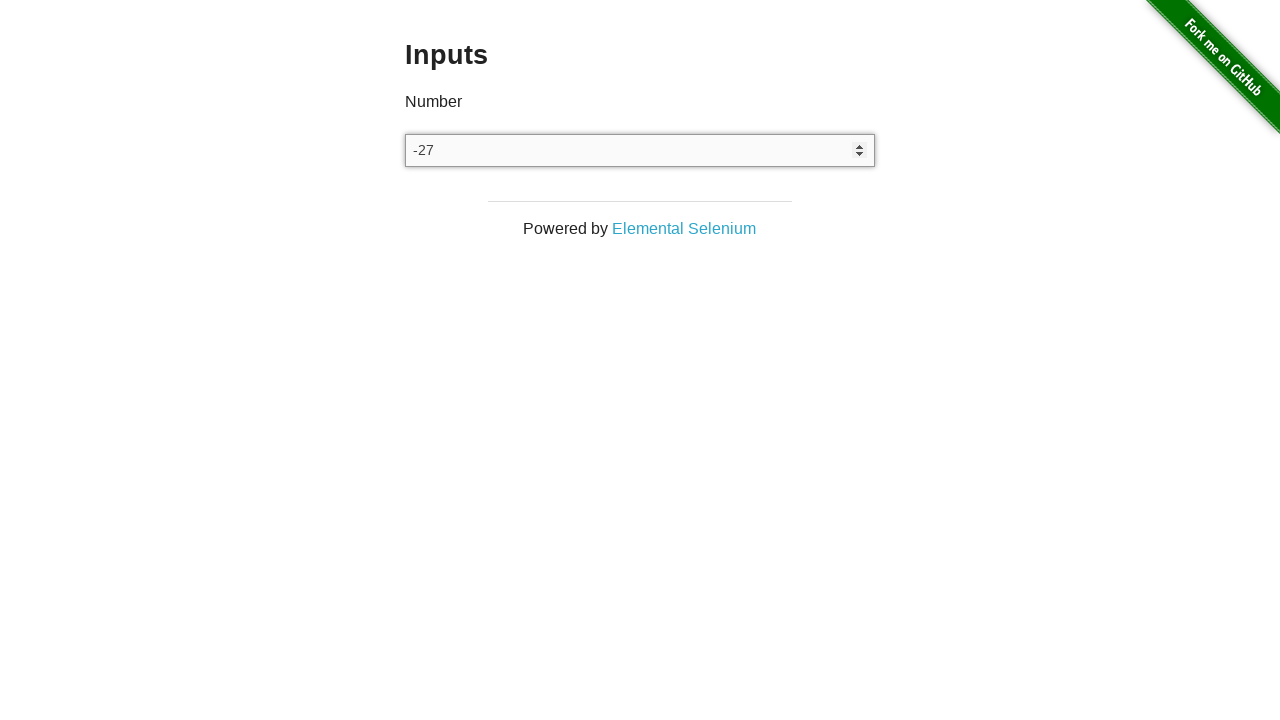

Pressed ArrowDown key (iteration 28/100) on input
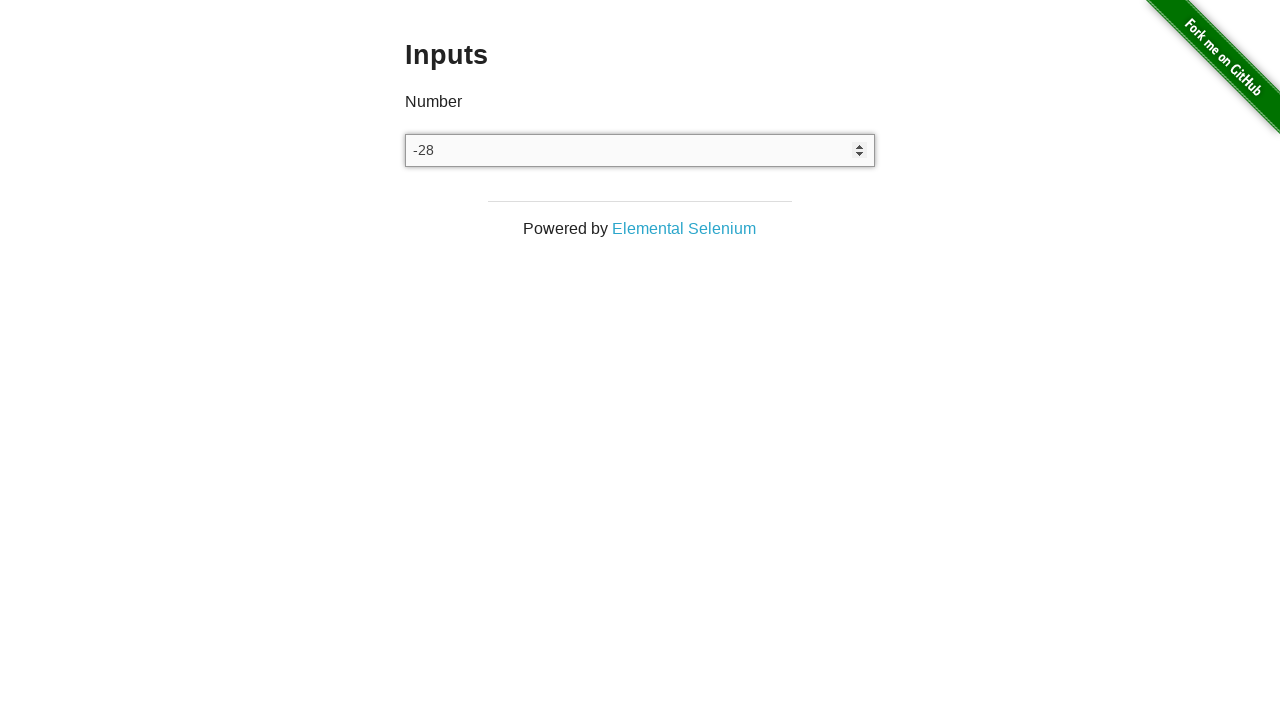

Pressed ArrowDown key (iteration 29/100) on input
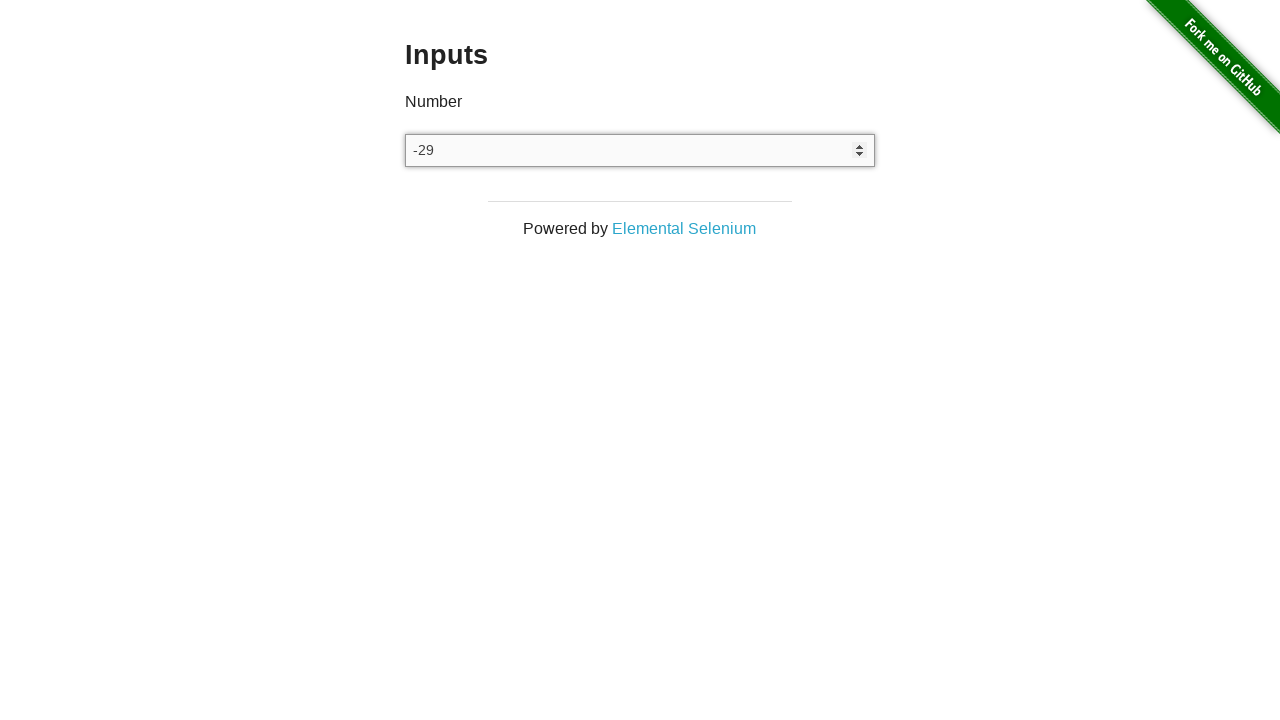

Pressed ArrowDown key (iteration 30/100) on input
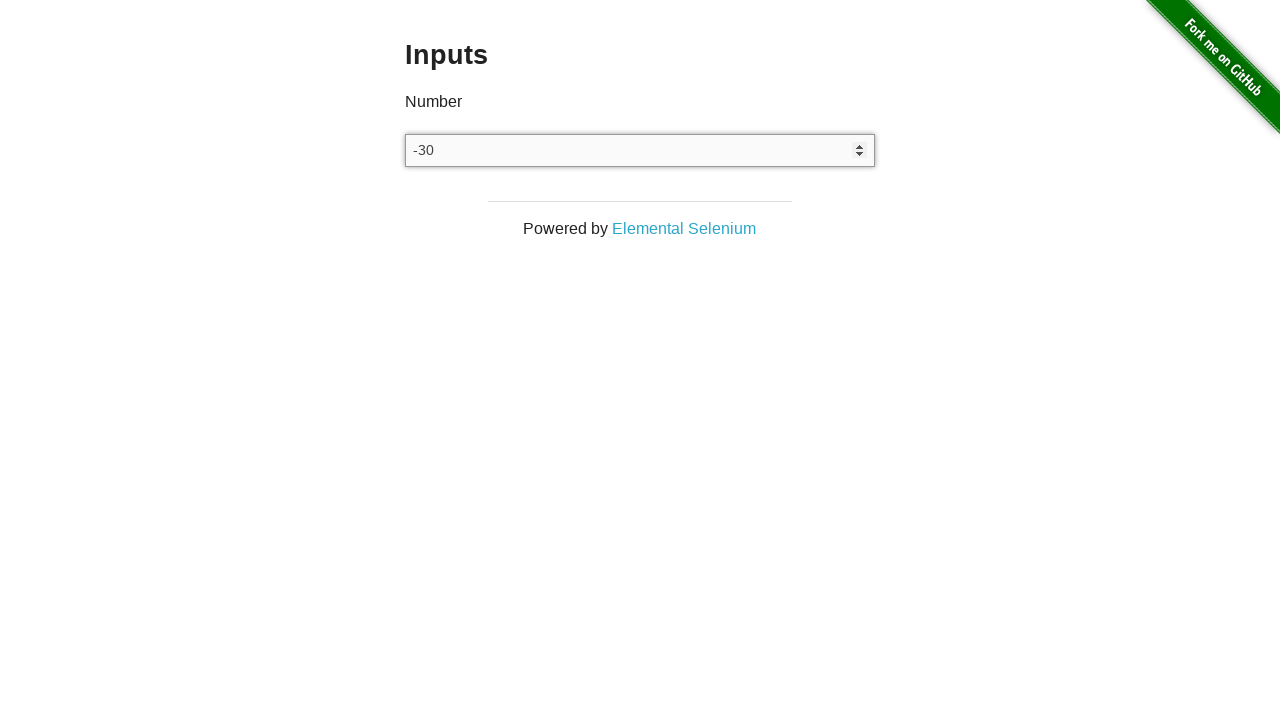

Pressed ArrowDown key (iteration 31/100) on input
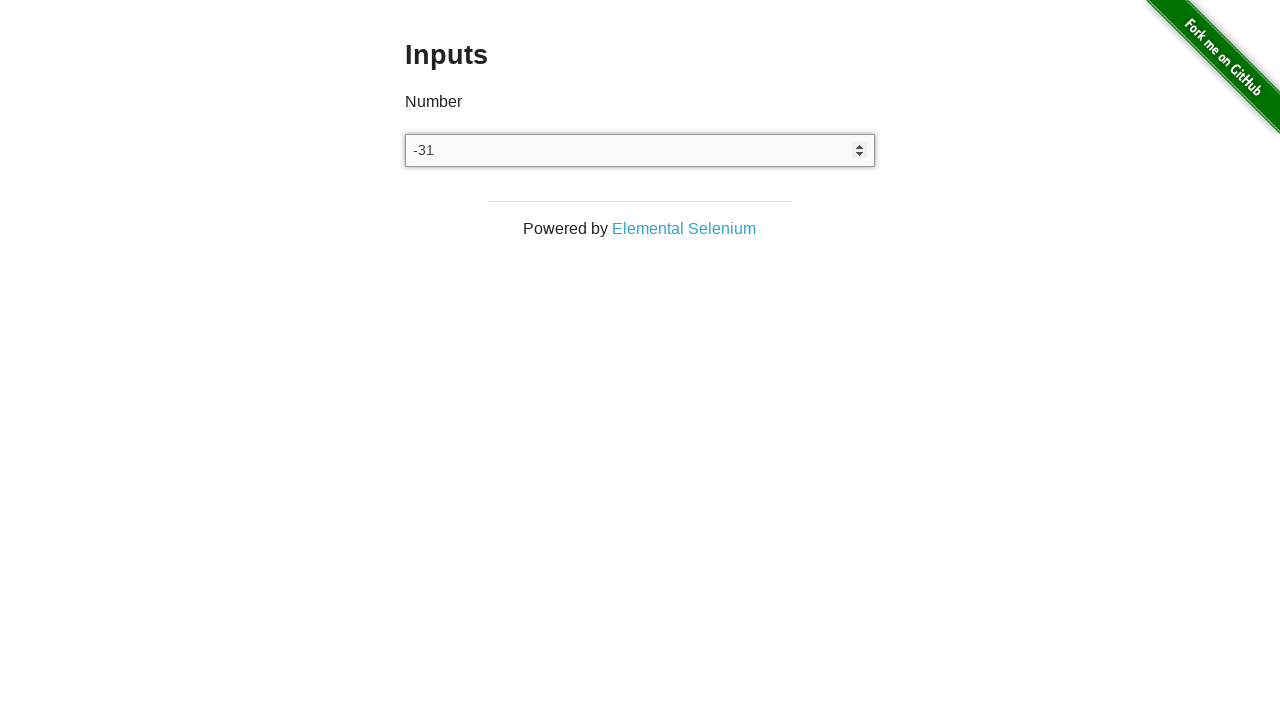

Pressed ArrowDown key (iteration 32/100) on input
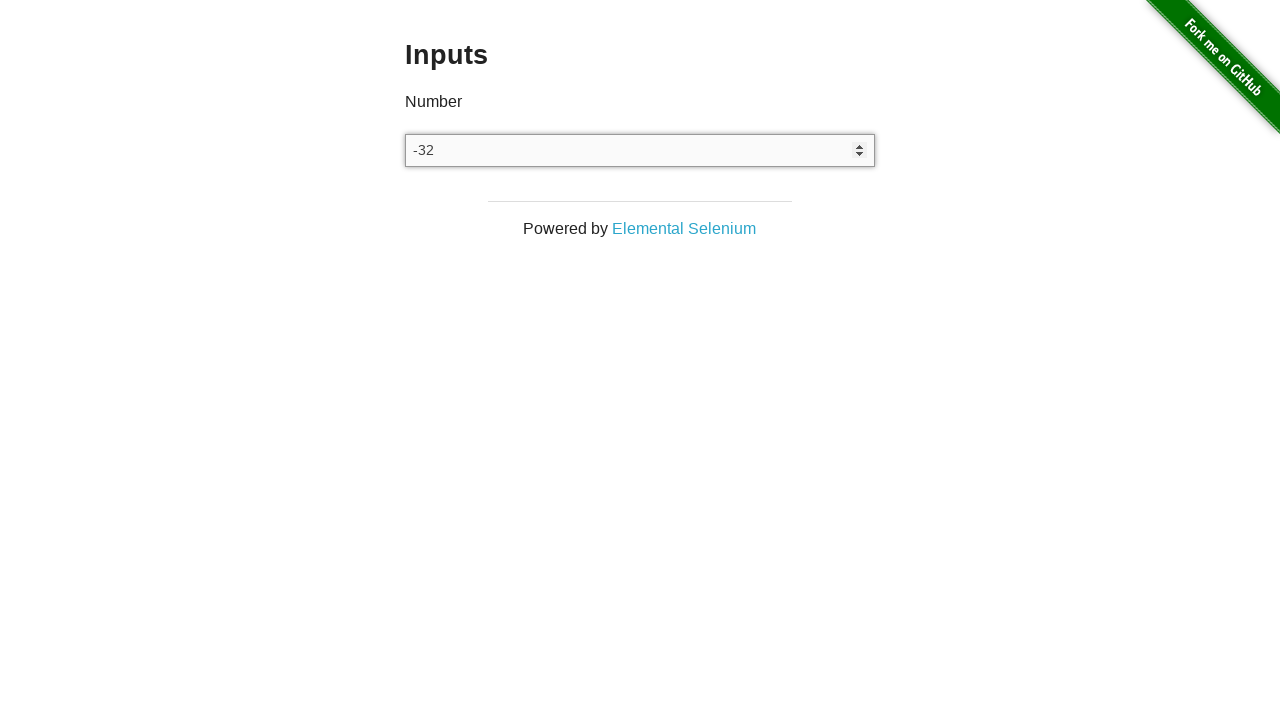

Pressed ArrowDown key (iteration 33/100) on input
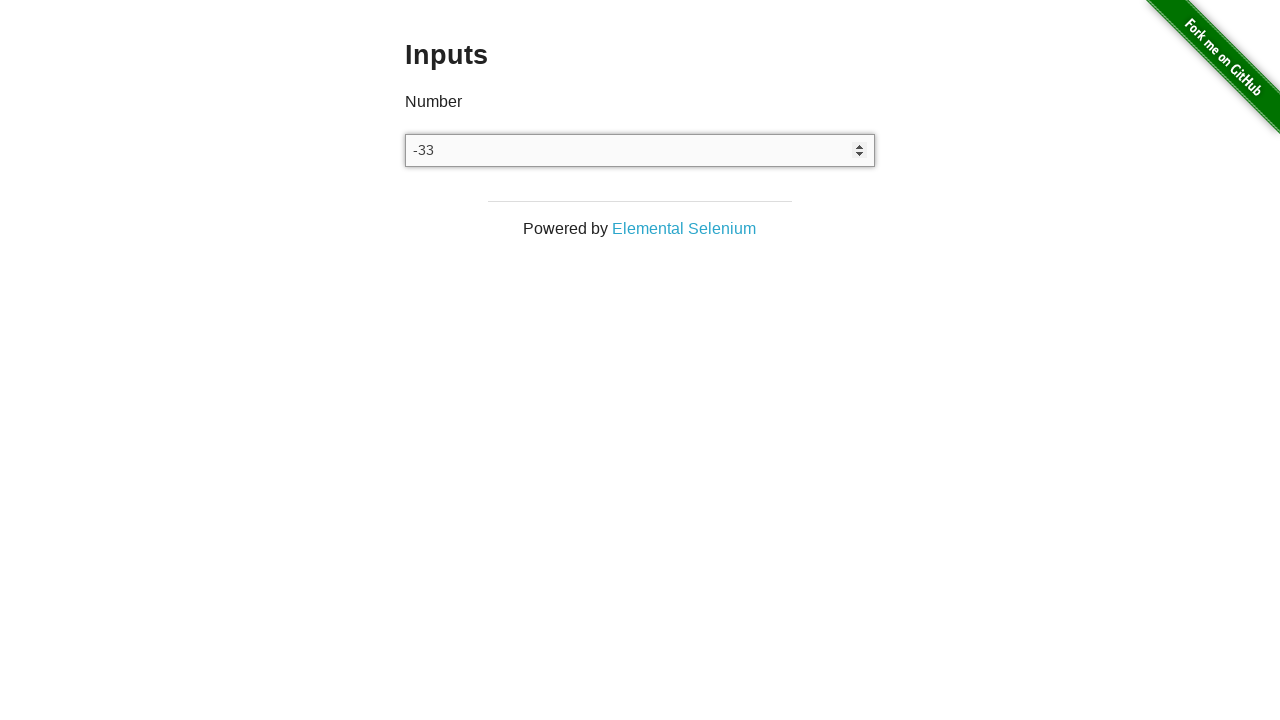

Pressed ArrowDown key (iteration 34/100) on input
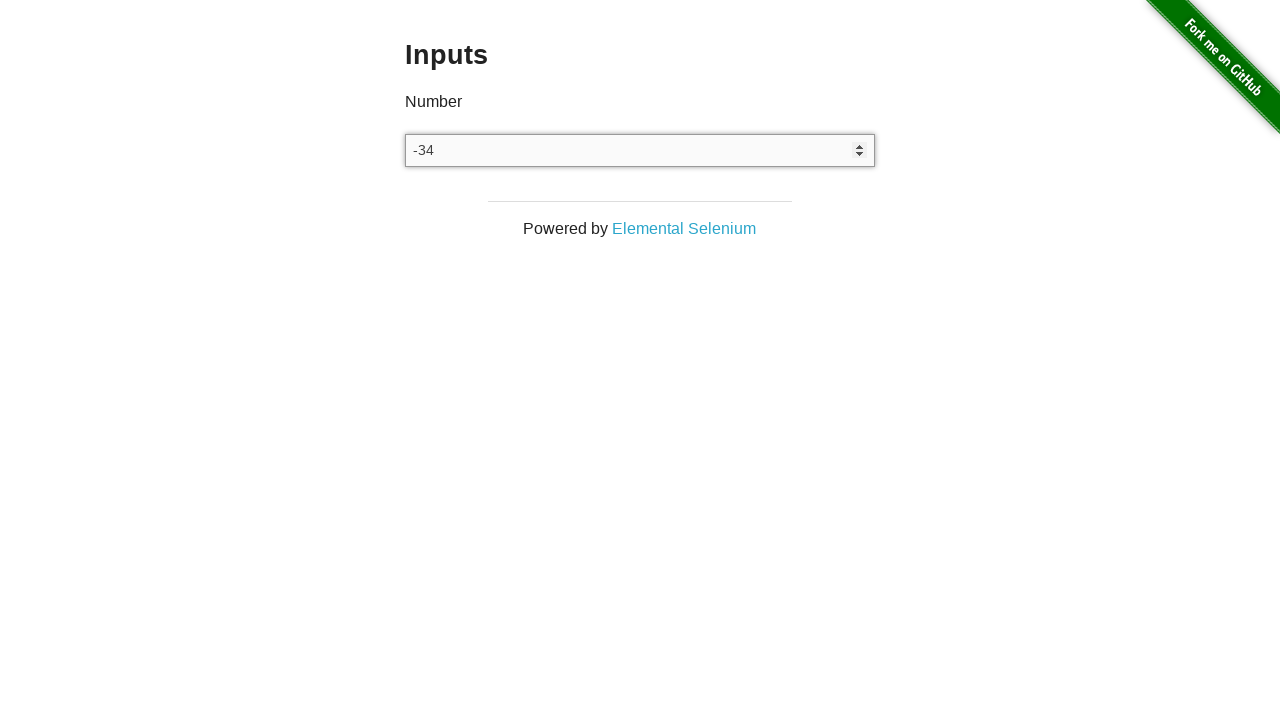

Pressed ArrowDown key (iteration 35/100) on input
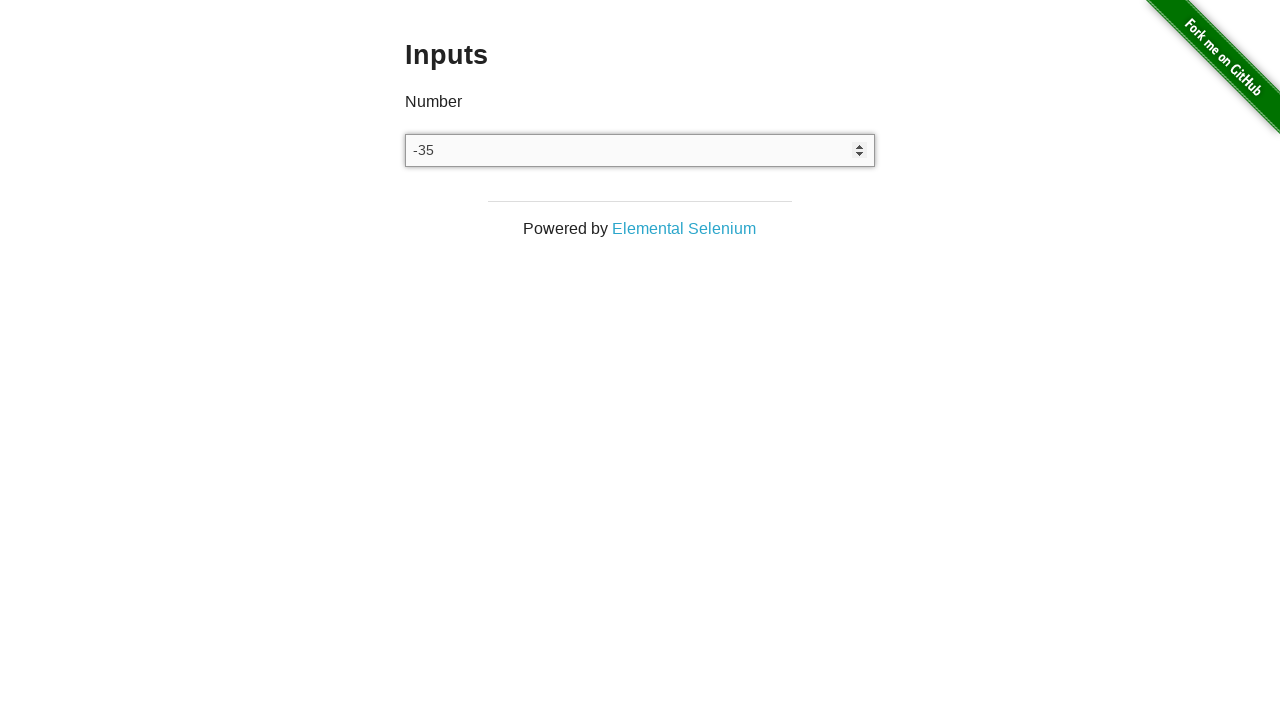

Pressed ArrowDown key (iteration 36/100) on input
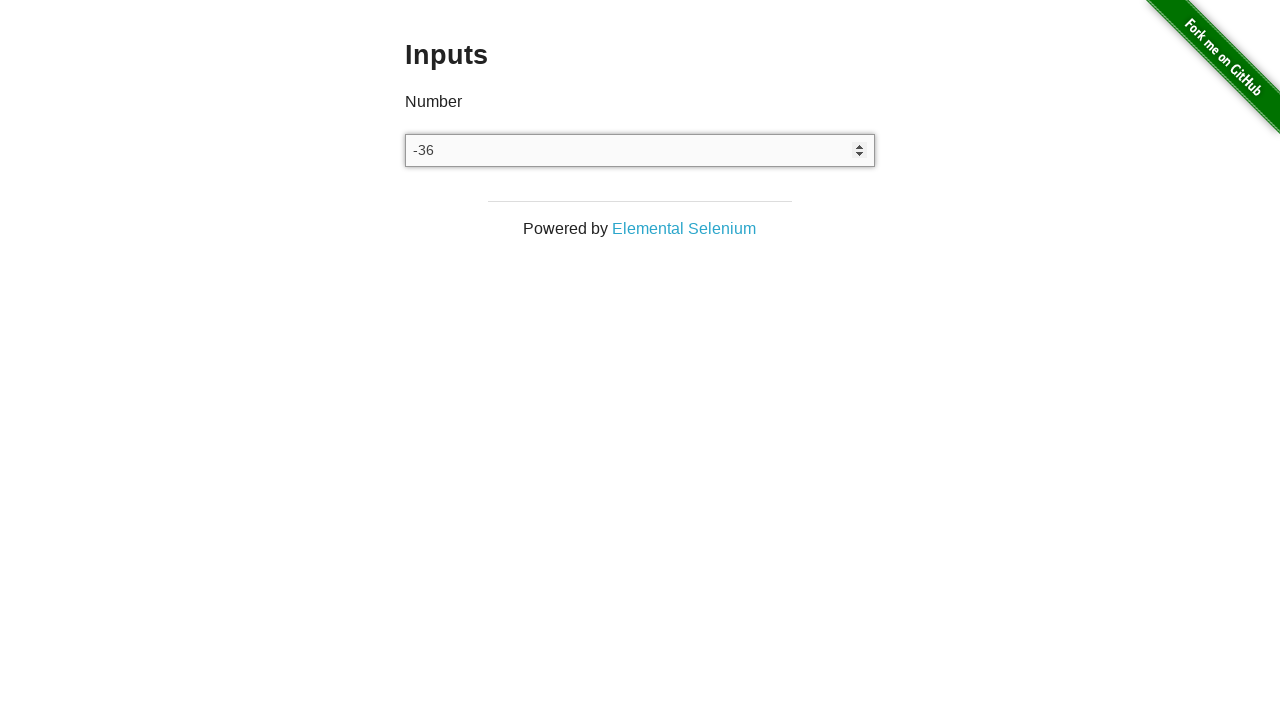

Pressed ArrowDown key (iteration 37/100) on input
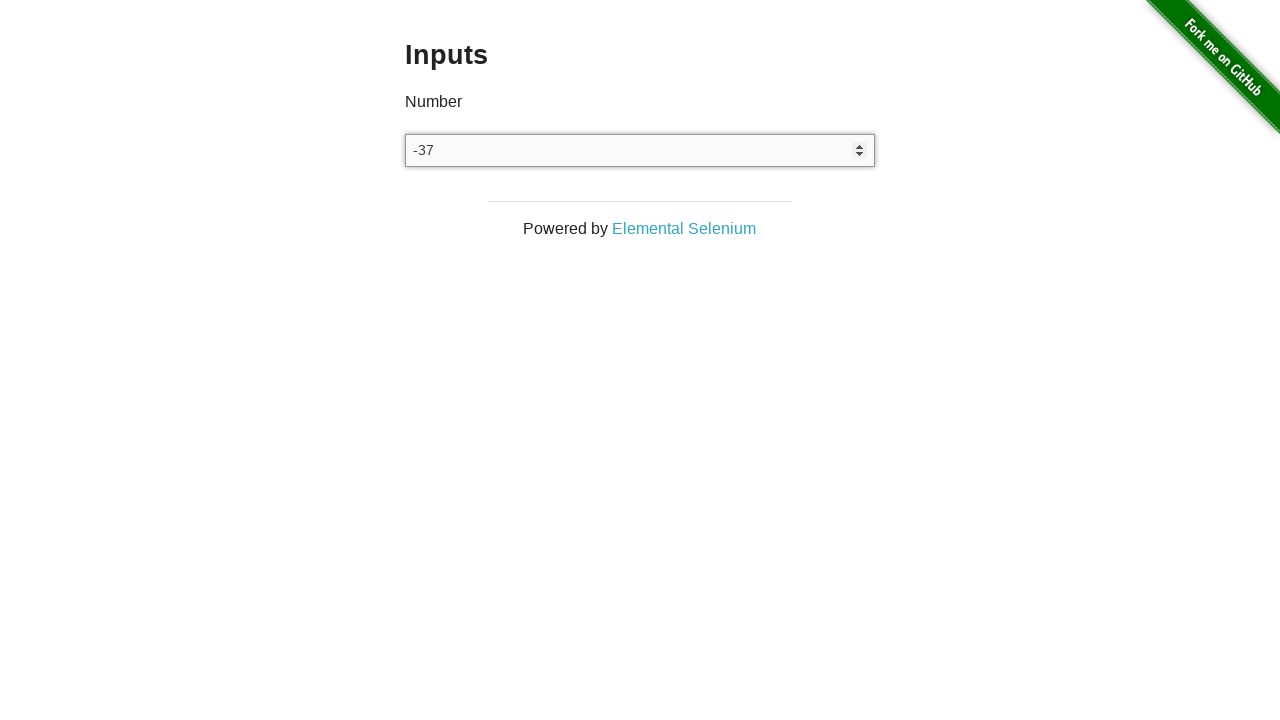

Pressed ArrowDown key (iteration 38/100) on input
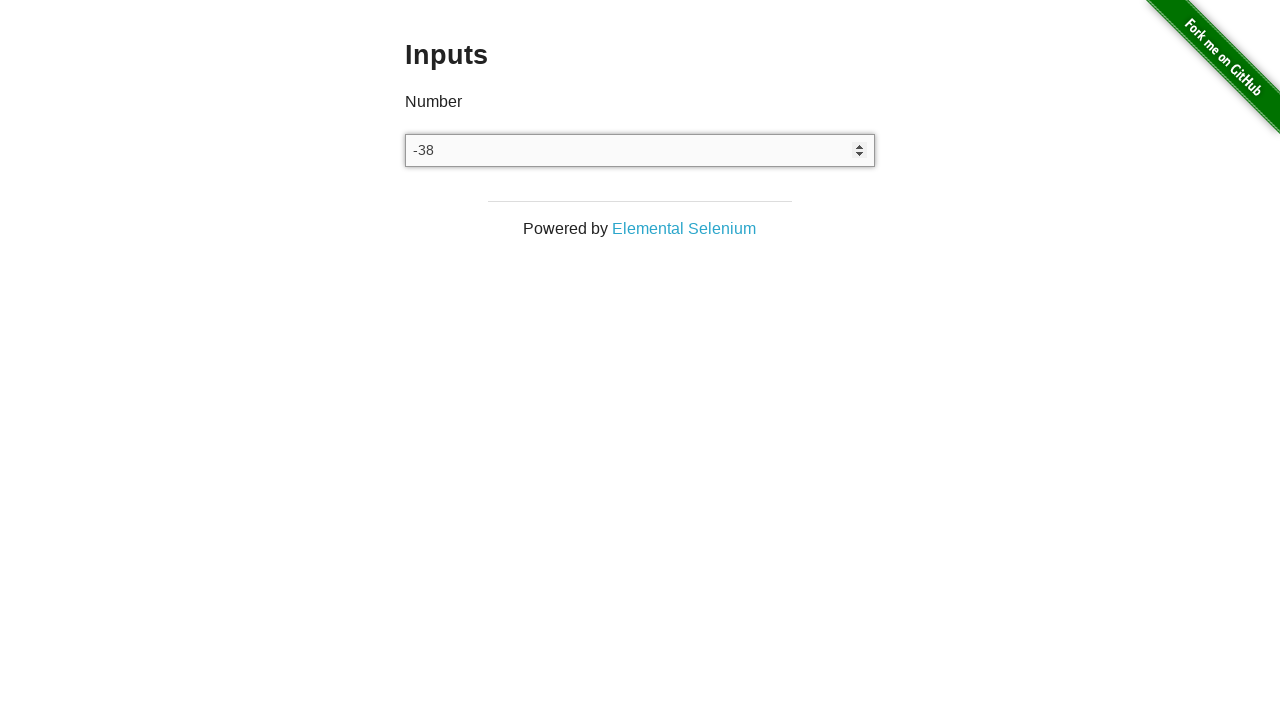

Pressed ArrowDown key (iteration 39/100) on input
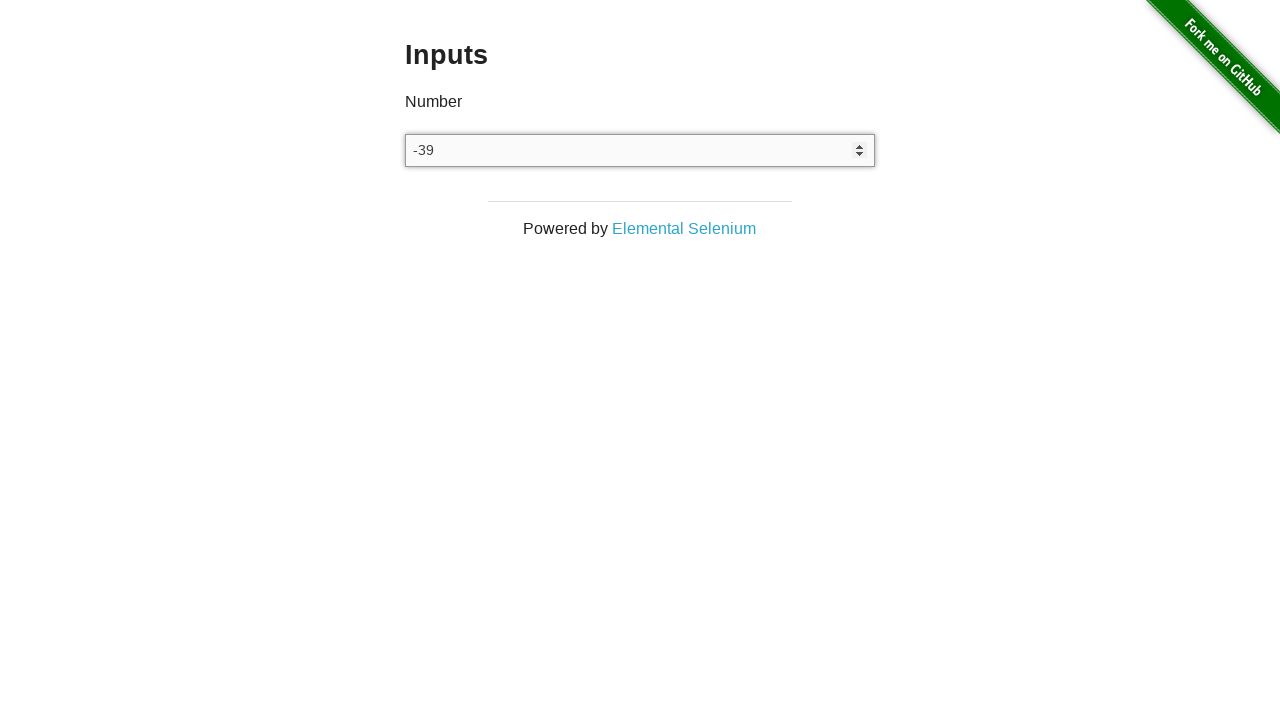

Pressed ArrowDown key (iteration 40/100) on input
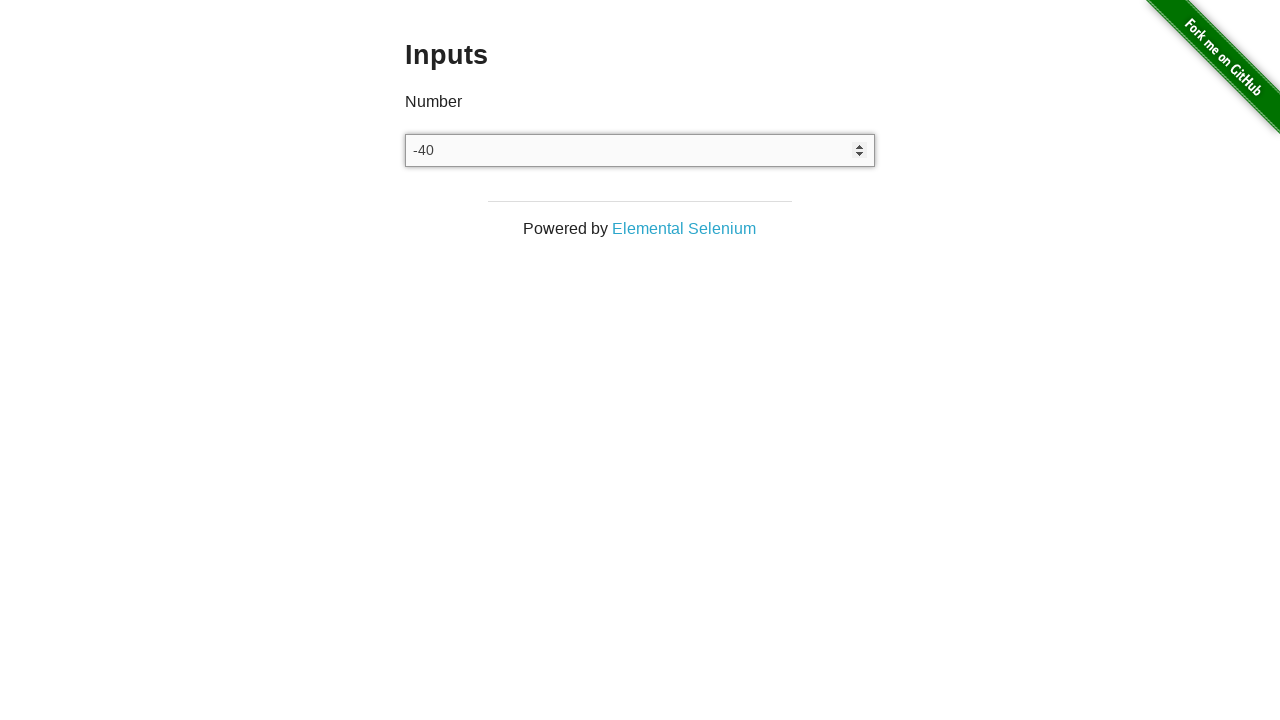

Pressed ArrowDown key (iteration 41/100) on input
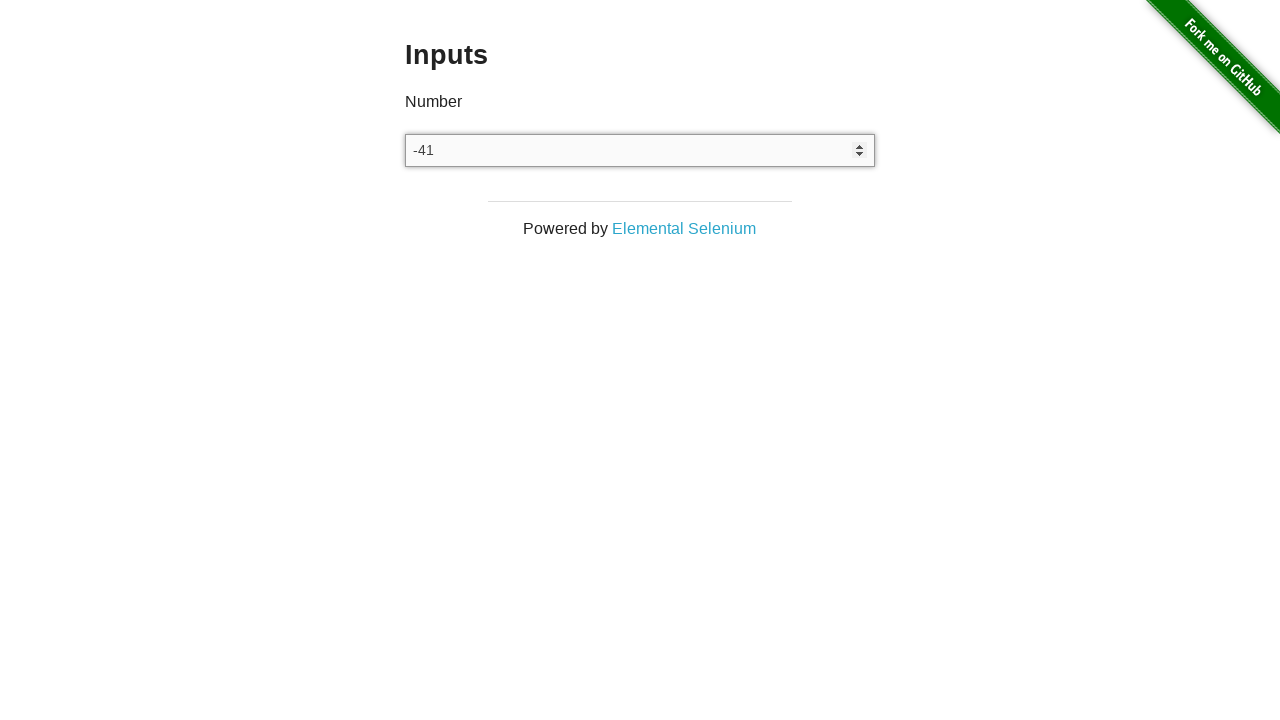

Pressed ArrowDown key (iteration 42/100) on input
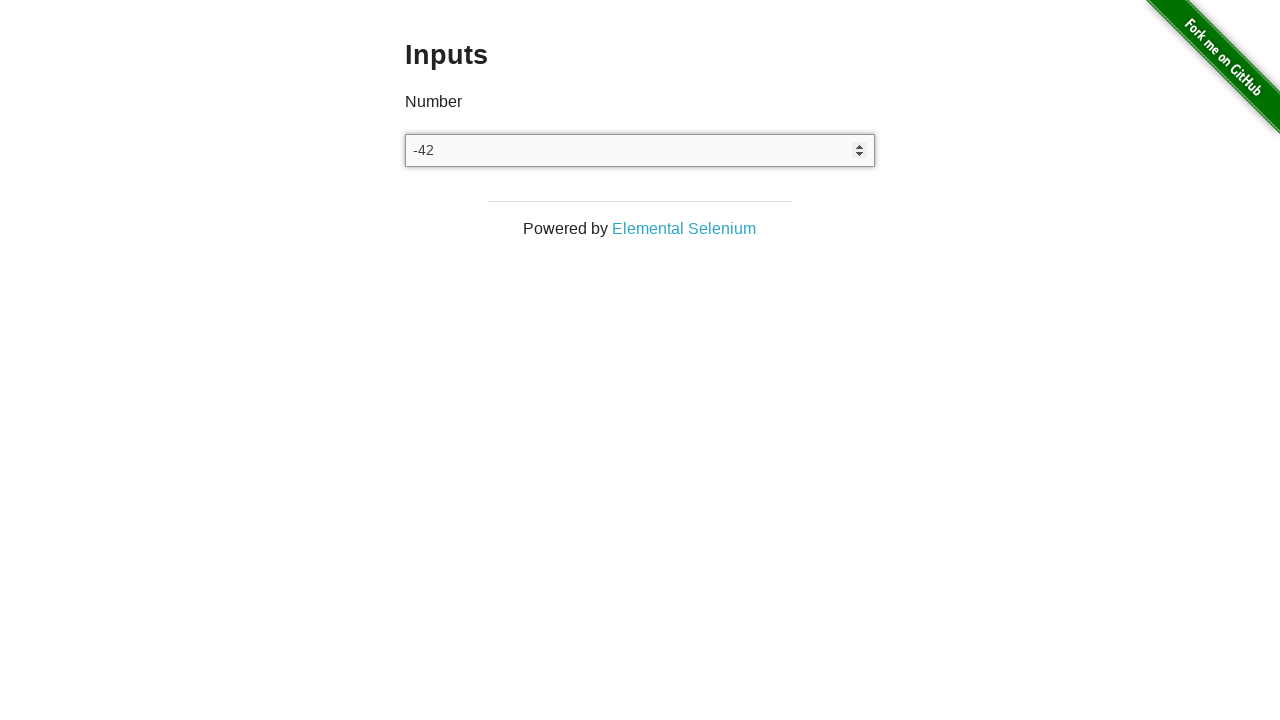

Pressed ArrowDown key (iteration 43/100) on input
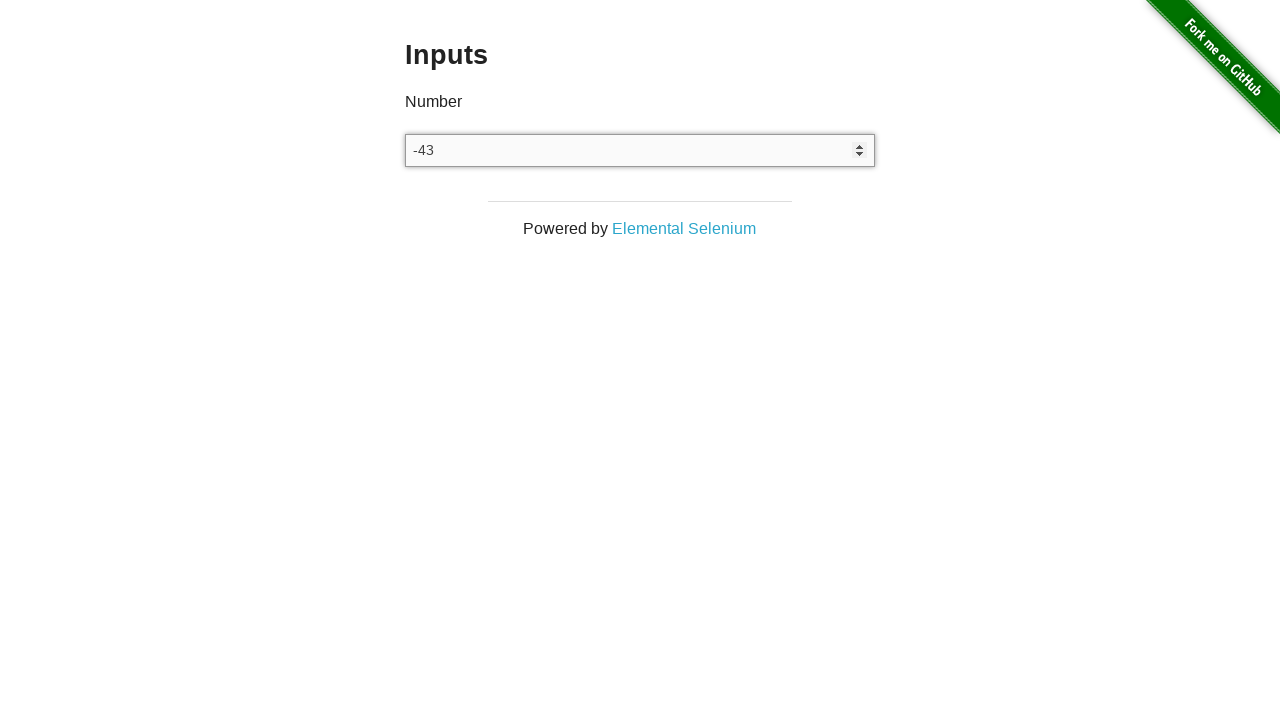

Pressed ArrowDown key (iteration 44/100) on input
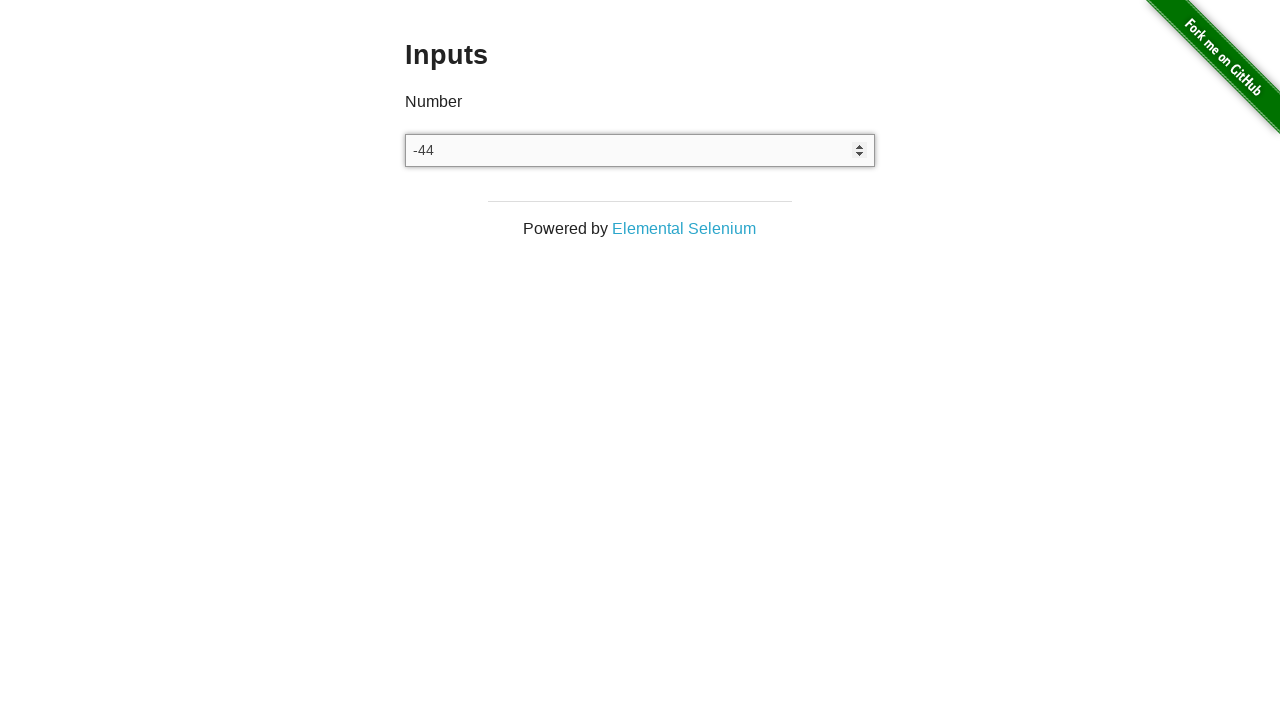

Pressed ArrowDown key (iteration 45/100) on input
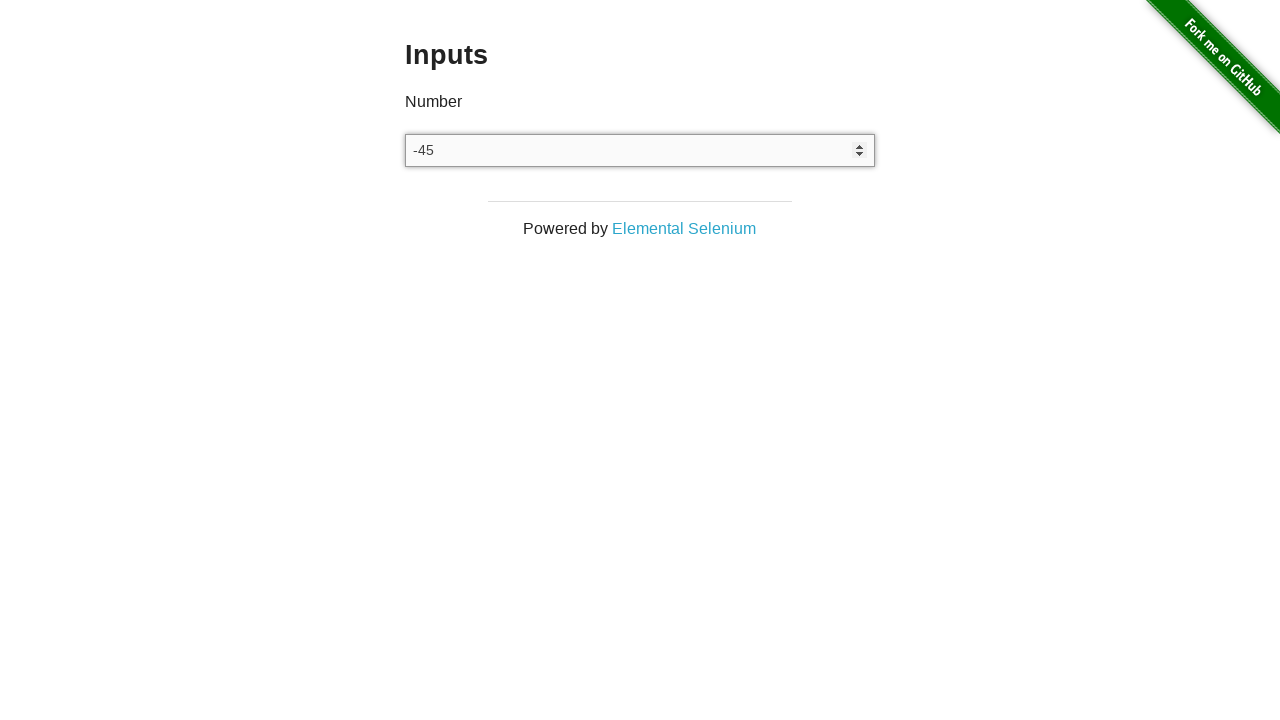

Pressed ArrowDown key (iteration 46/100) on input
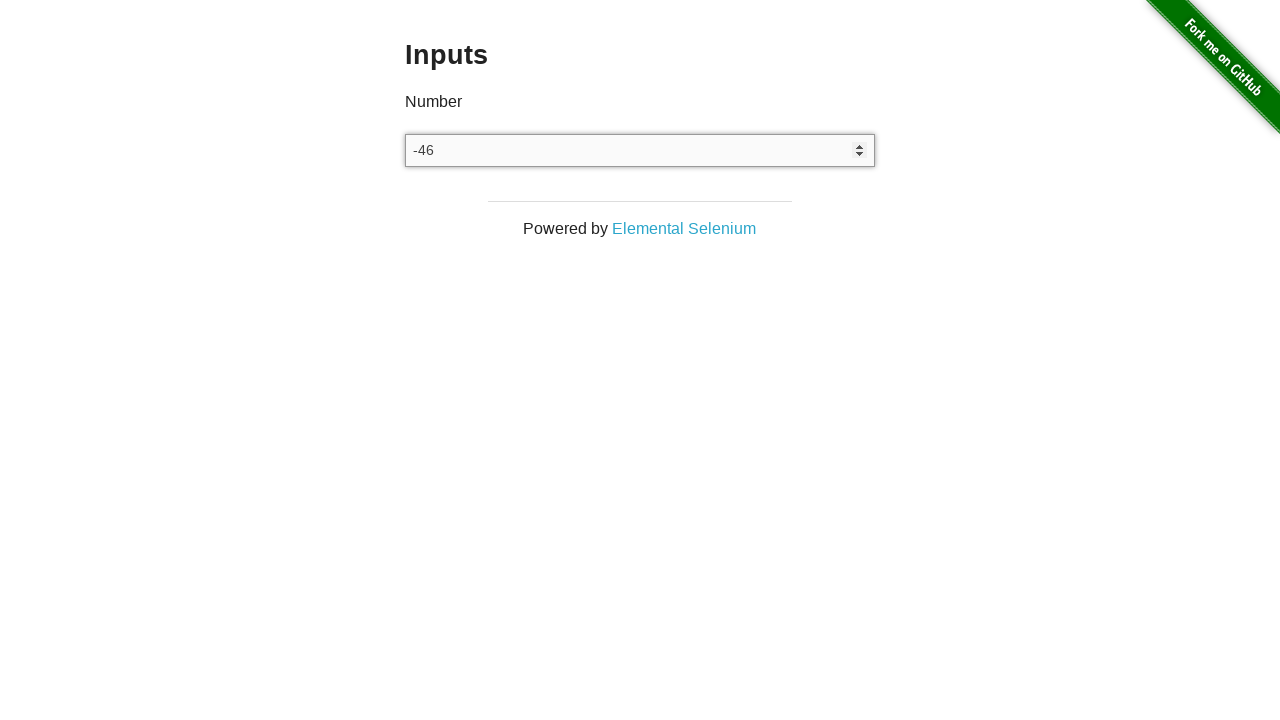

Pressed ArrowDown key (iteration 47/100) on input
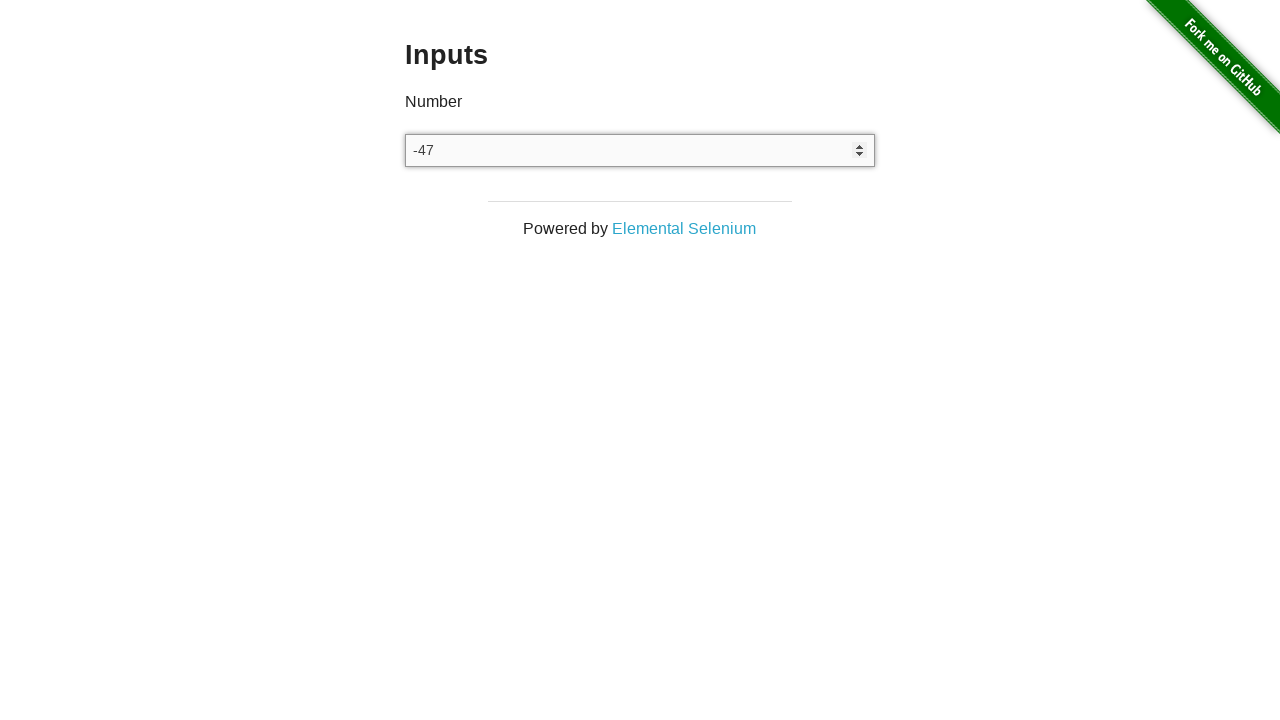

Pressed ArrowDown key (iteration 48/100) on input
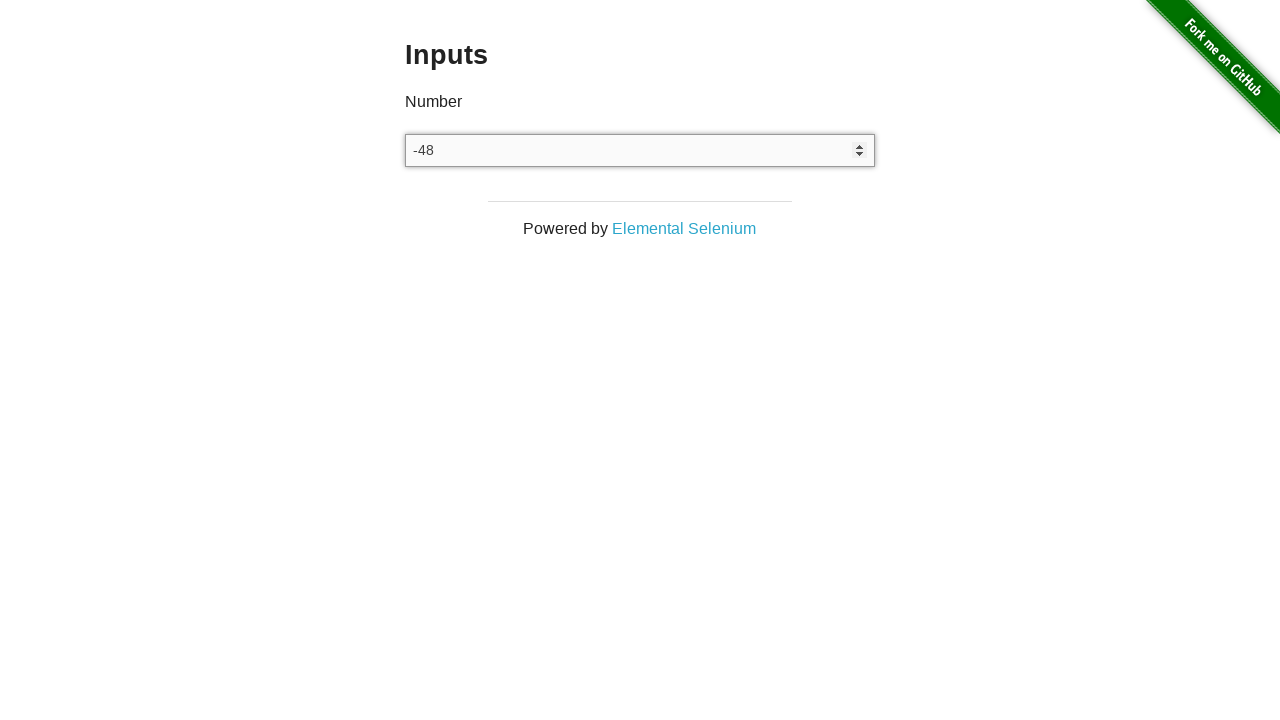

Pressed ArrowDown key (iteration 49/100) on input
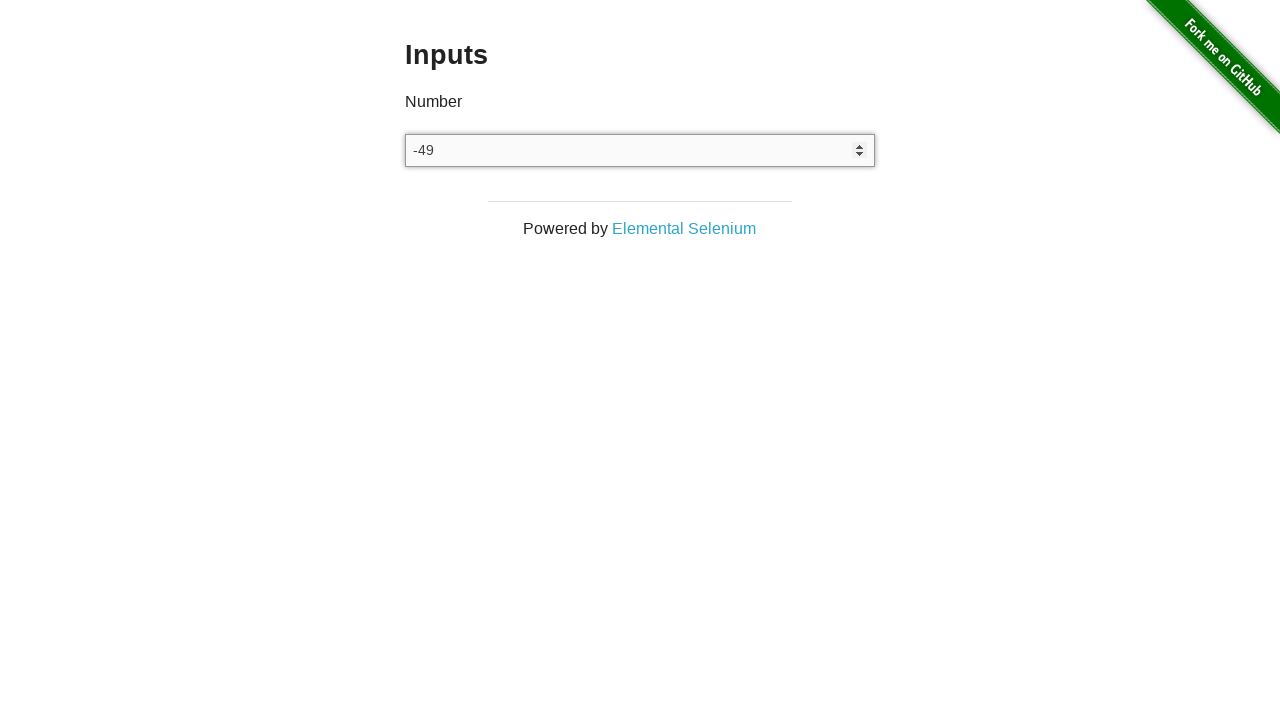

Pressed ArrowDown key (iteration 50/100) on input
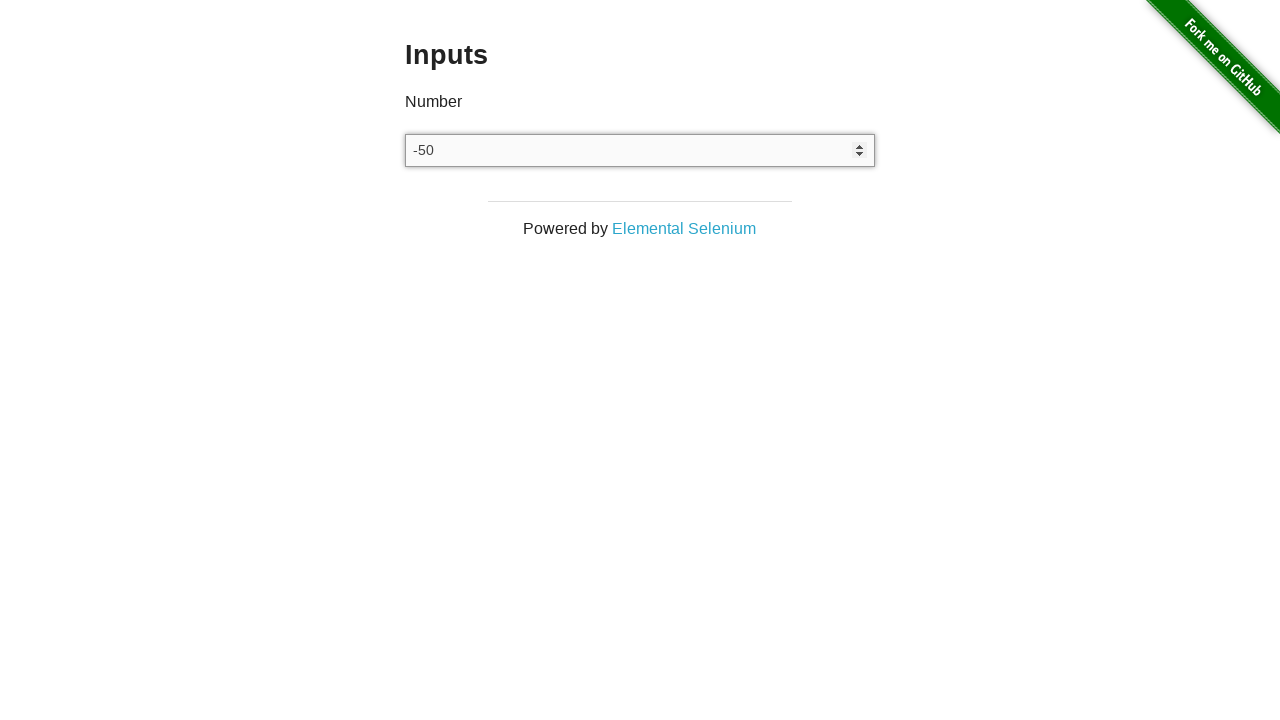

Pressed ArrowDown key (iteration 51/100) on input
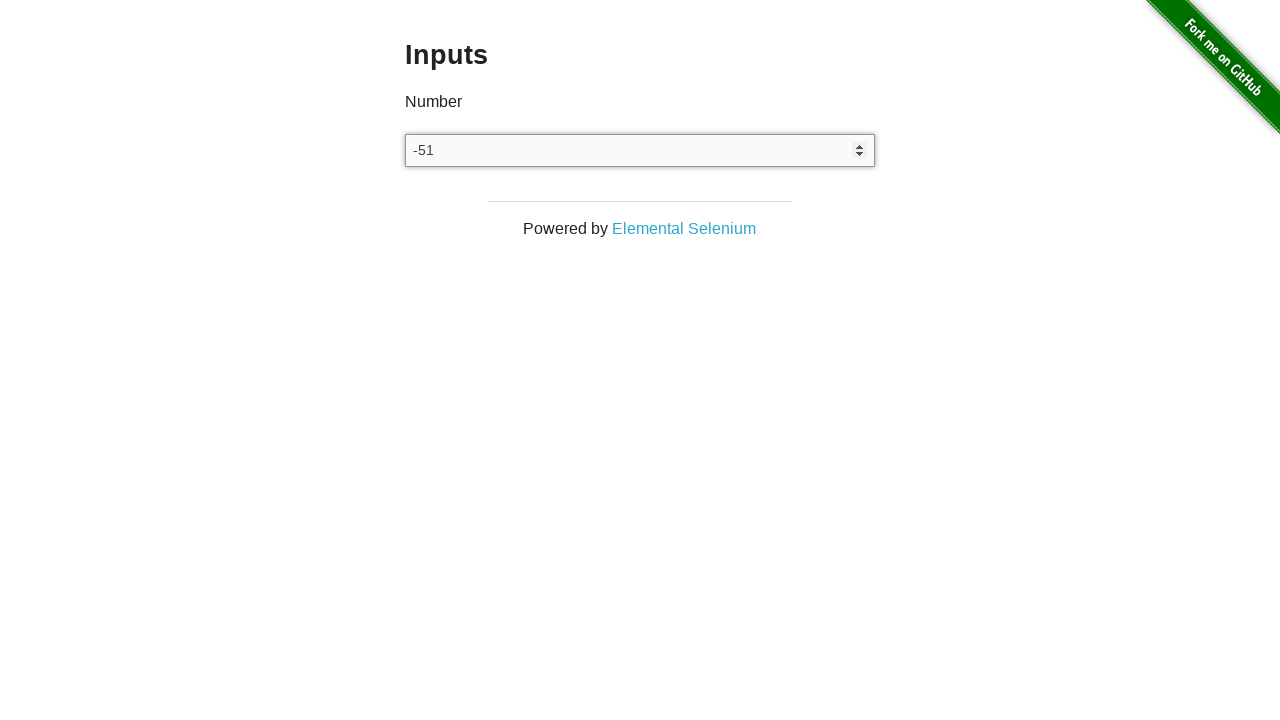

Pressed ArrowDown key (iteration 52/100) on input
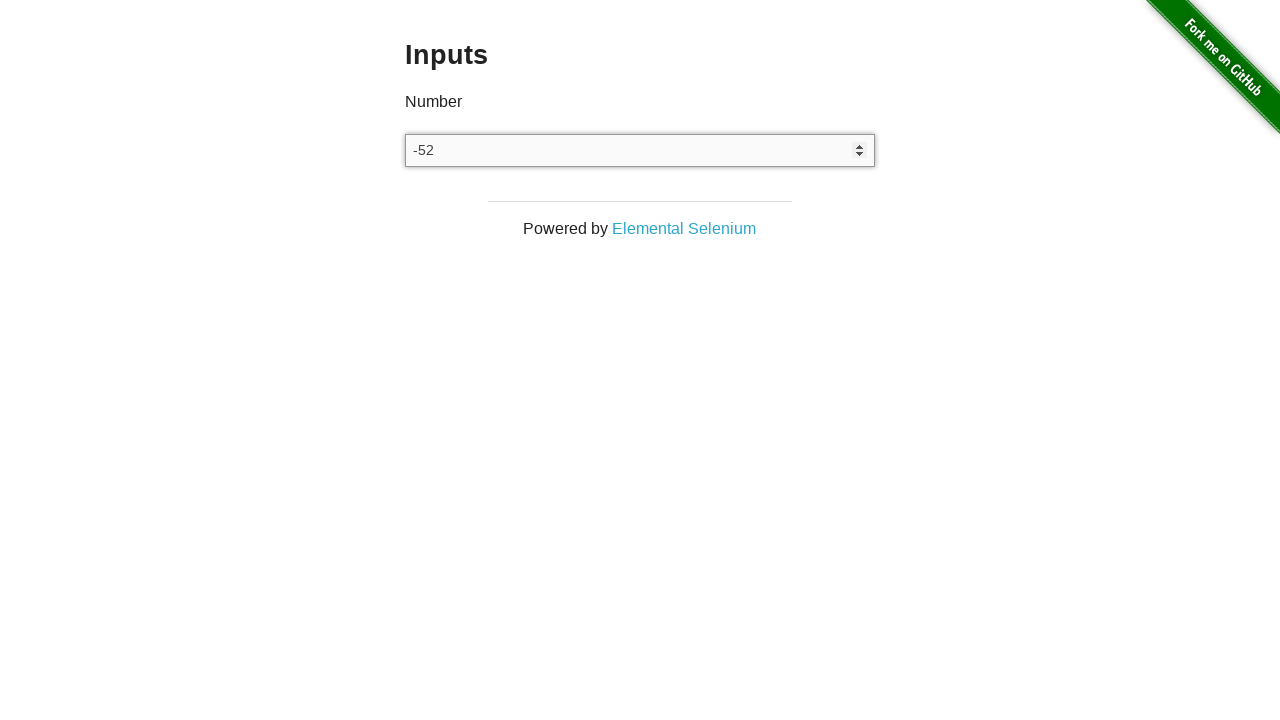

Pressed ArrowDown key (iteration 53/100) on input
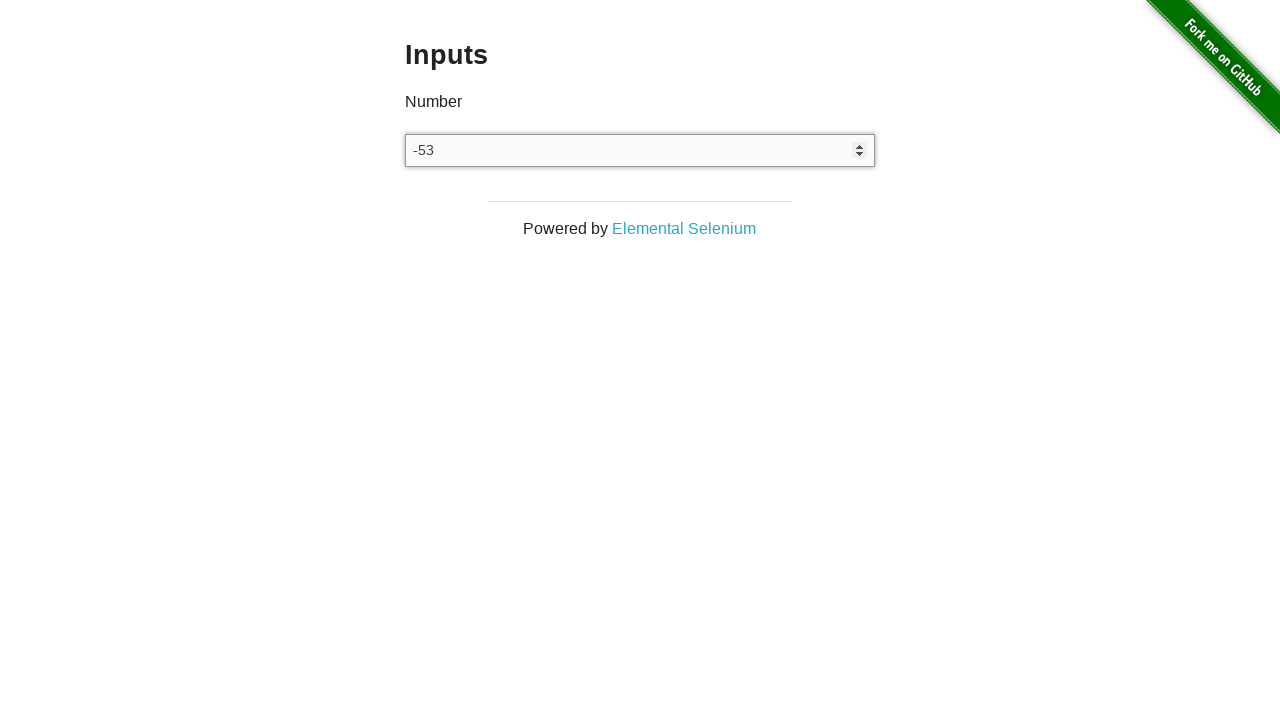

Pressed ArrowDown key (iteration 54/100) on input
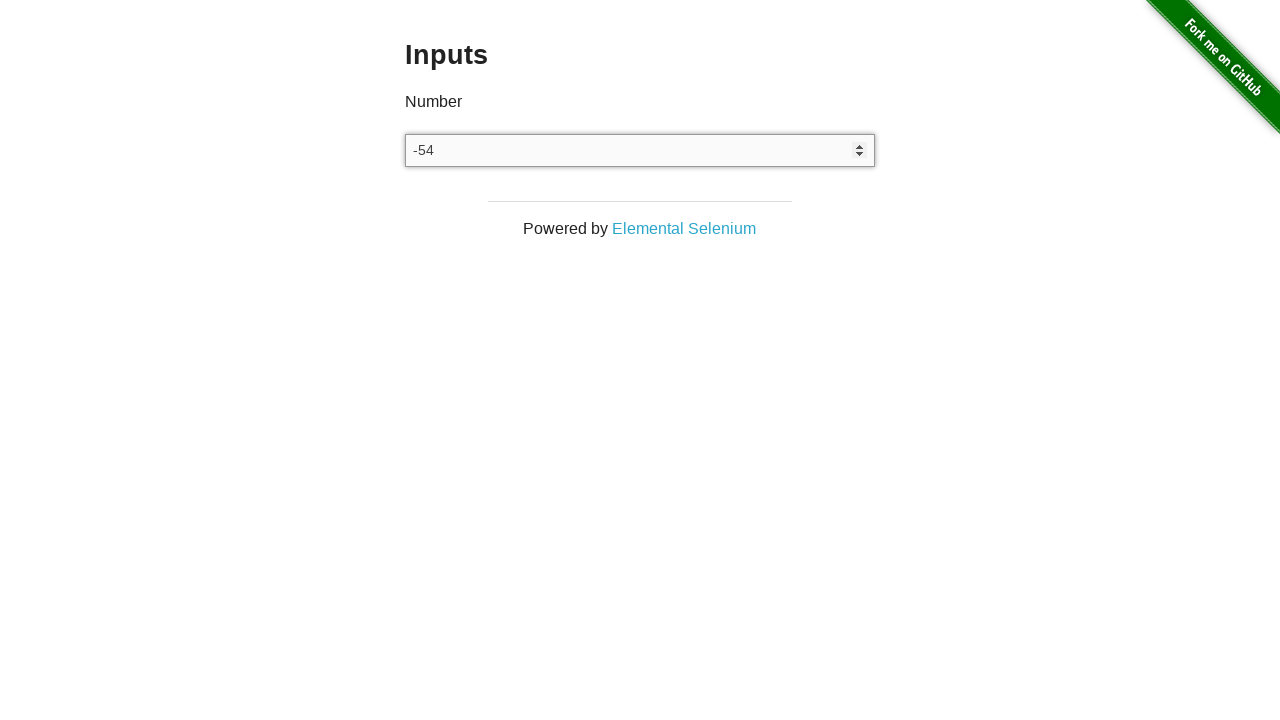

Pressed ArrowDown key (iteration 55/100) on input
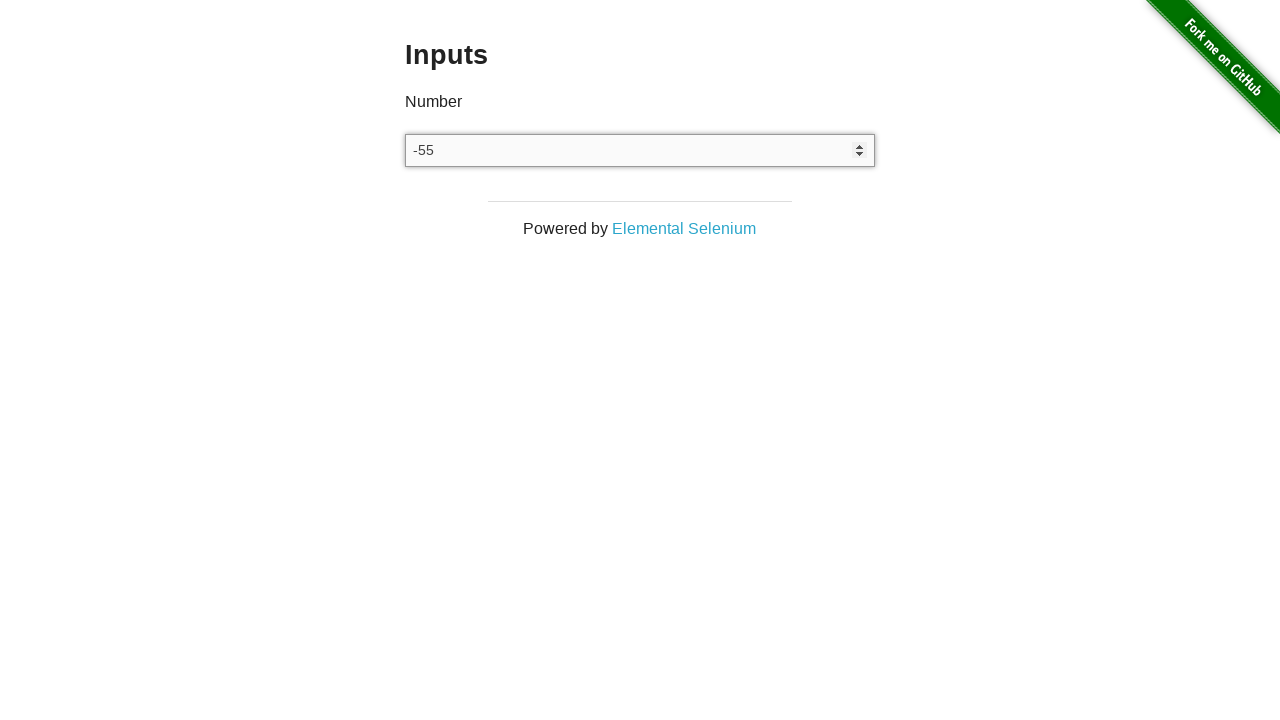

Pressed ArrowDown key (iteration 56/100) on input
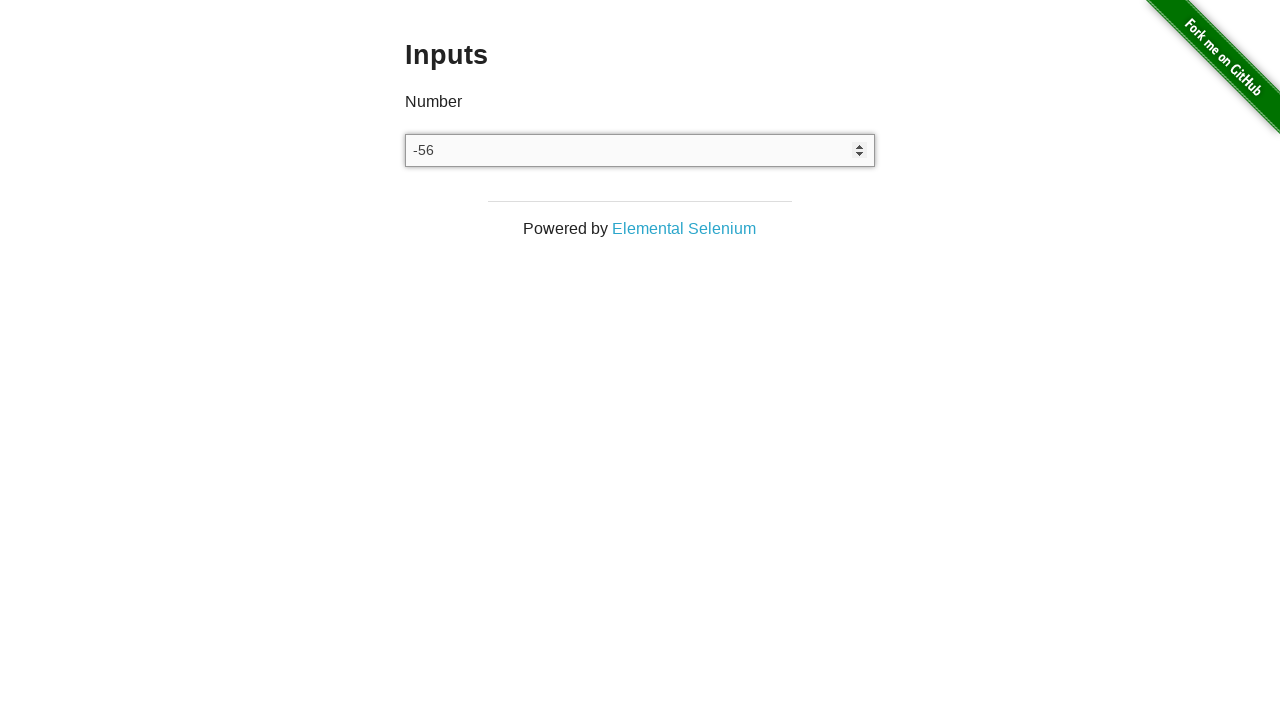

Pressed ArrowDown key (iteration 57/100) on input
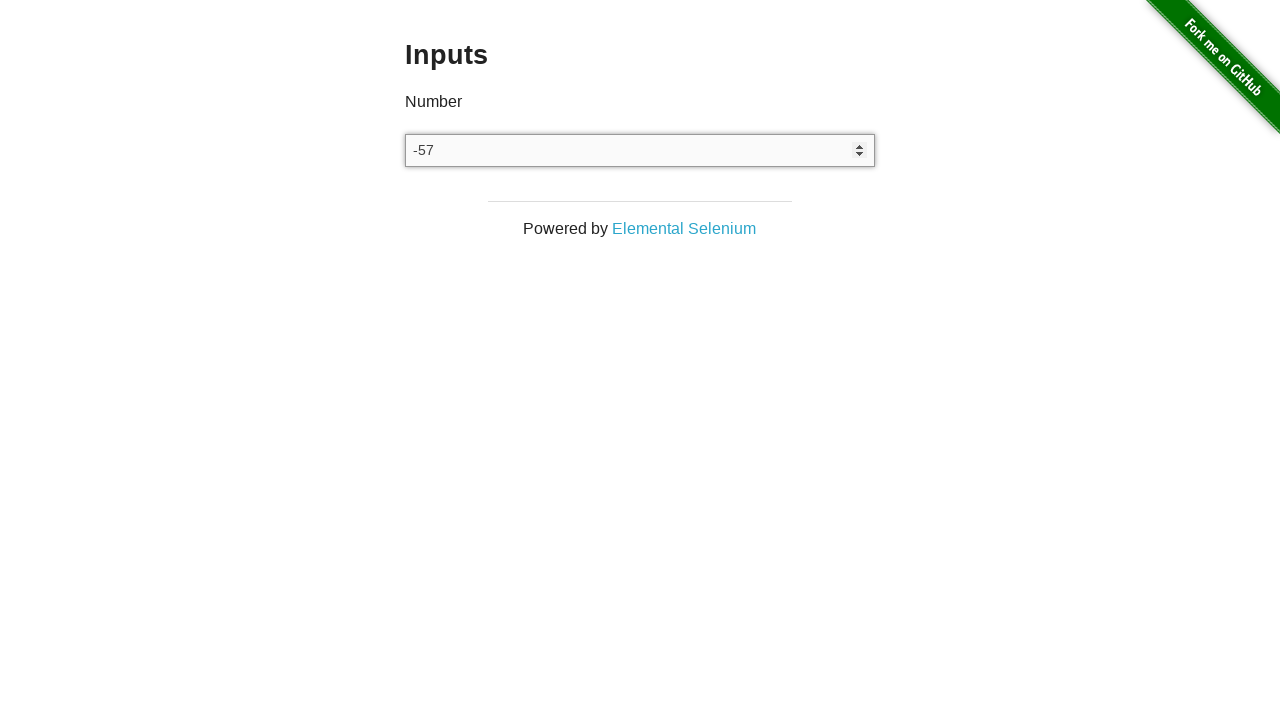

Pressed ArrowDown key (iteration 58/100) on input
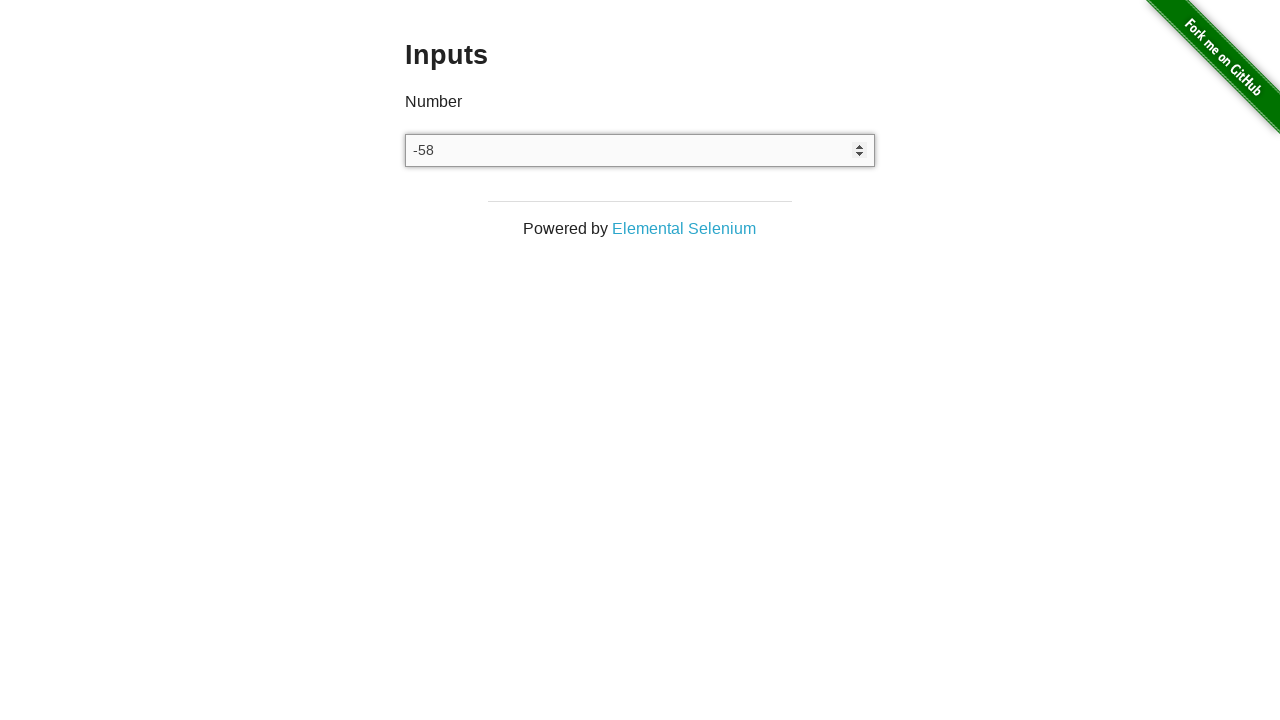

Pressed ArrowDown key (iteration 59/100) on input
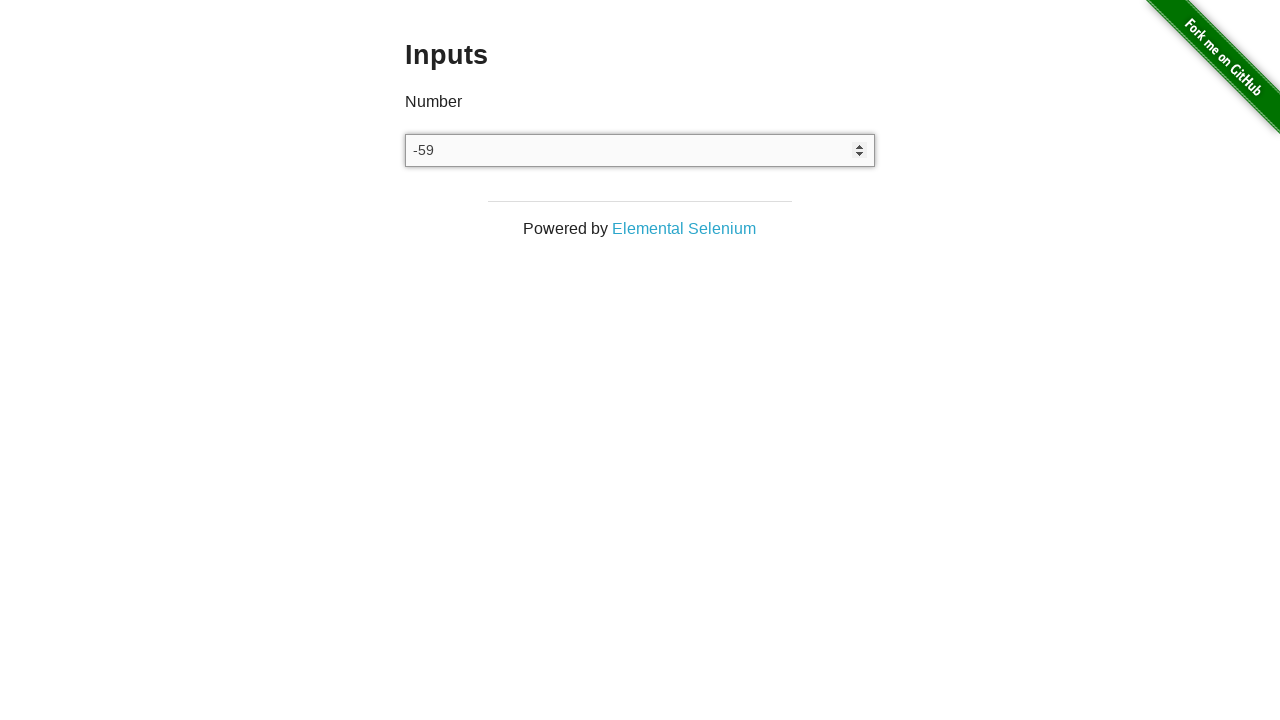

Pressed ArrowDown key (iteration 60/100) on input
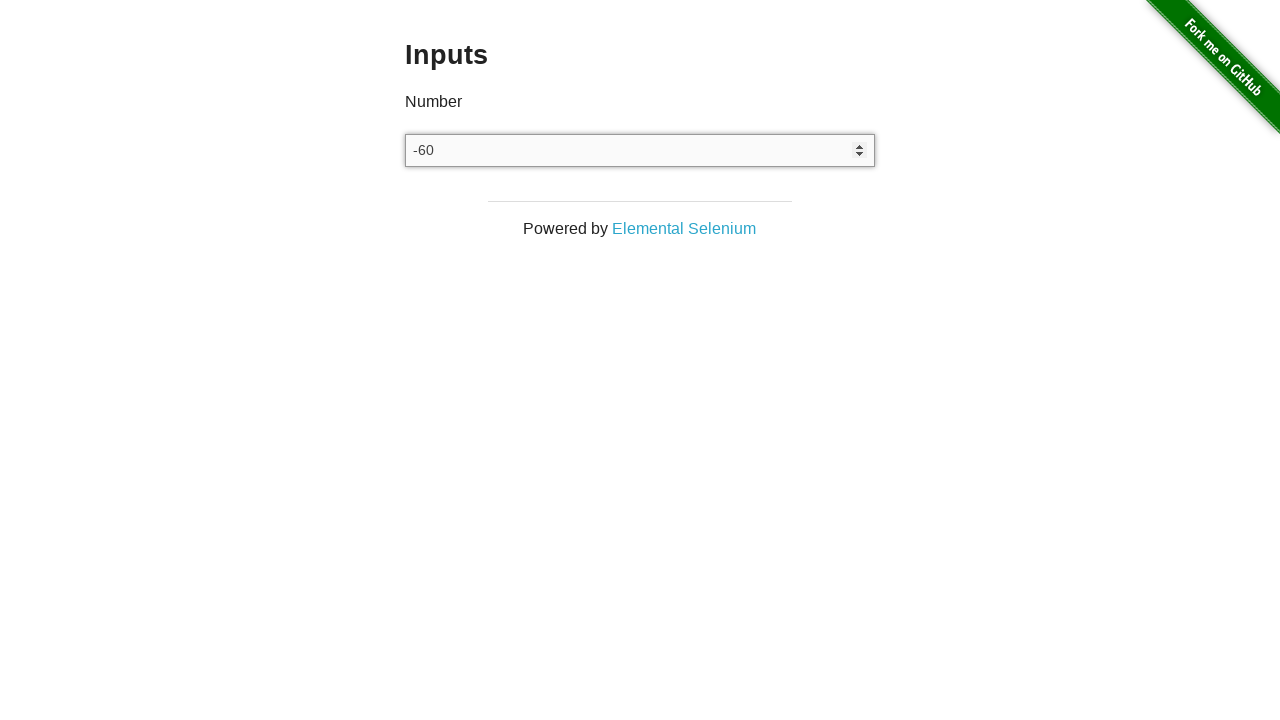

Pressed ArrowDown key (iteration 61/100) on input
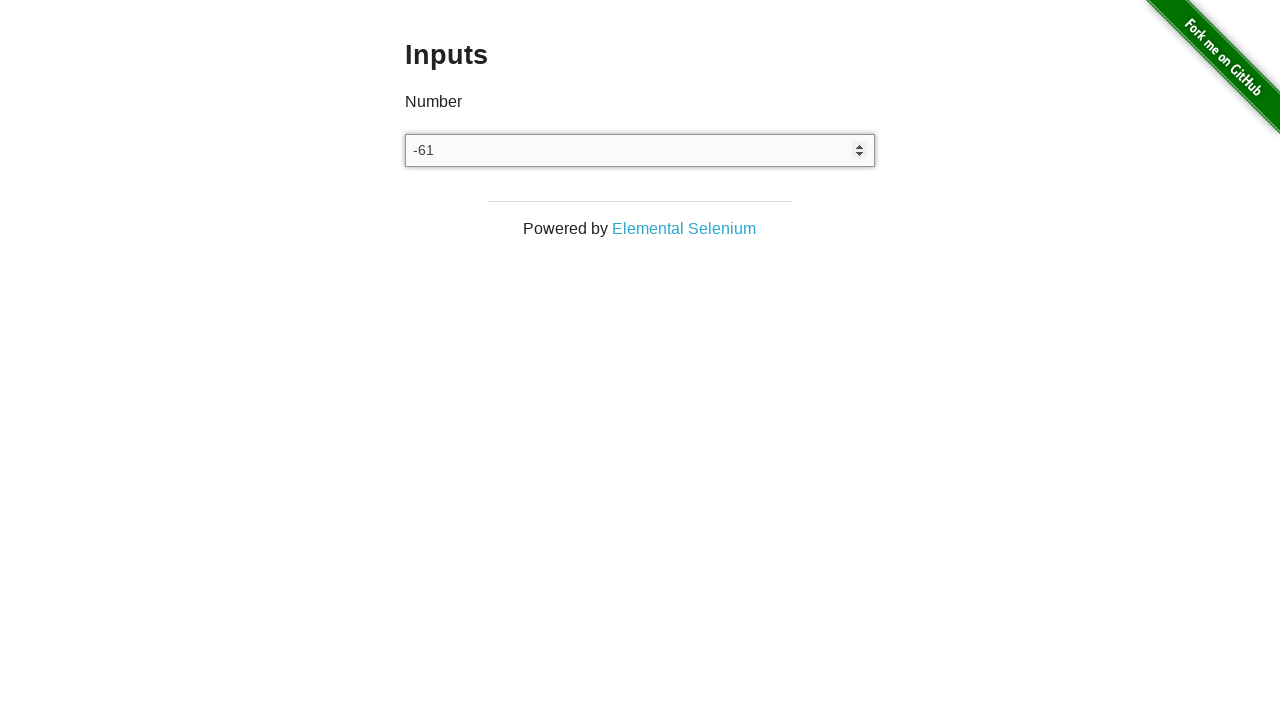

Pressed ArrowDown key (iteration 62/100) on input
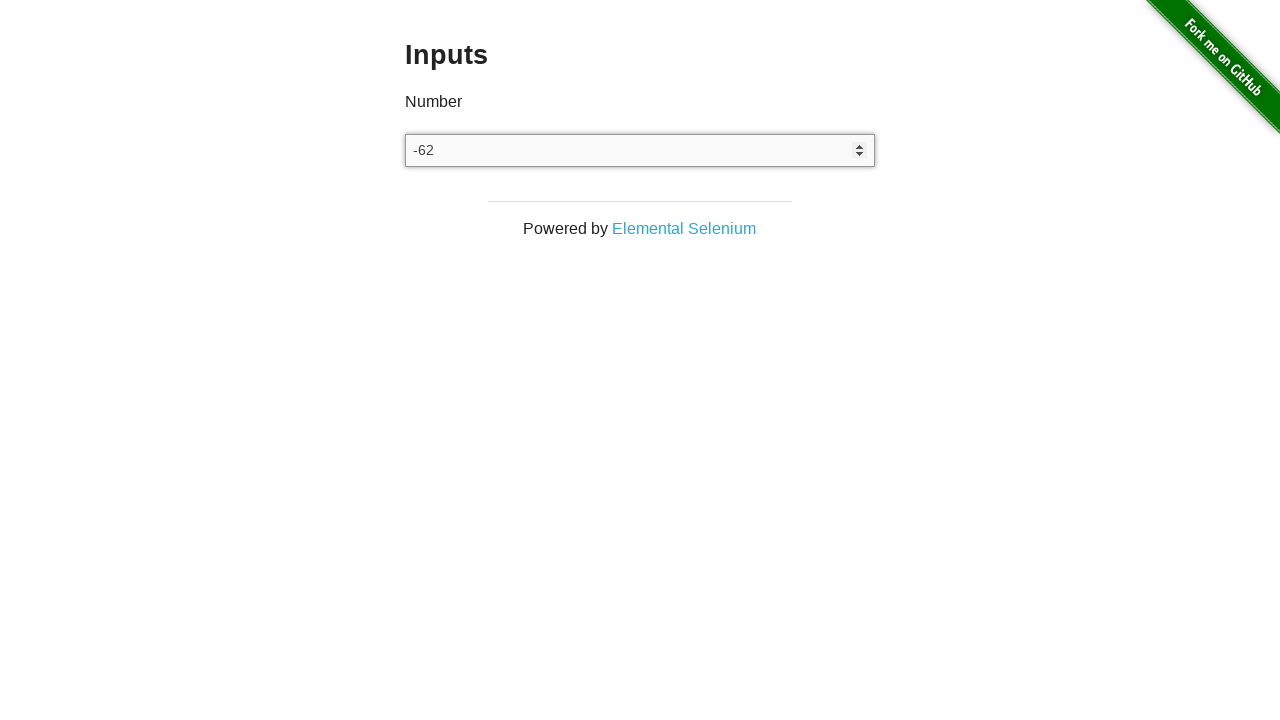

Pressed ArrowDown key (iteration 63/100) on input
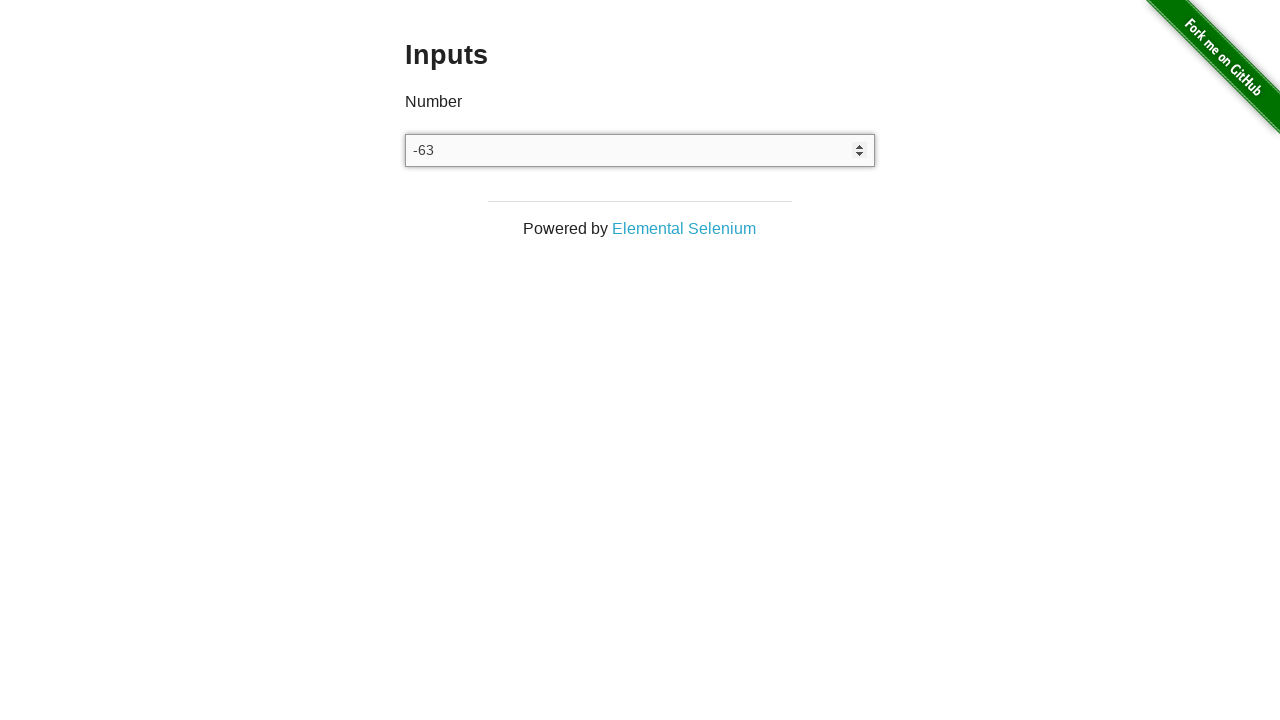

Pressed ArrowDown key (iteration 64/100) on input
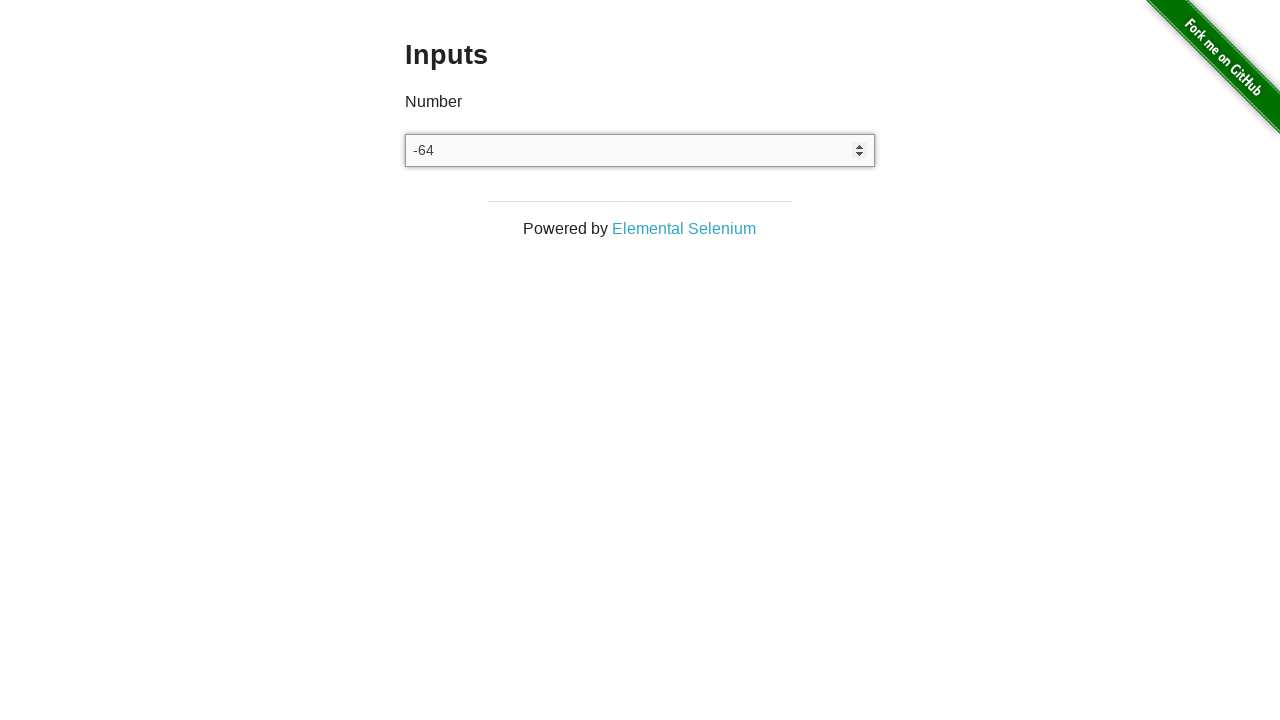

Pressed ArrowDown key (iteration 65/100) on input
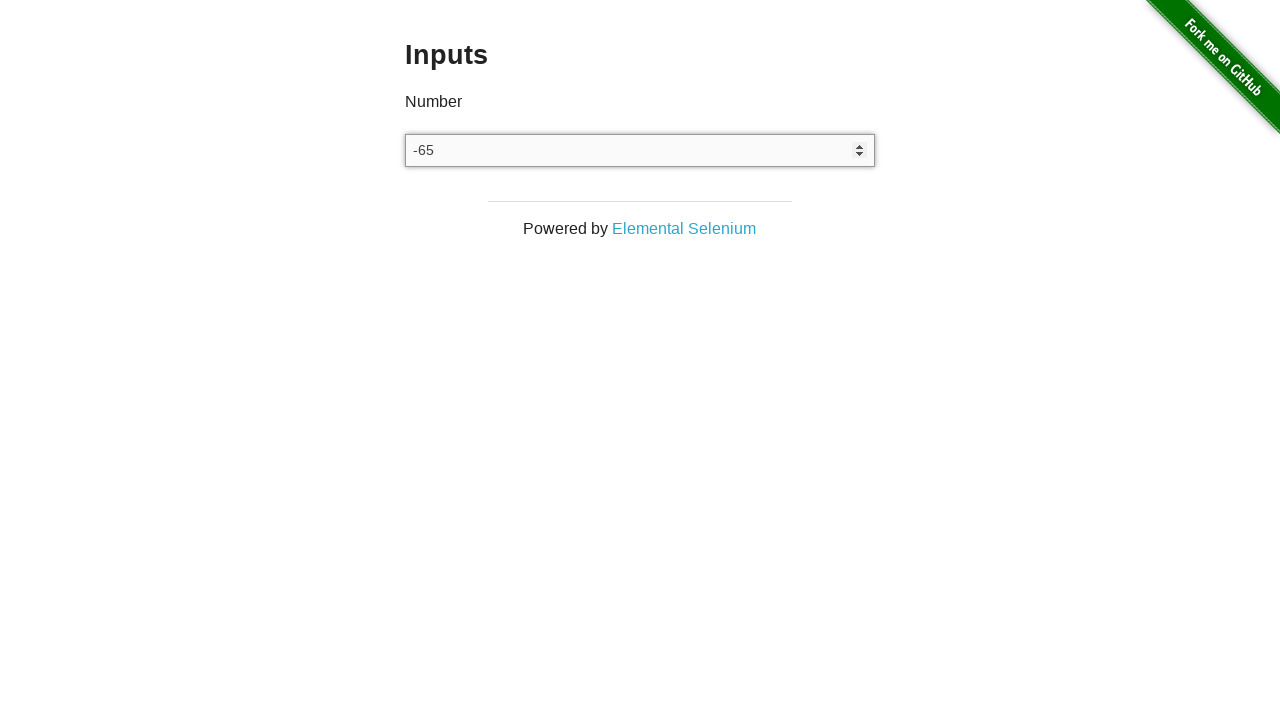

Pressed ArrowDown key (iteration 66/100) on input
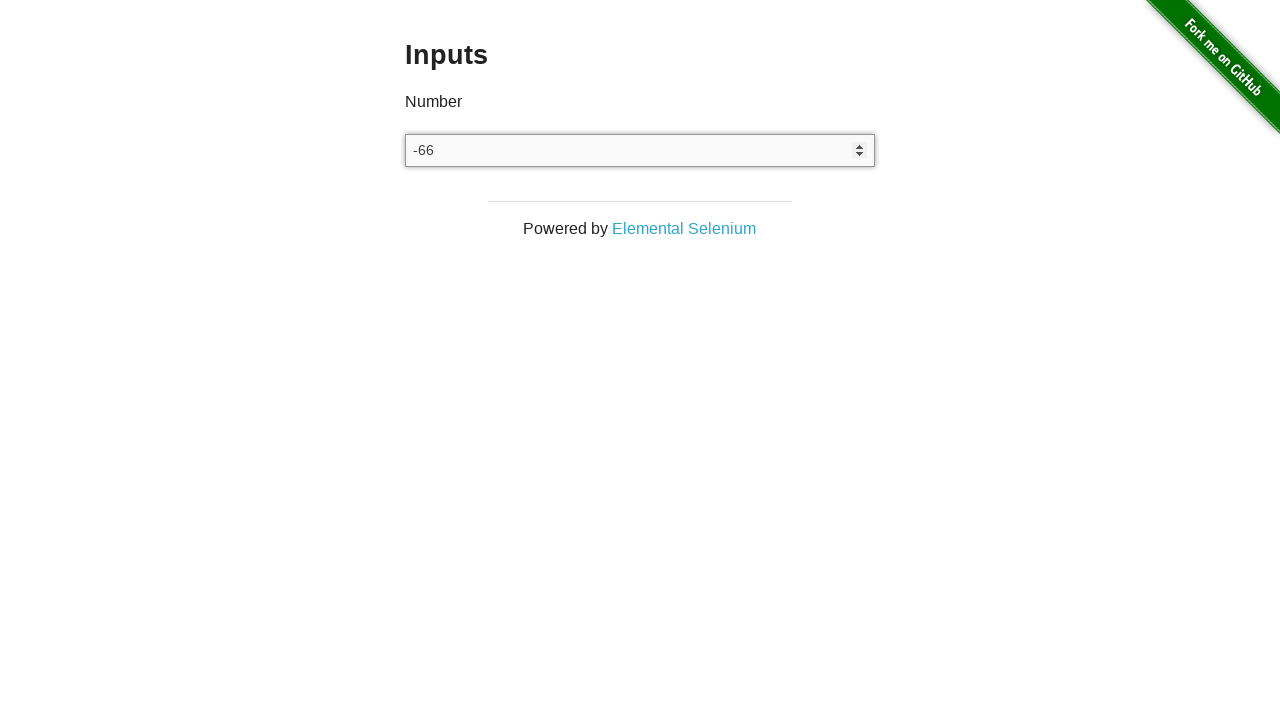

Pressed ArrowDown key (iteration 67/100) on input
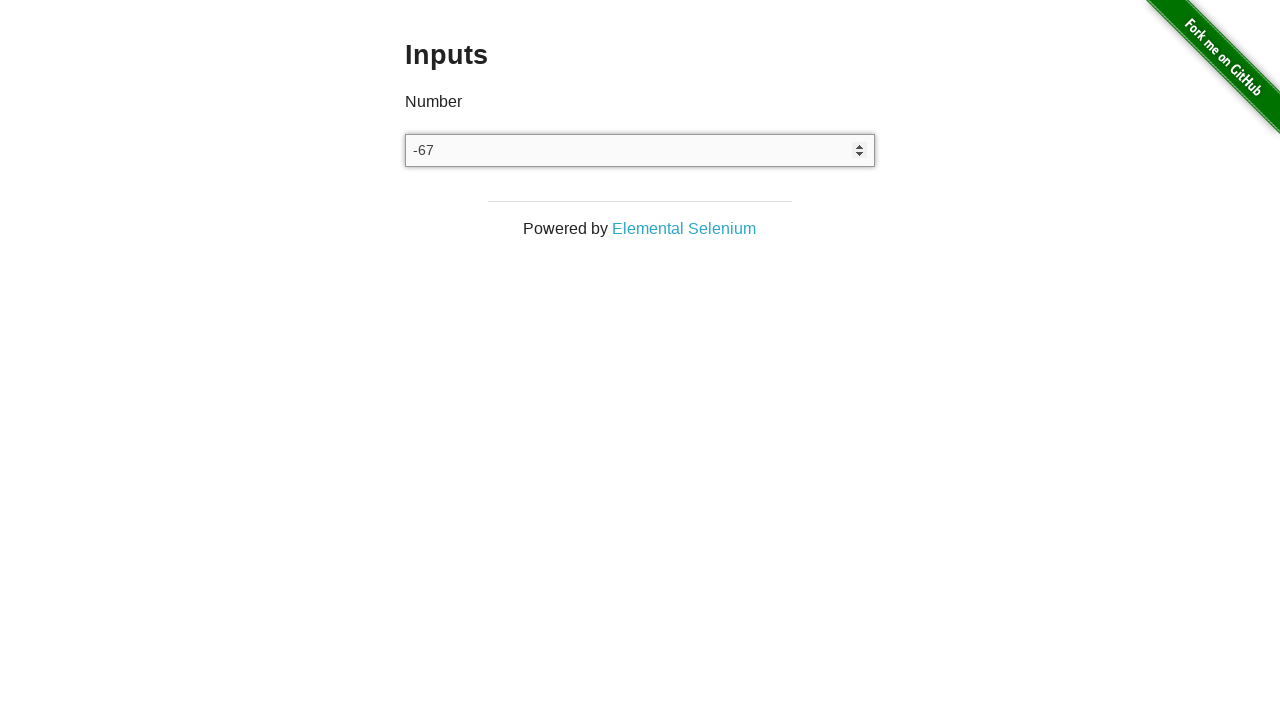

Pressed ArrowDown key (iteration 68/100) on input
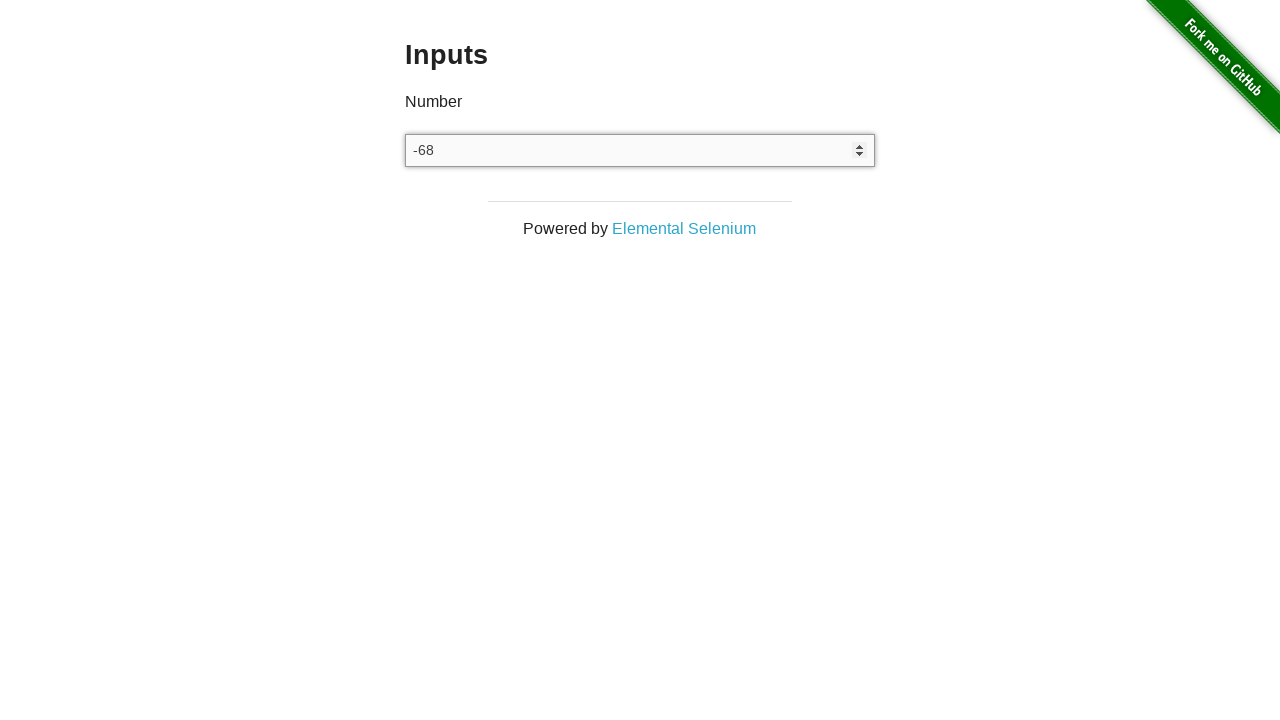

Pressed ArrowDown key (iteration 69/100) on input
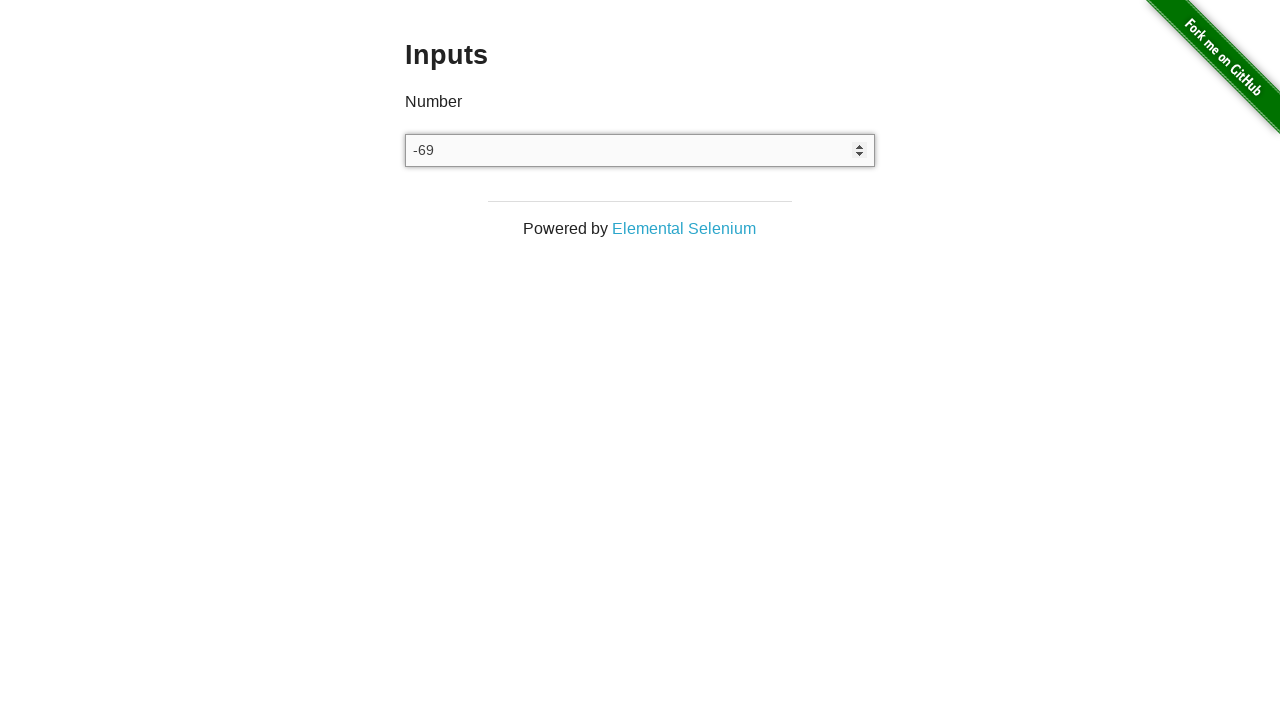

Pressed ArrowDown key (iteration 70/100) on input
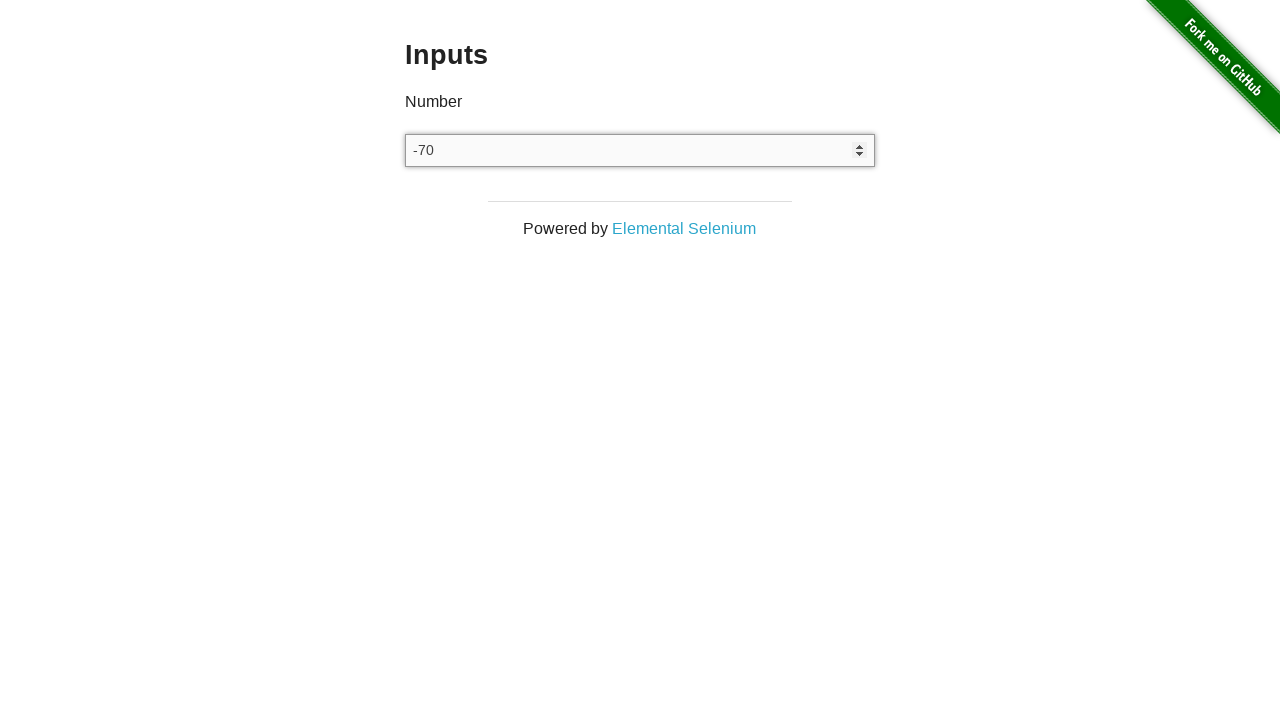

Pressed ArrowDown key (iteration 71/100) on input
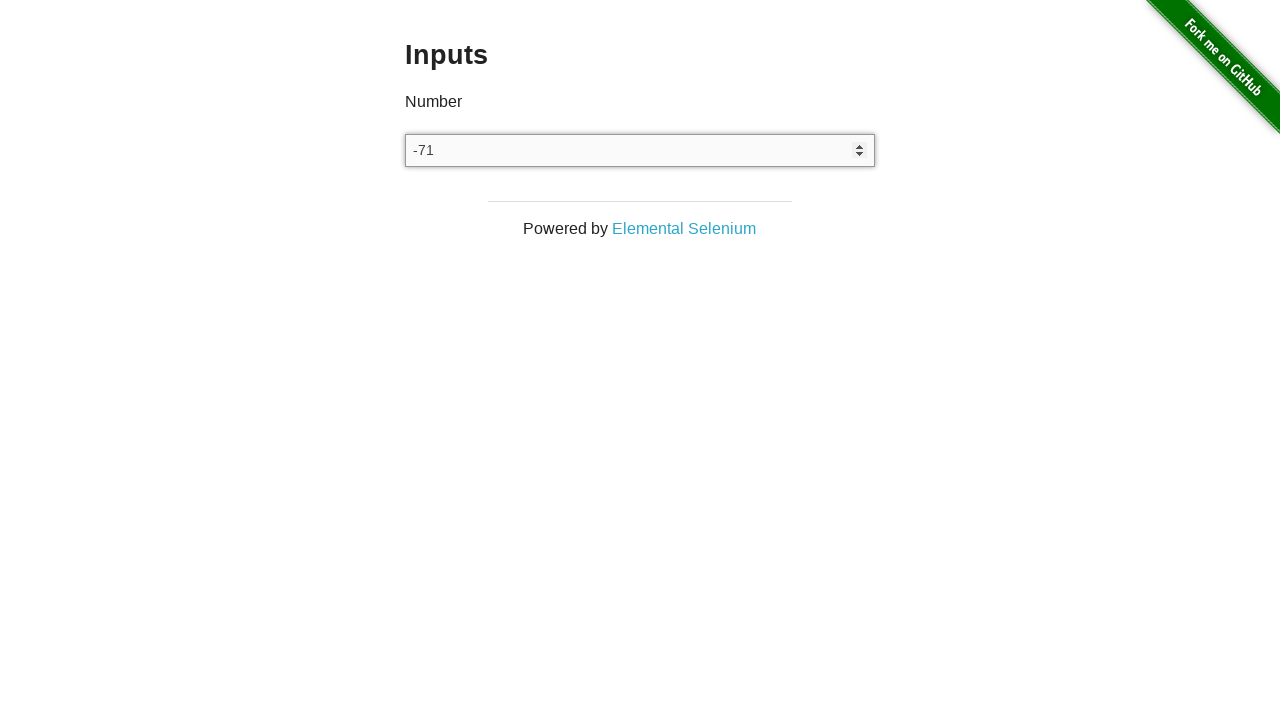

Pressed ArrowDown key (iteration 72/100) on input
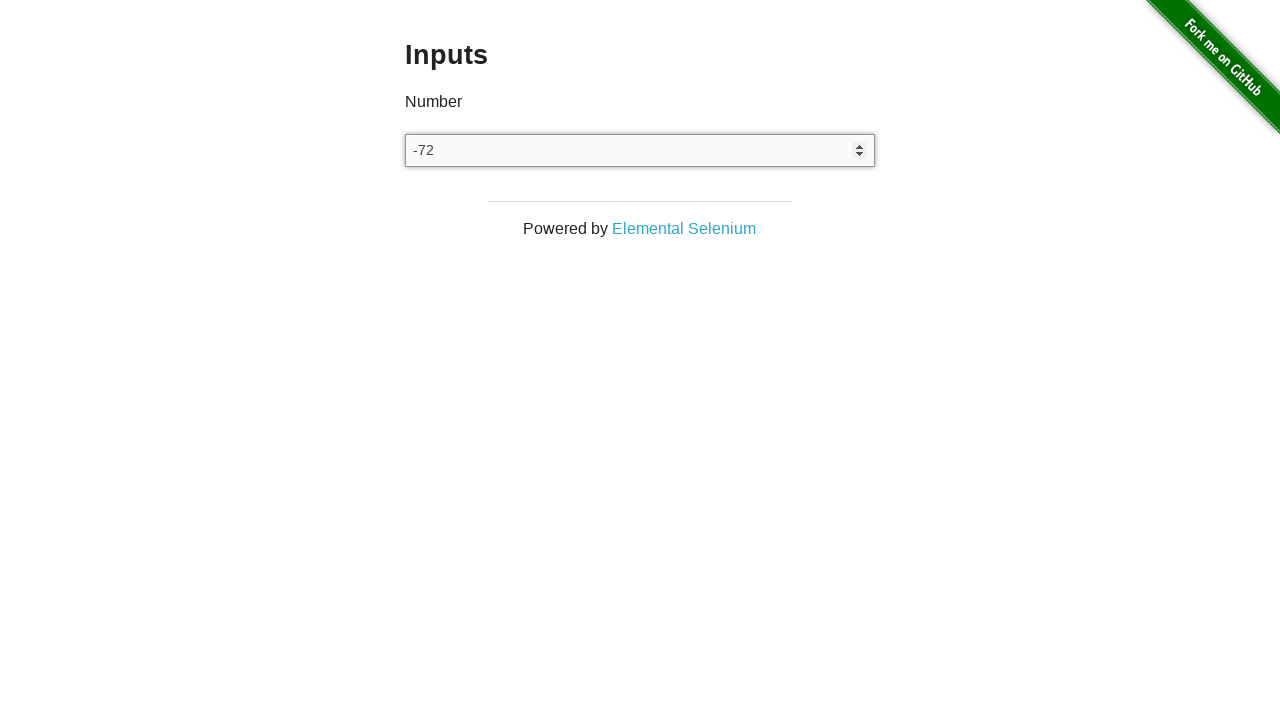

Pressed ArrowDown key (iteration 73/100) on input
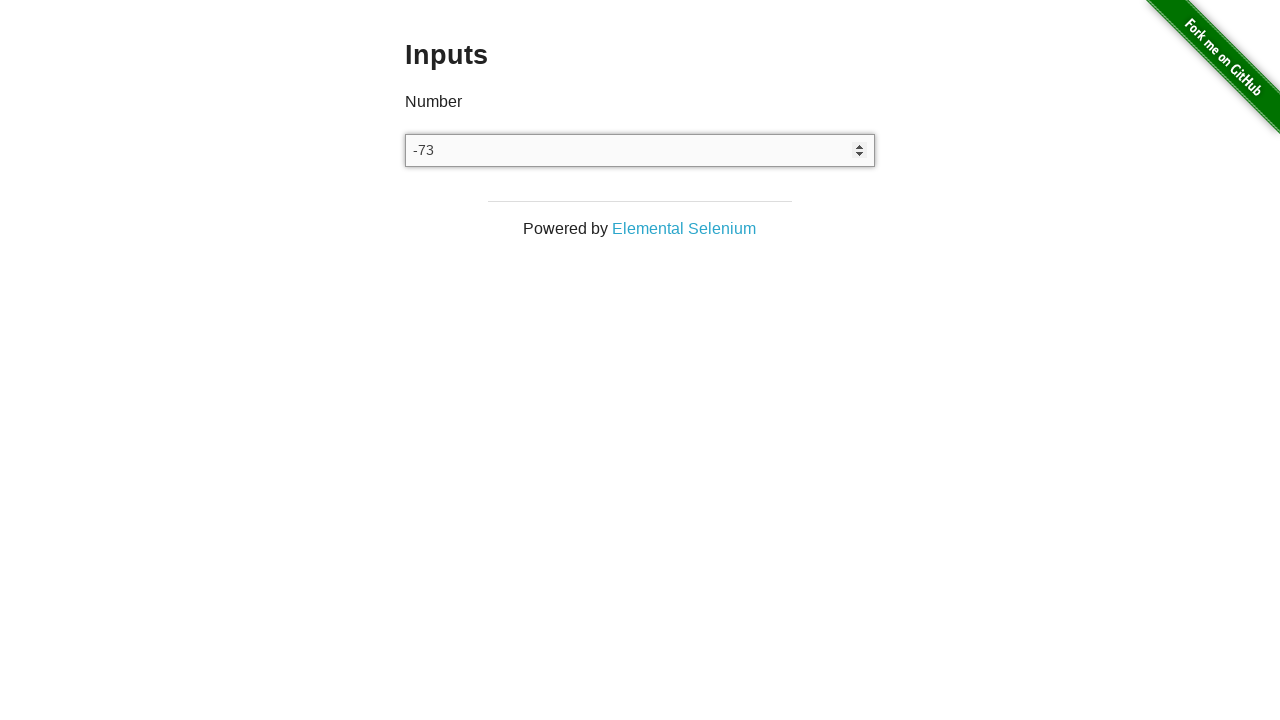

Pressed ArrowDown key (iteration 74/100) on input
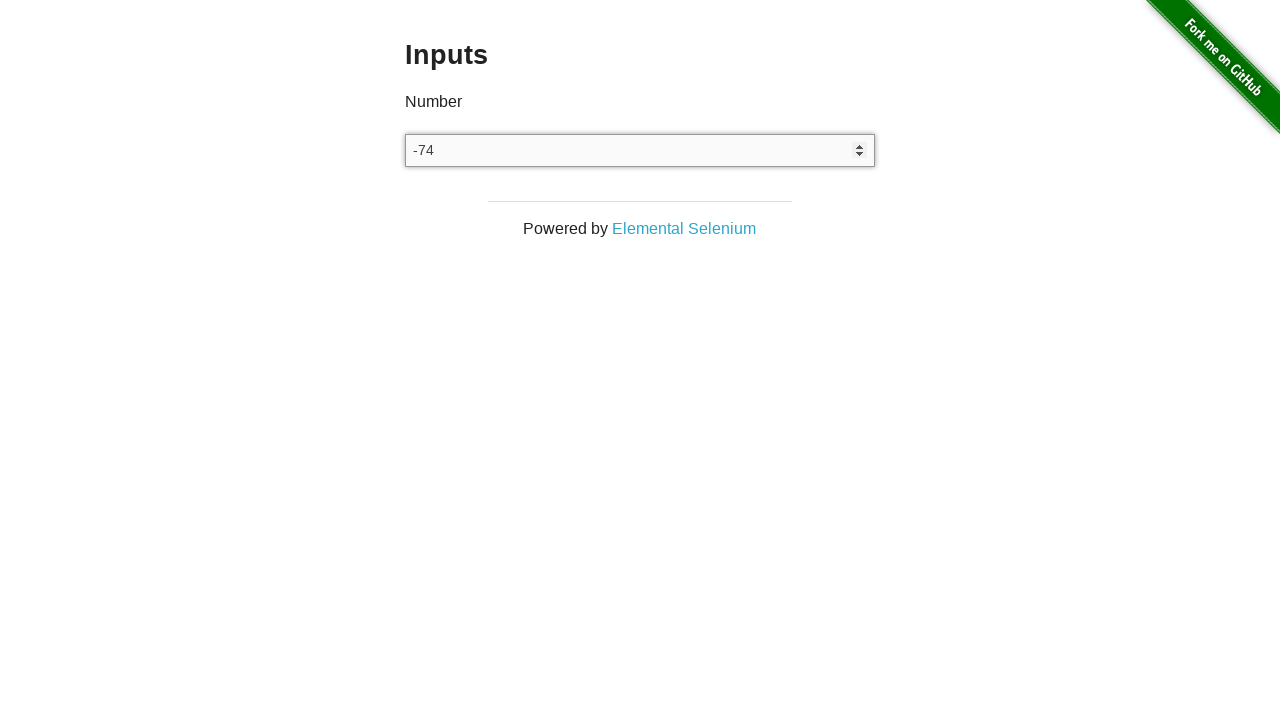

Pressed ArrowDown key (iteration 75/100) on input
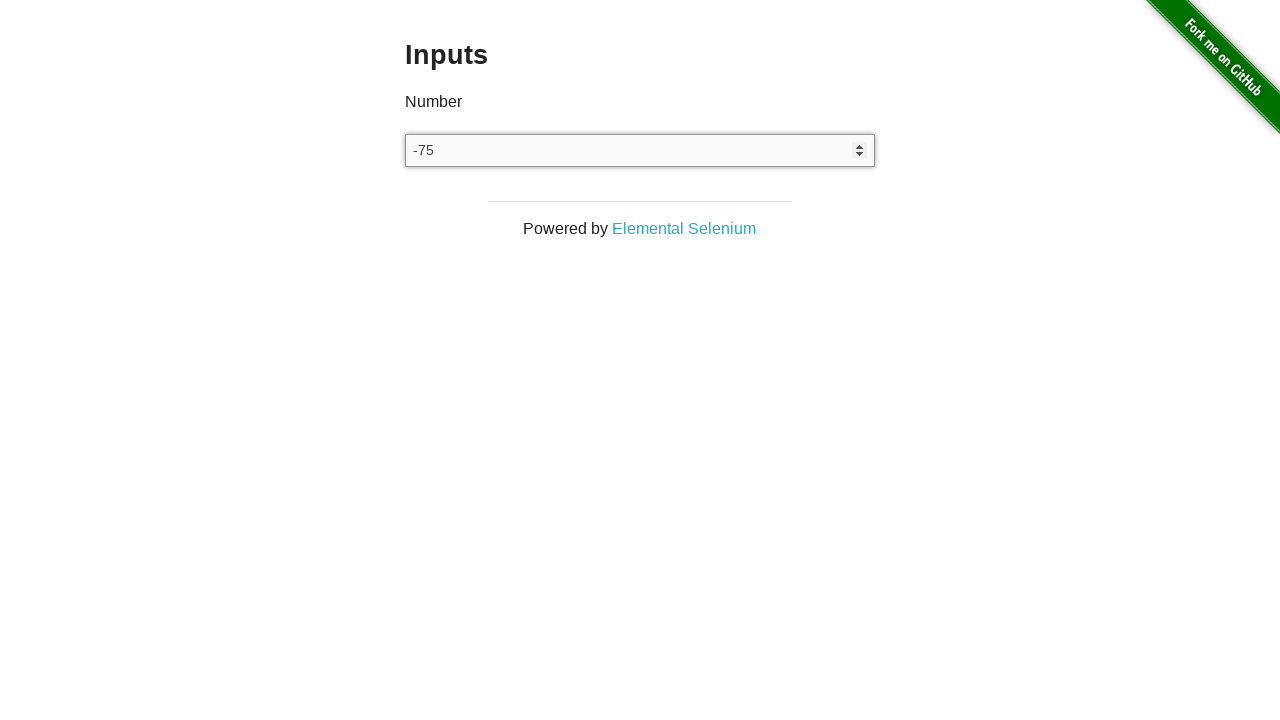

Pressed ArrowDown key (iteration 76/100) on input
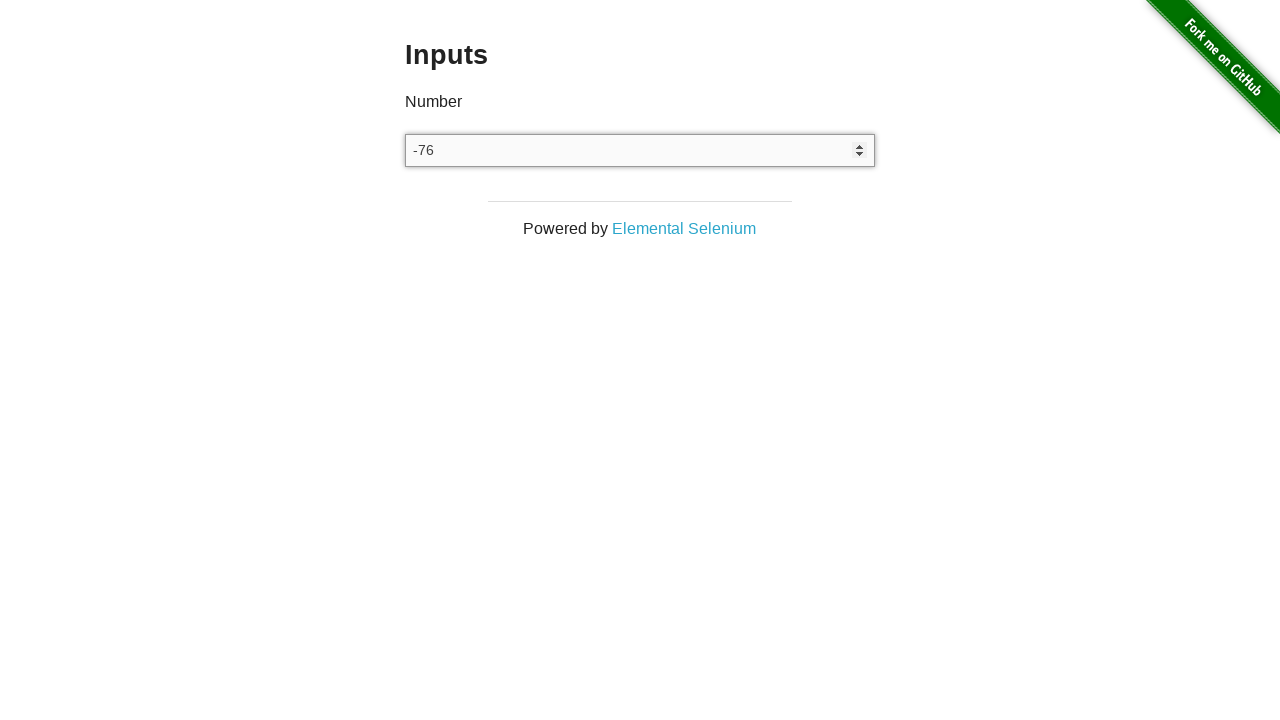

Pressed ArrowDown key (iteration 77/100) on input
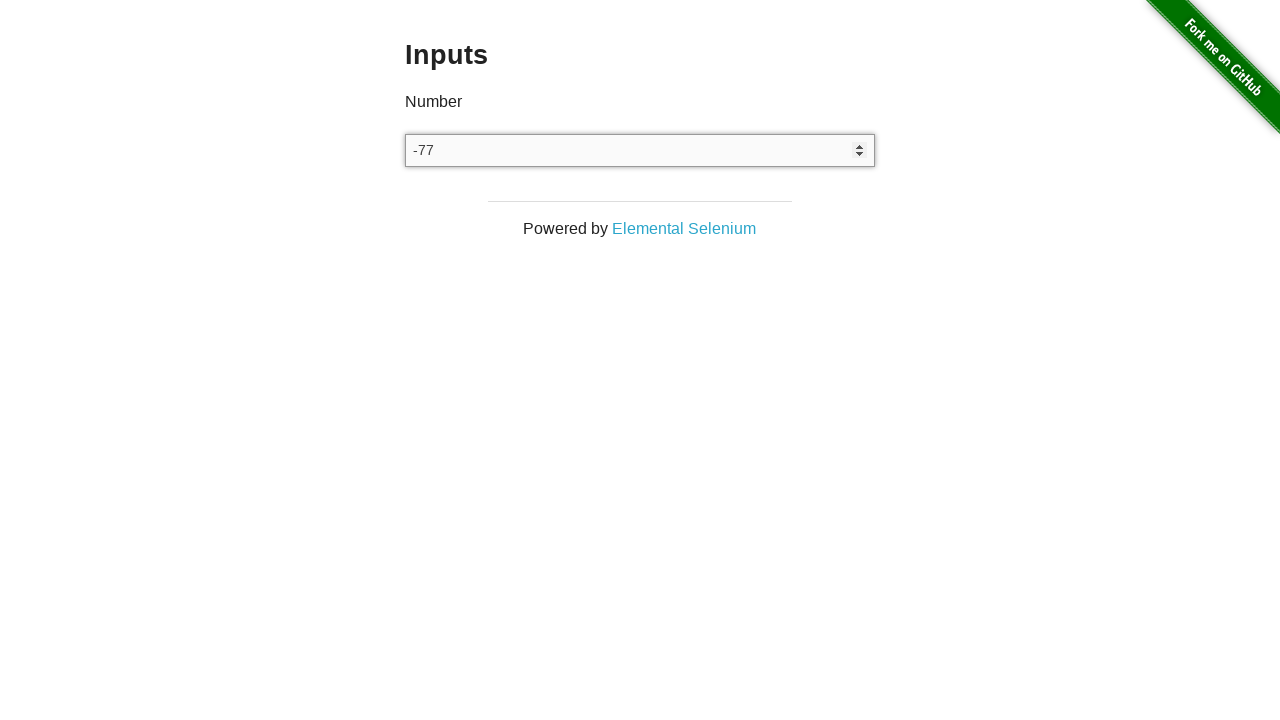

Pressed ArrowDown key (iteration 78/100) on input
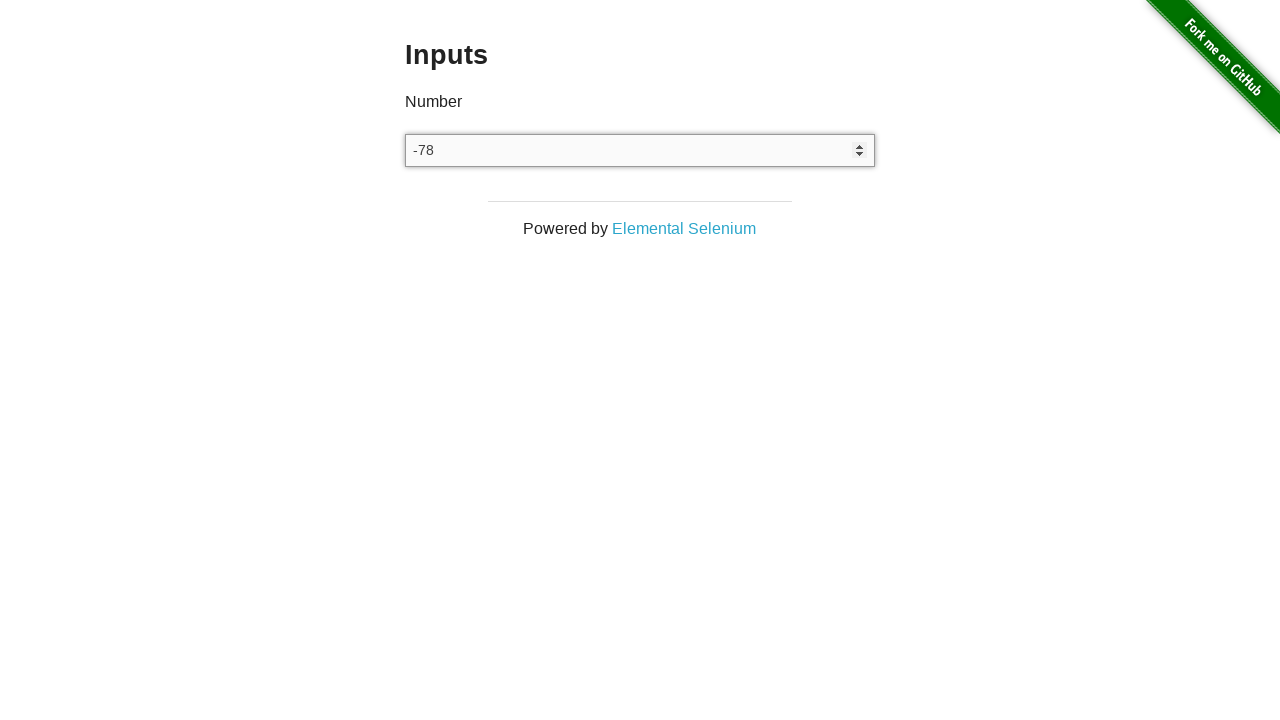

Pressed ArrowDown key (iteration 79/100) on input
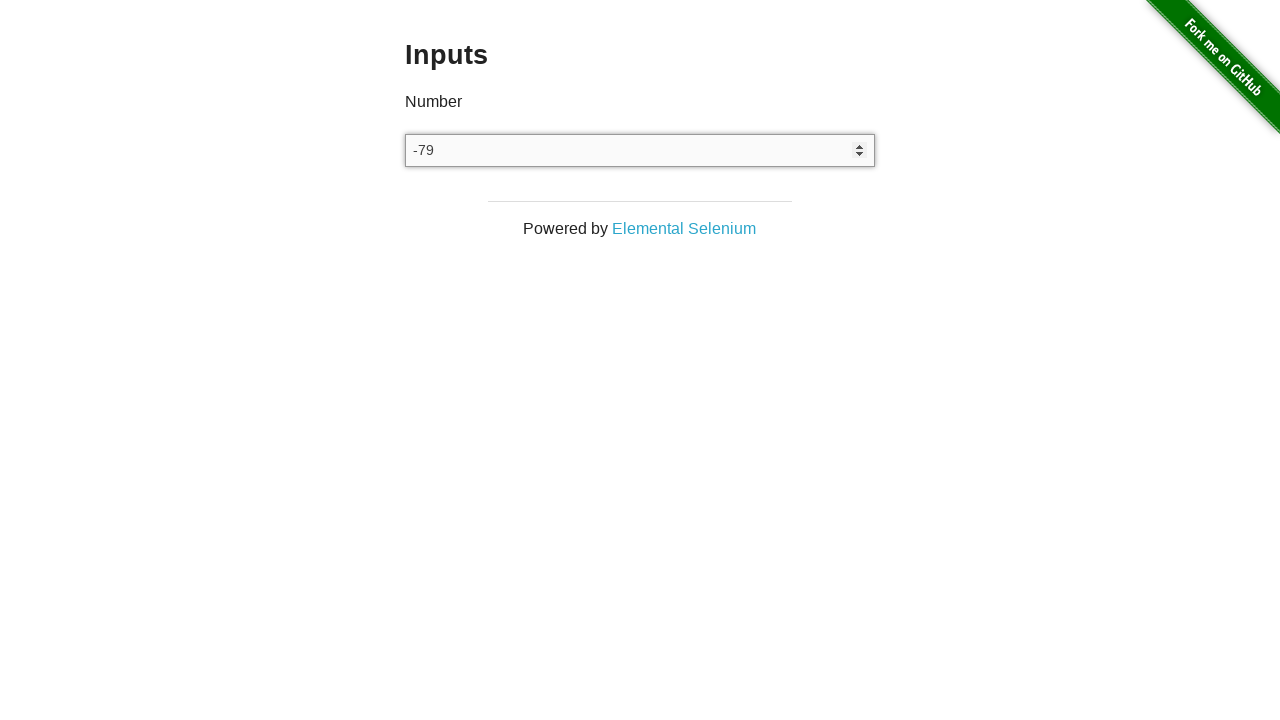

Pressed ArrowDown key (iteration 80/100) on input
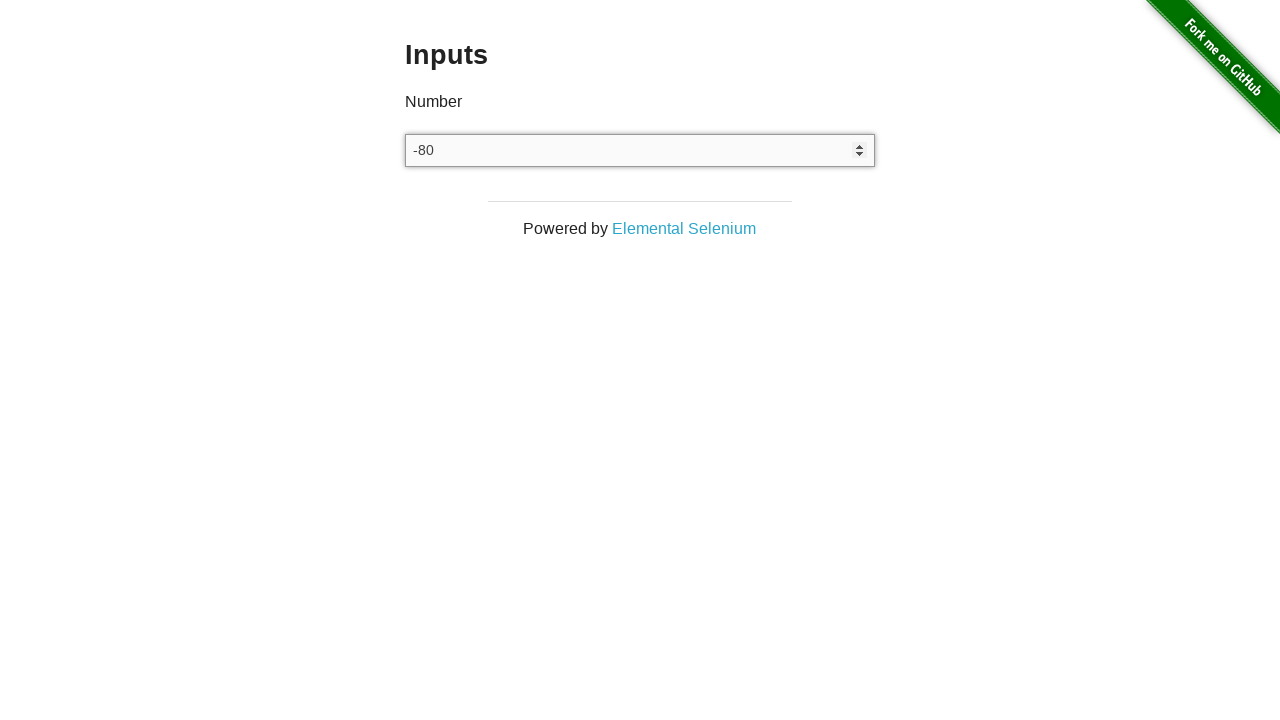

Pressed ArrowDown key (iteration 81/100) on input
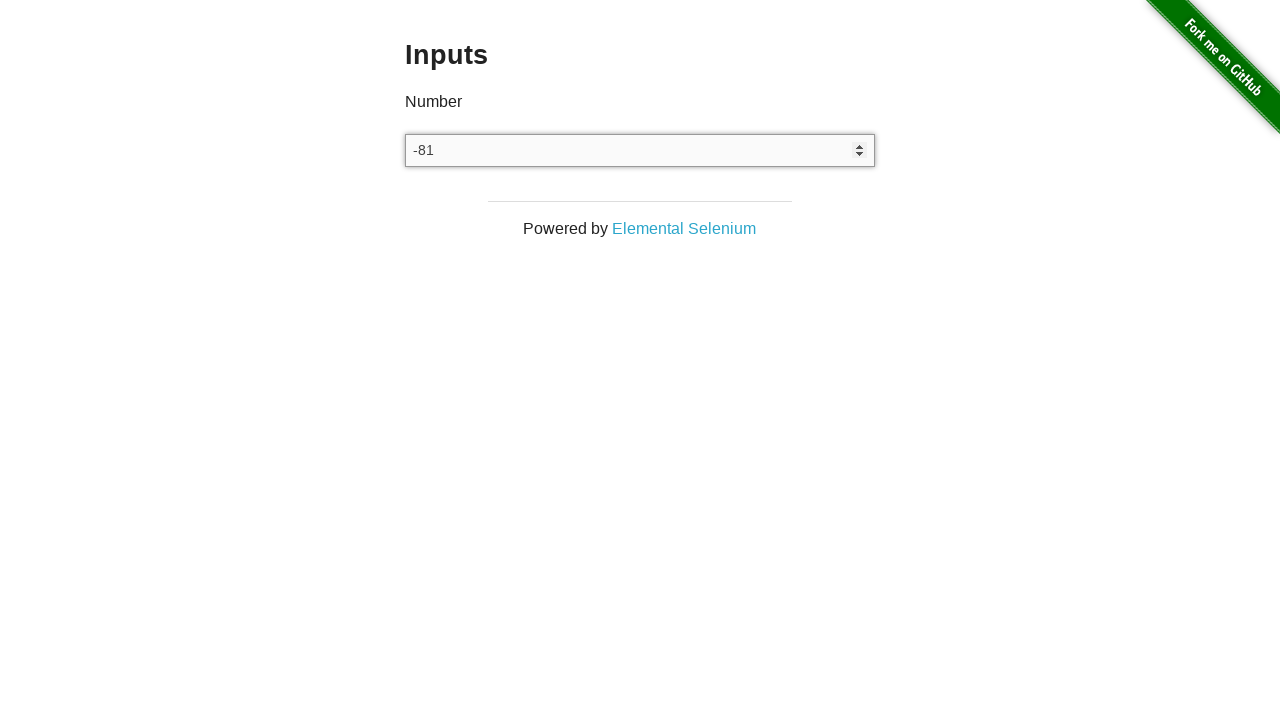

Pressed ArrowDown key (iteration 82/100) on input
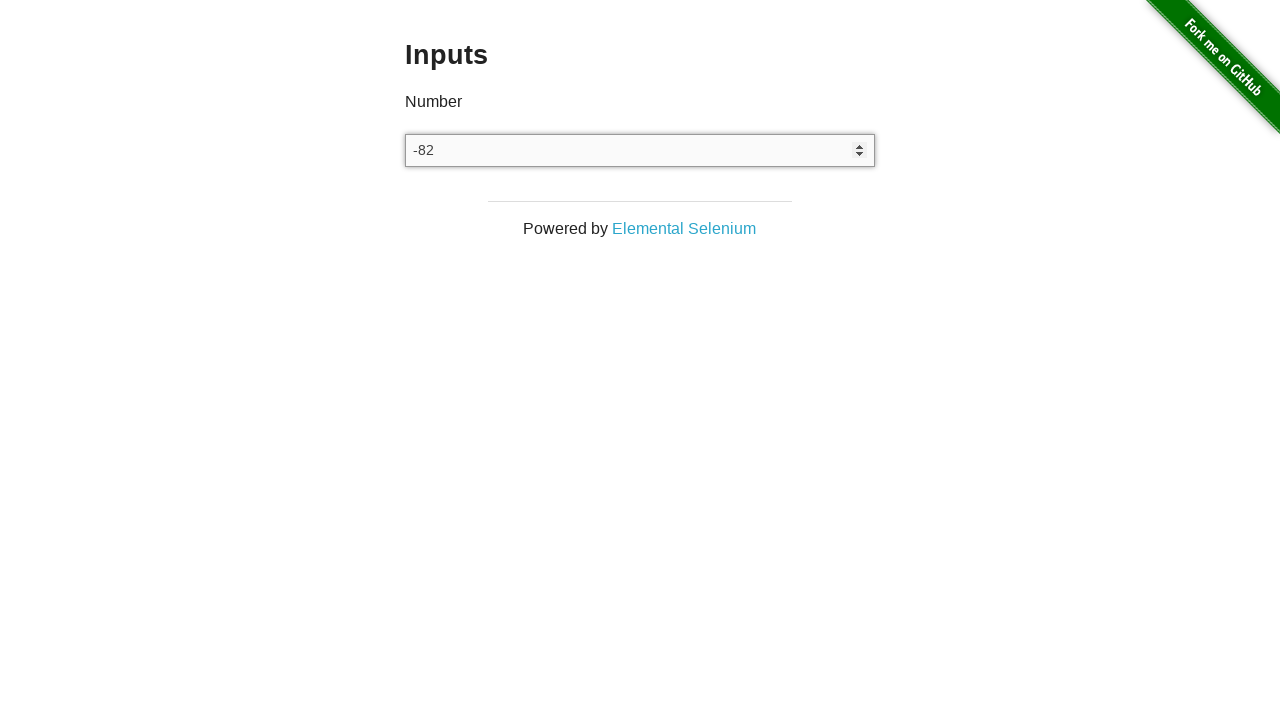

Pressed ArrowDown key (iteration 83/100) on input
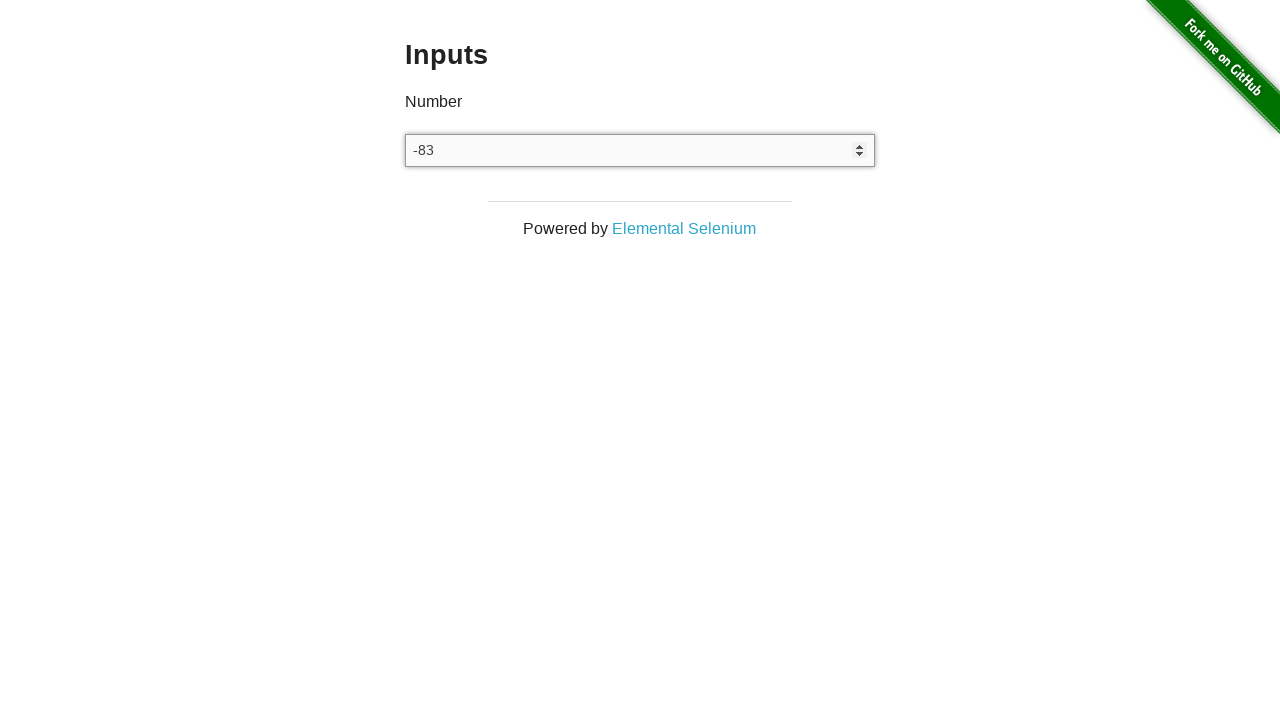

Pressed ArrowDown key (iteration 84/100) on input
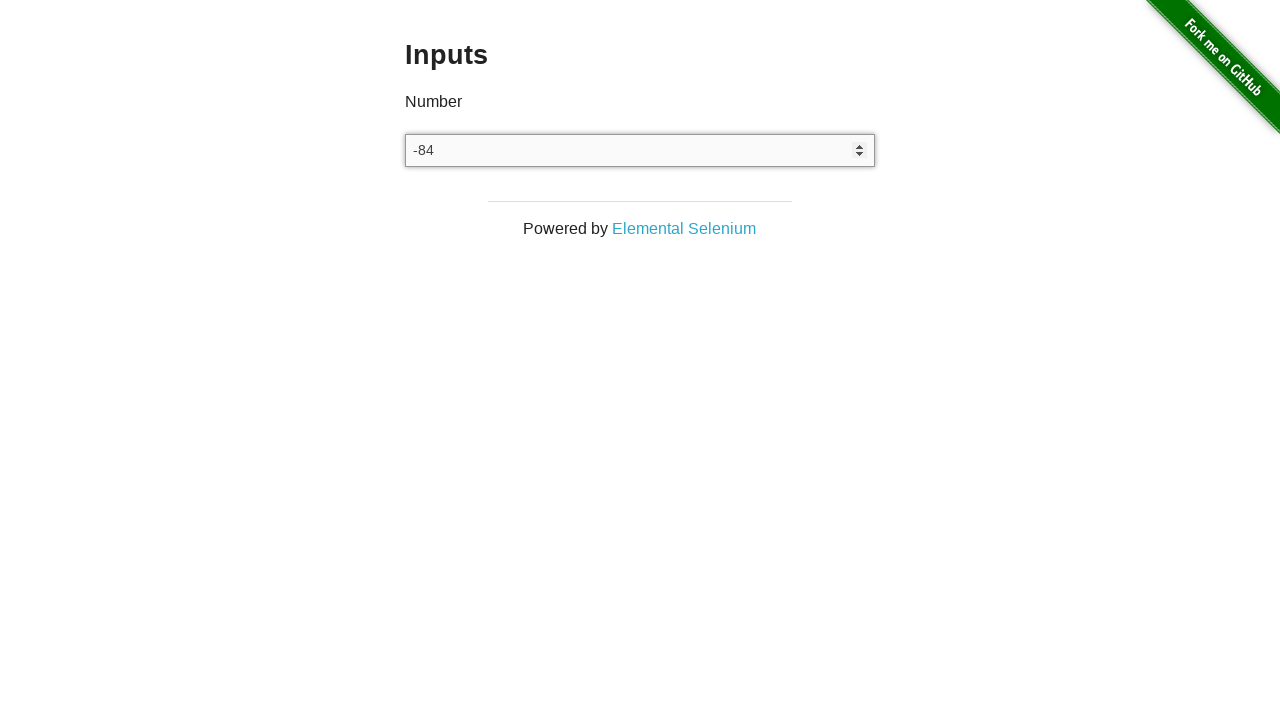

Pressed ArrowDown key (iteration 85/100) on input
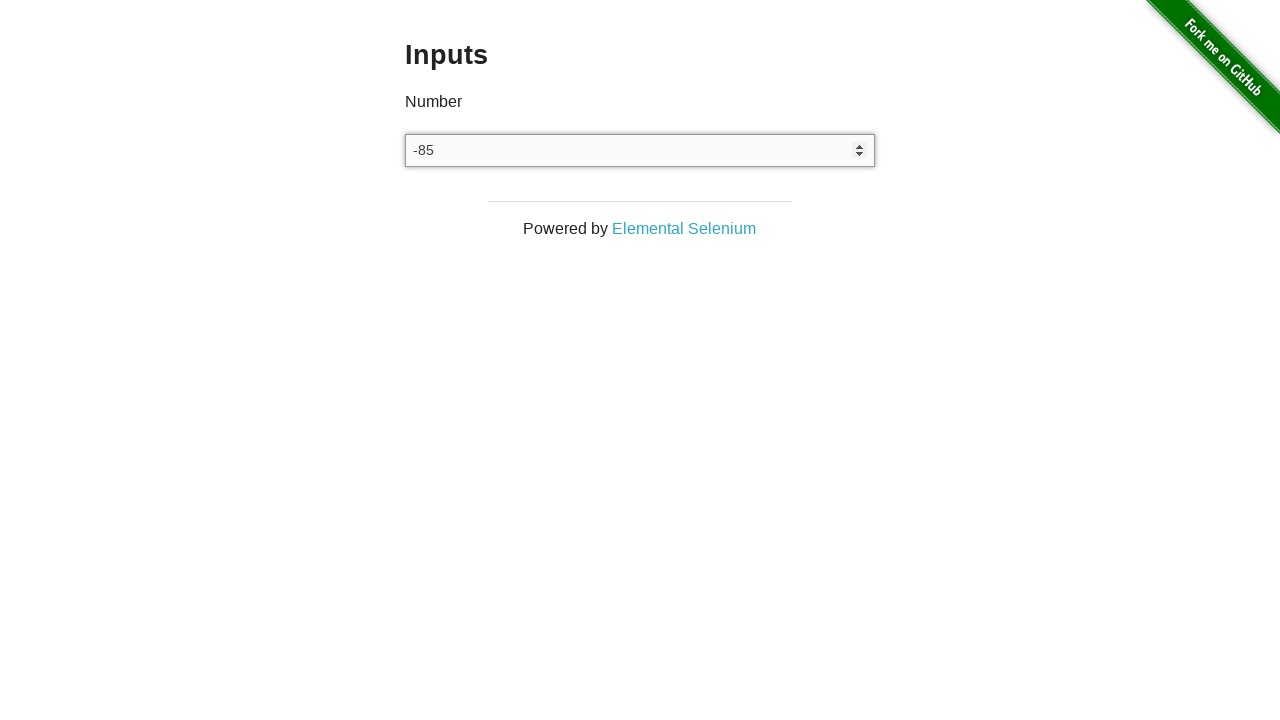

Pressed ArrowDown key (iteration 86/100) on input
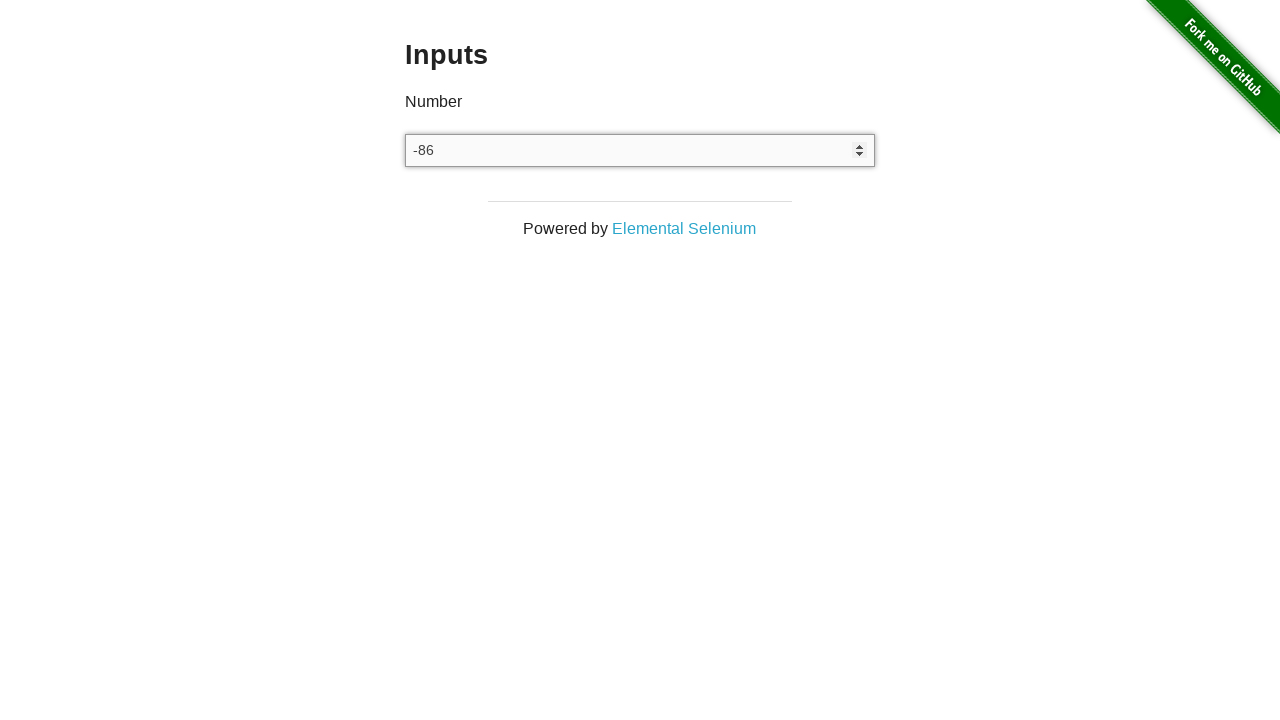

Pressed ArrowDown key (iteration 87/100) on input
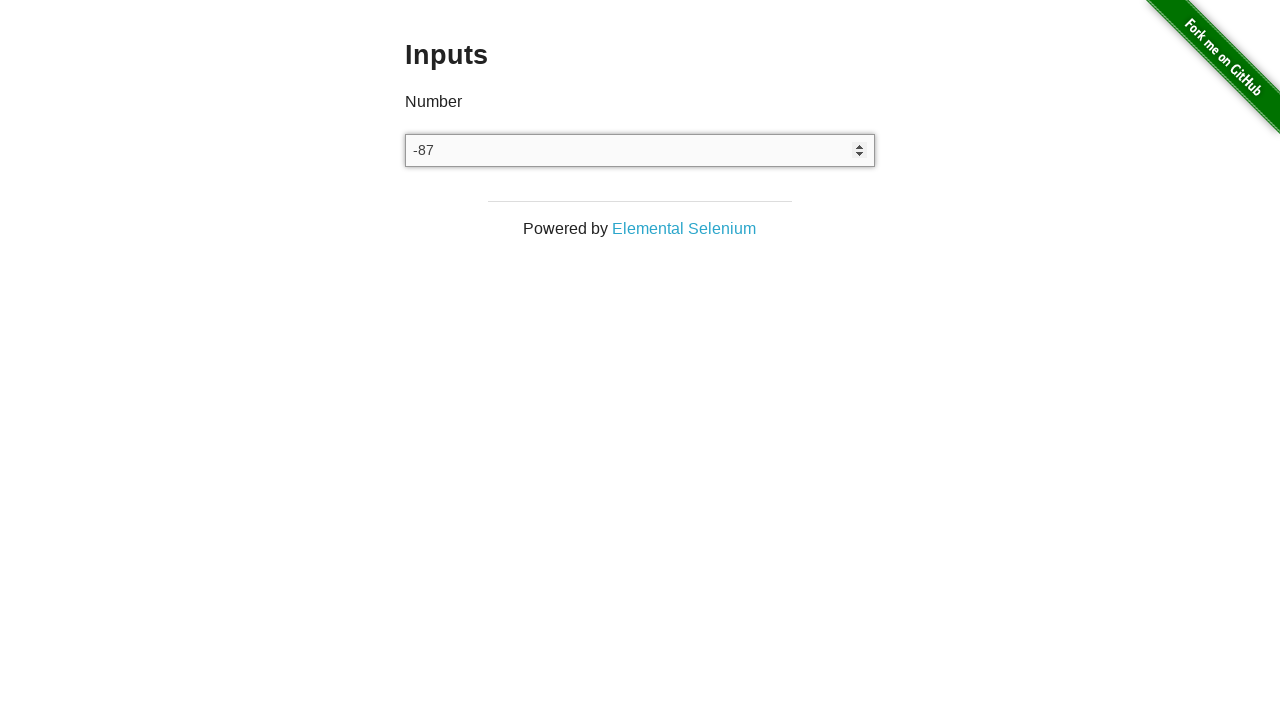

Pressed ArrowDown key (iteration 88/100) on input
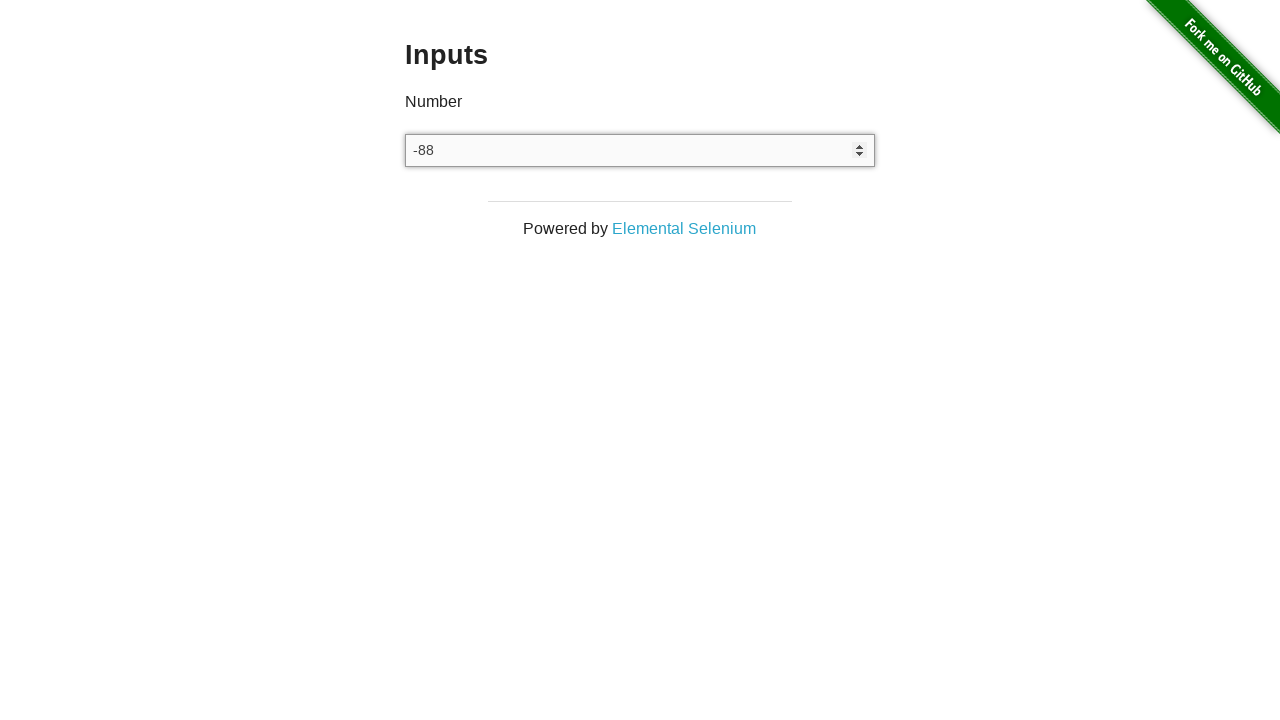

Pressed ArrowDown key (iteration 89/100) on input
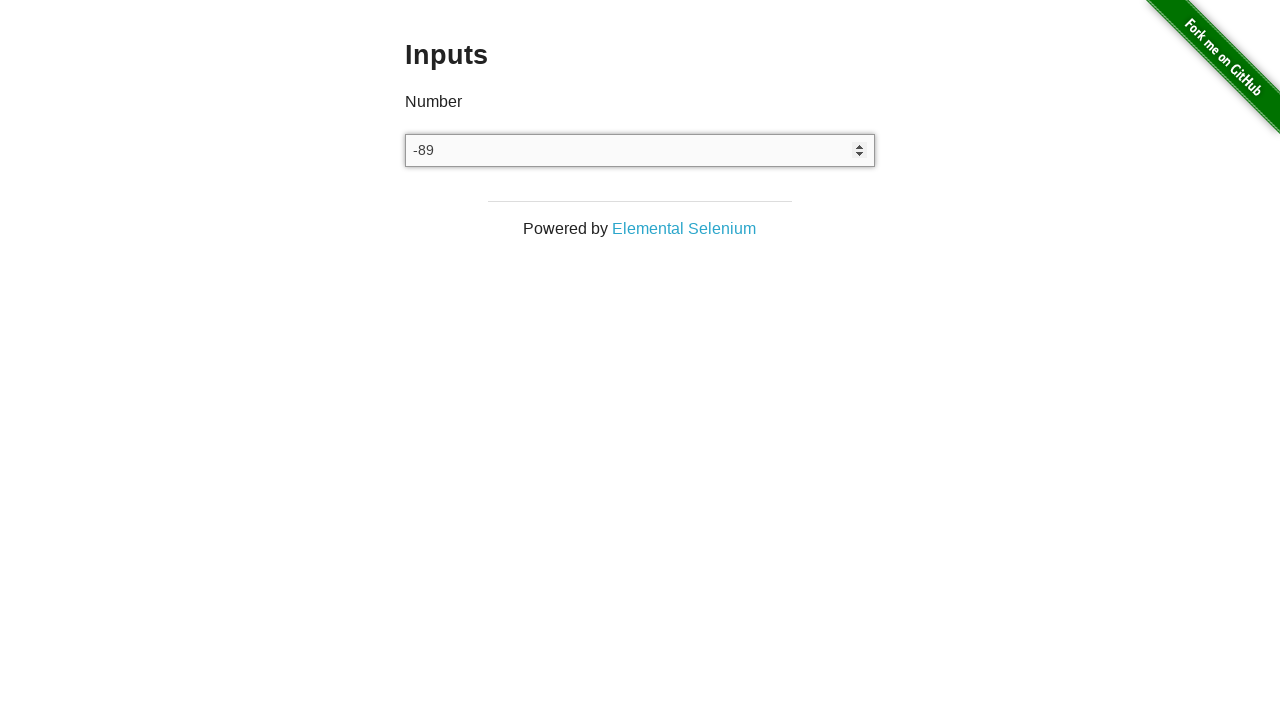

Pressed ArrowDown key (iteration 90/100) on input
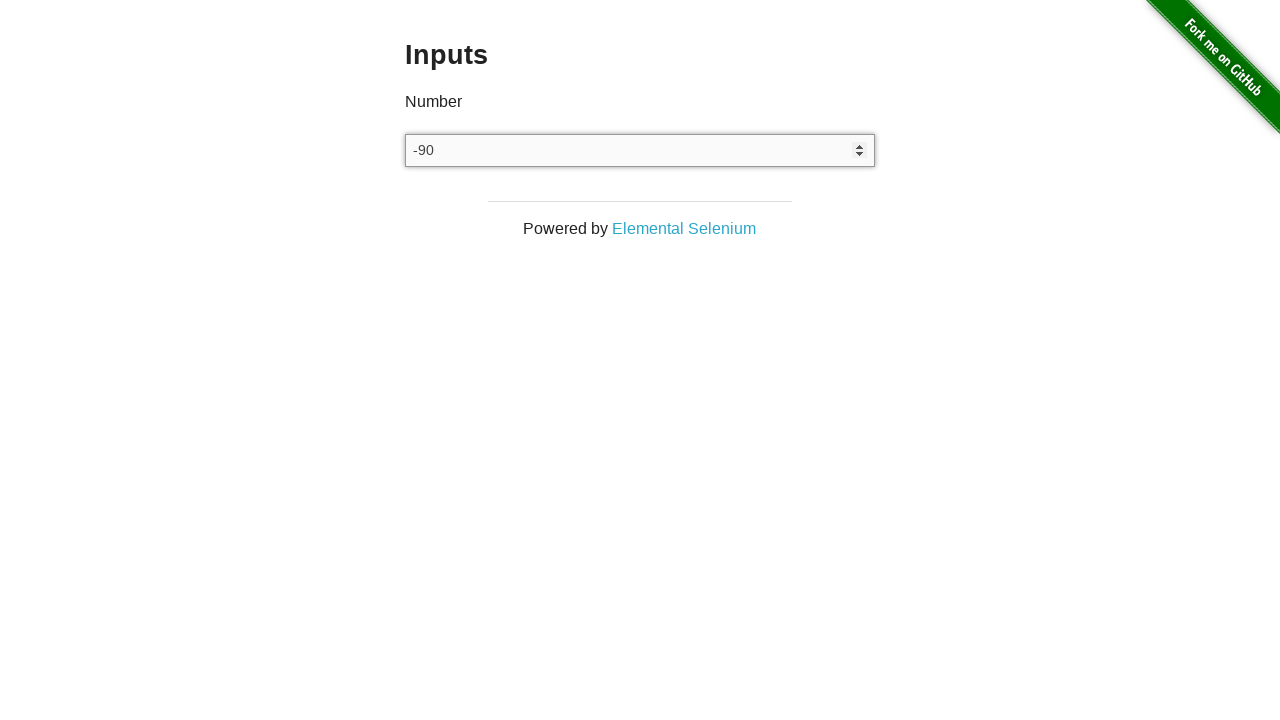

Pressed ArrowDown key (iteration 91/100) on input
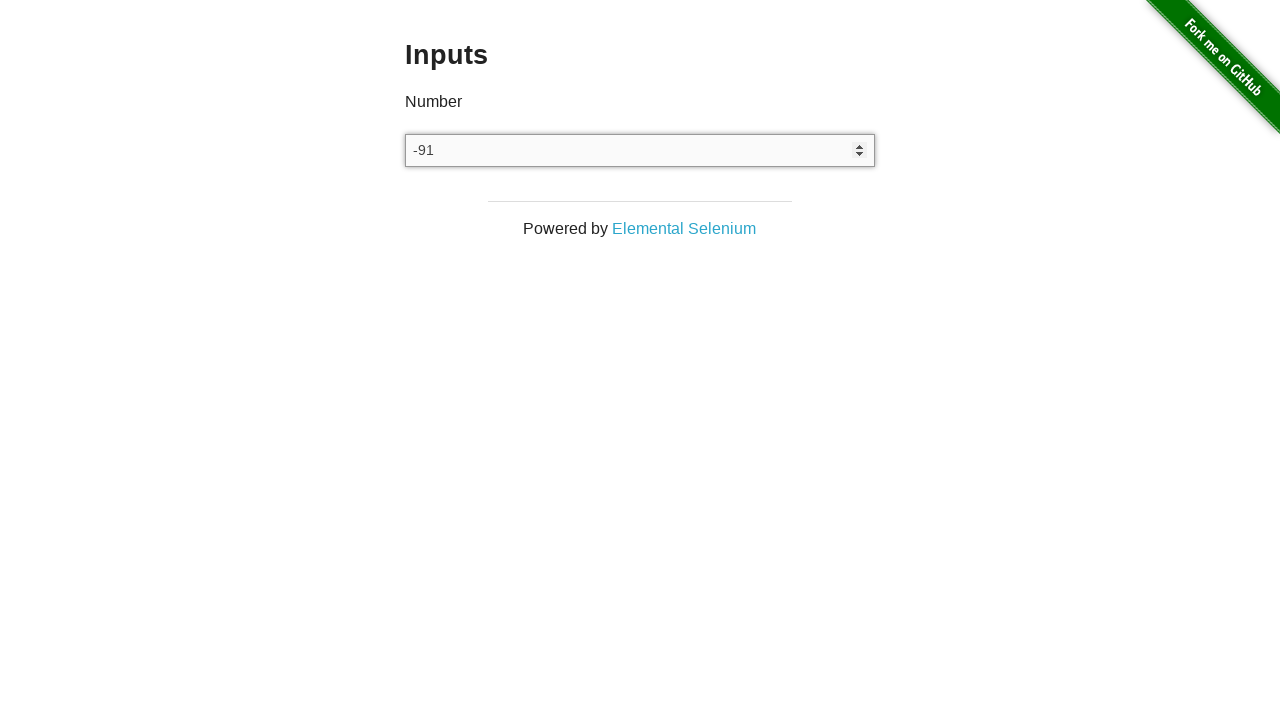

Pressed ArrowDown key (iteration 92/100) on input
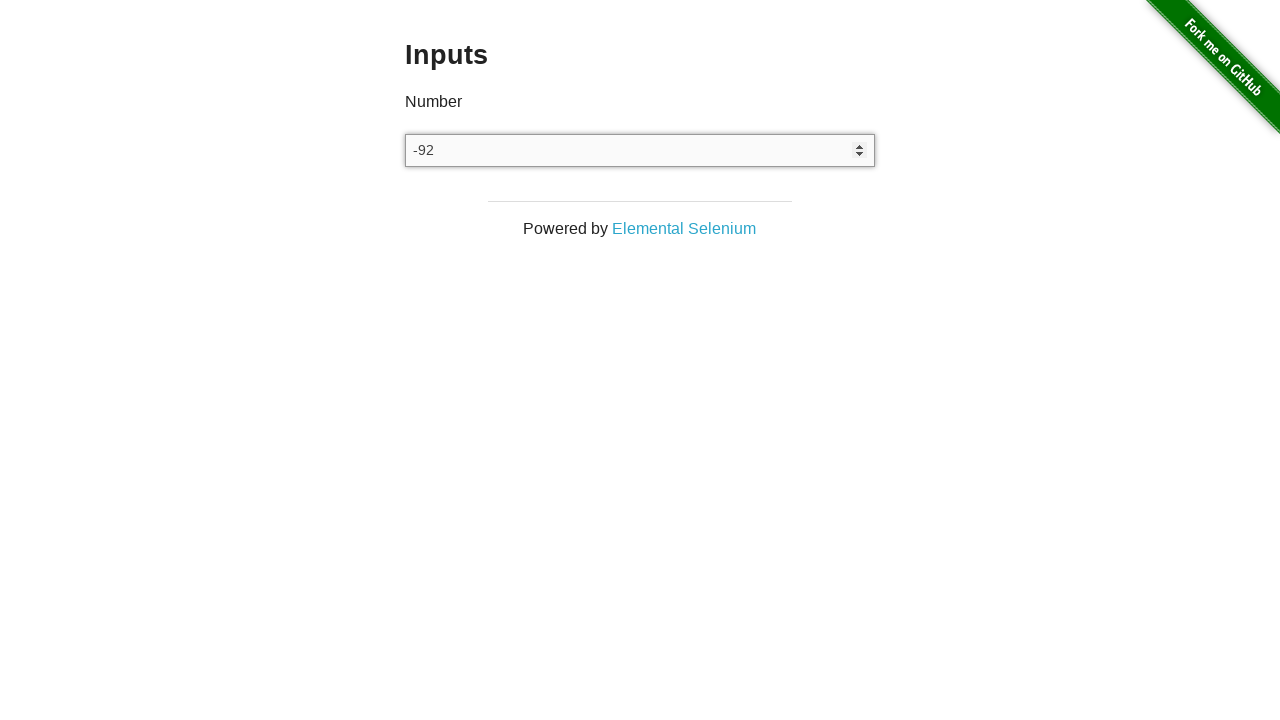

Pressed ArrowDown key (iteration 93/100) on input
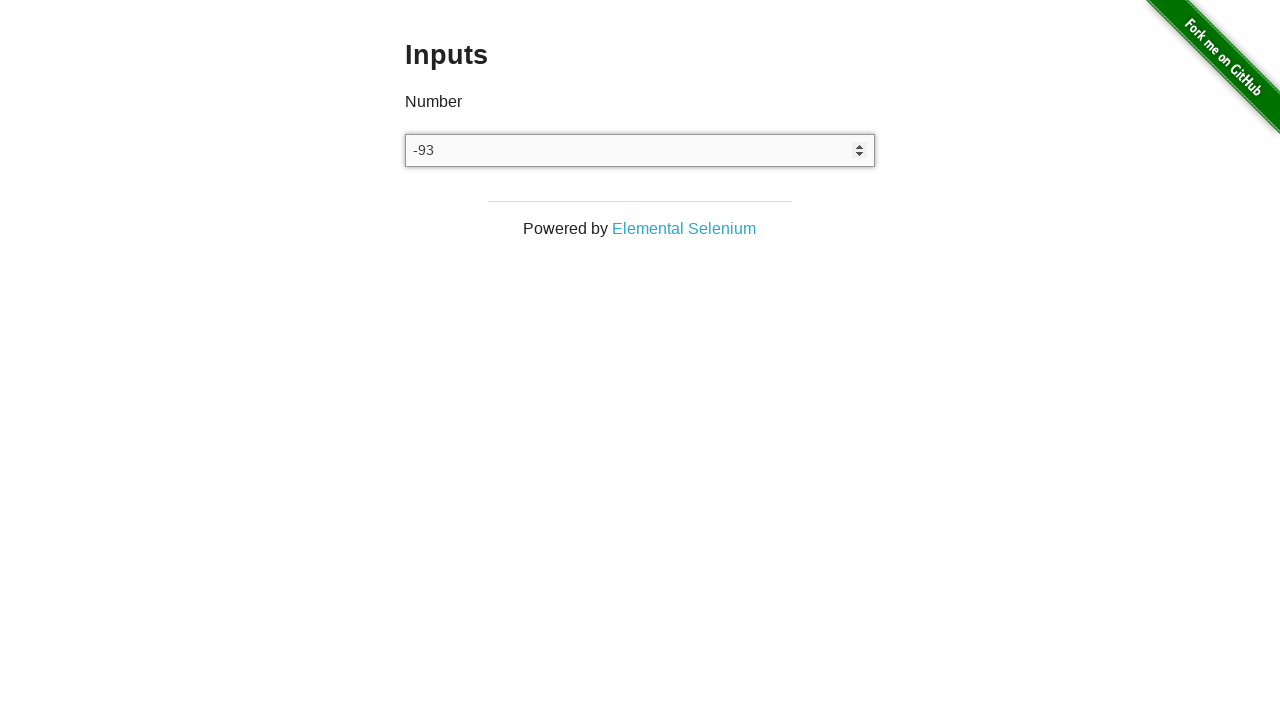

Pressed ArrowDown key (iteration 94/100) on input
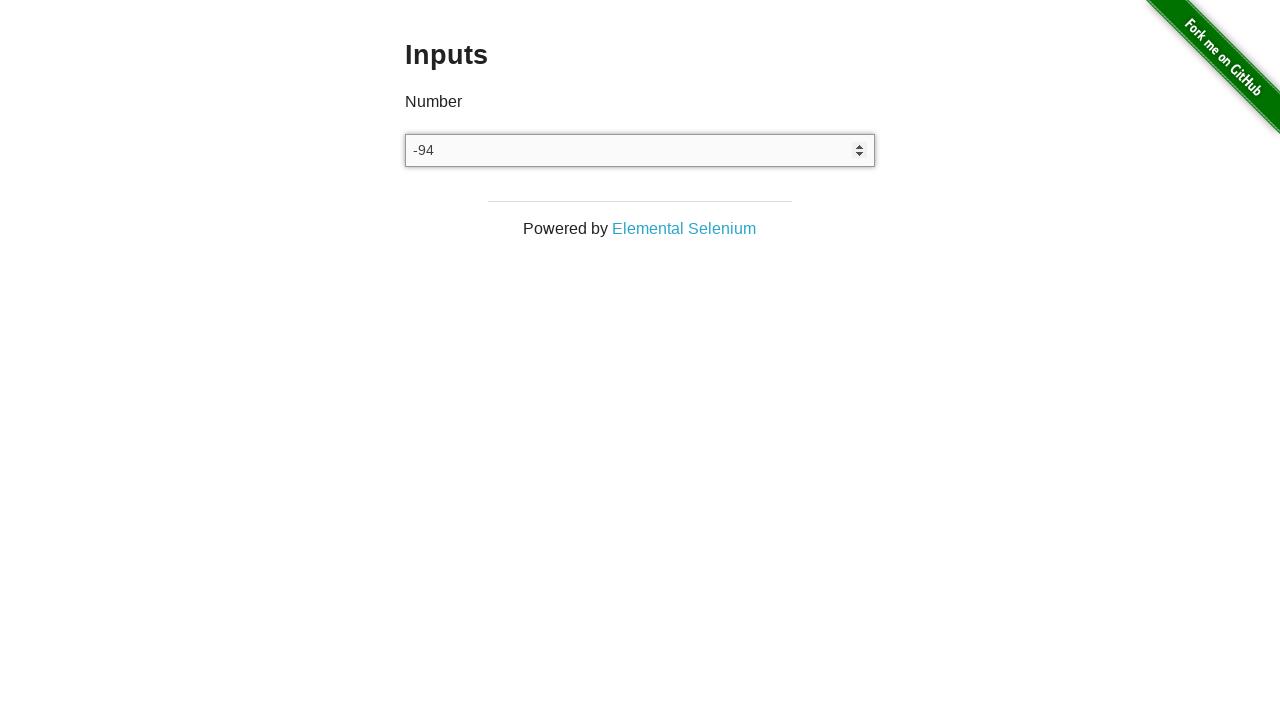

Pressed ArrowDown key (iteration 95/100) on input
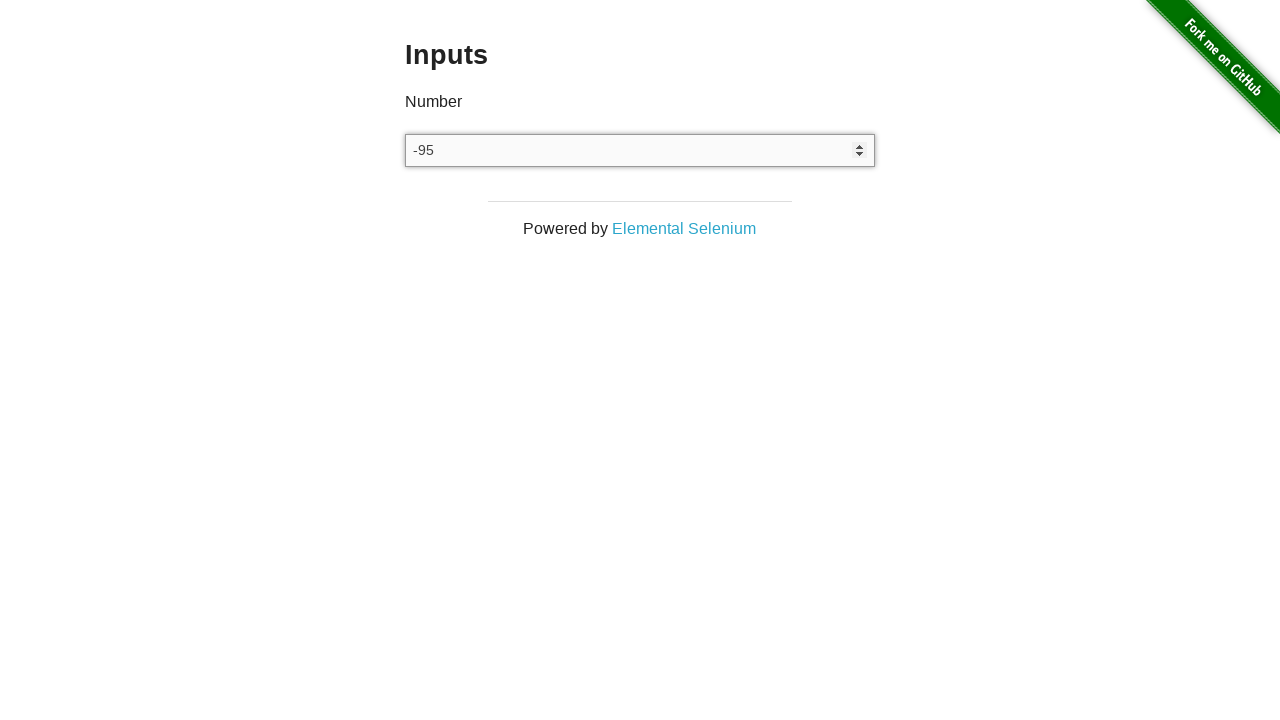

Pressed ArrowDown key (iteration 96/100) on input
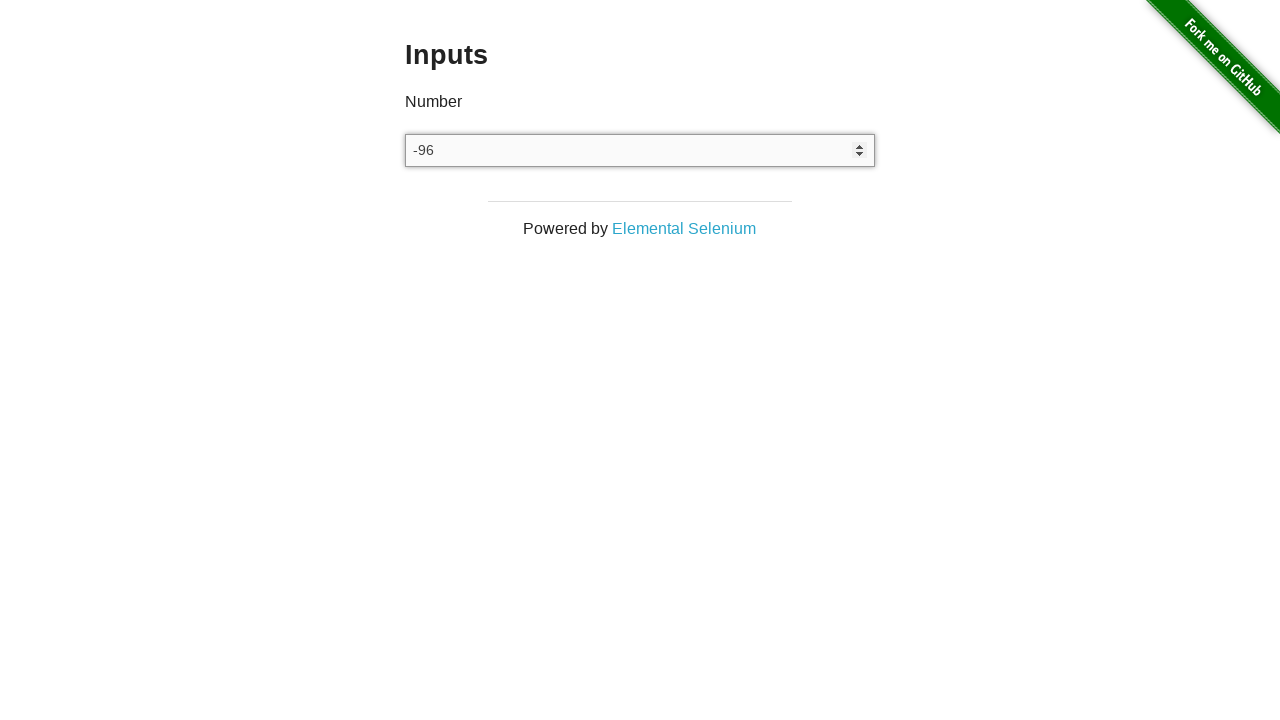

Pressed ArrowDown key (iteration 97/100) on input
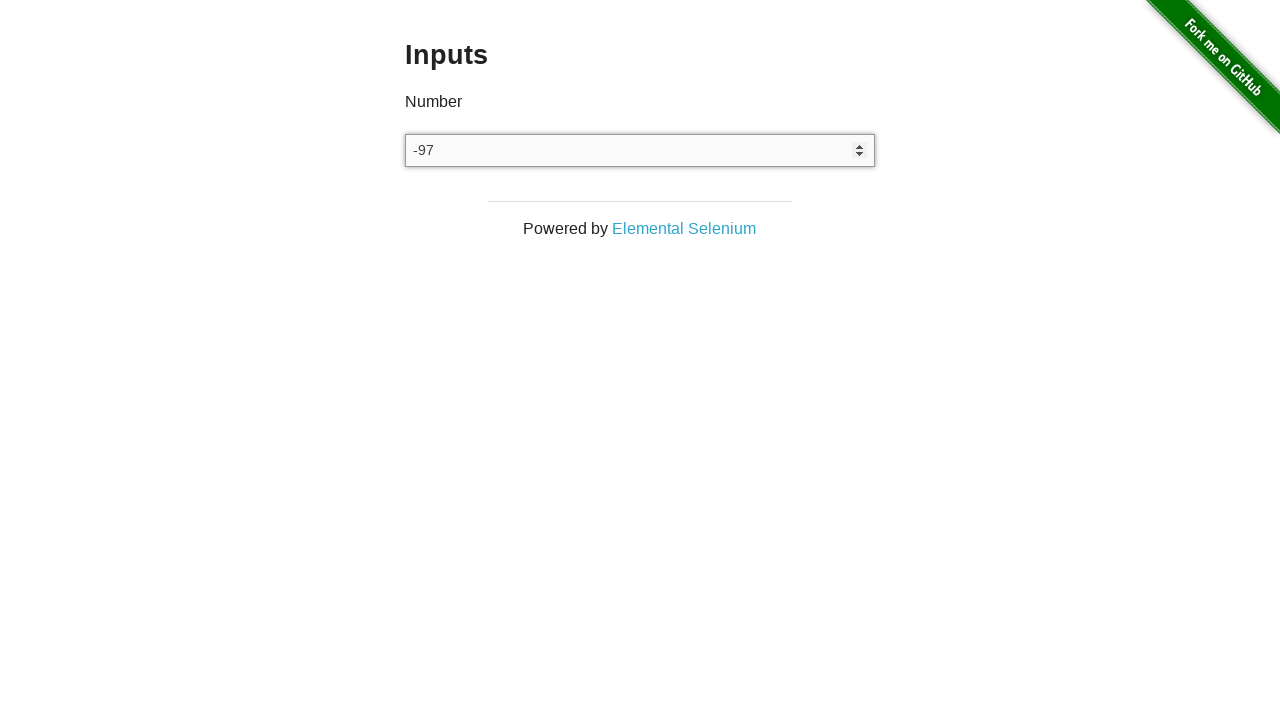

Pressed ArrowDown key (iteration 98/100) on input
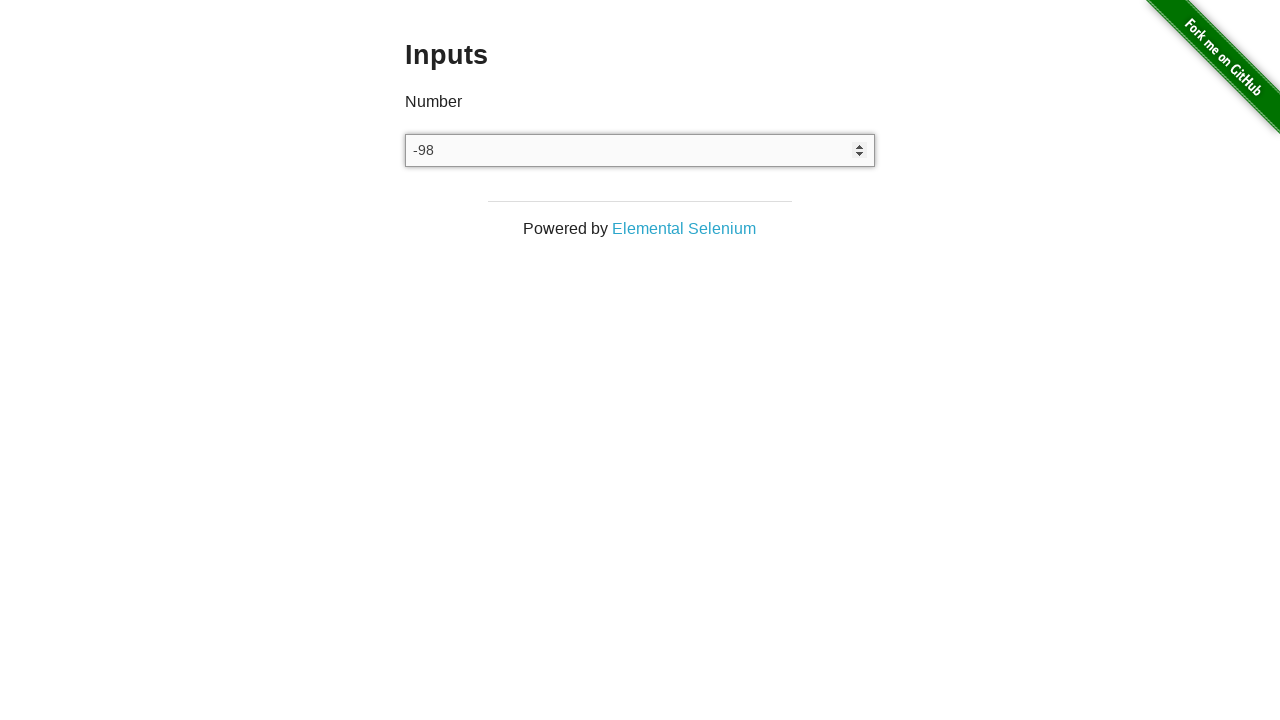

Pressed ArrowDown key (iteration 99/100) on input
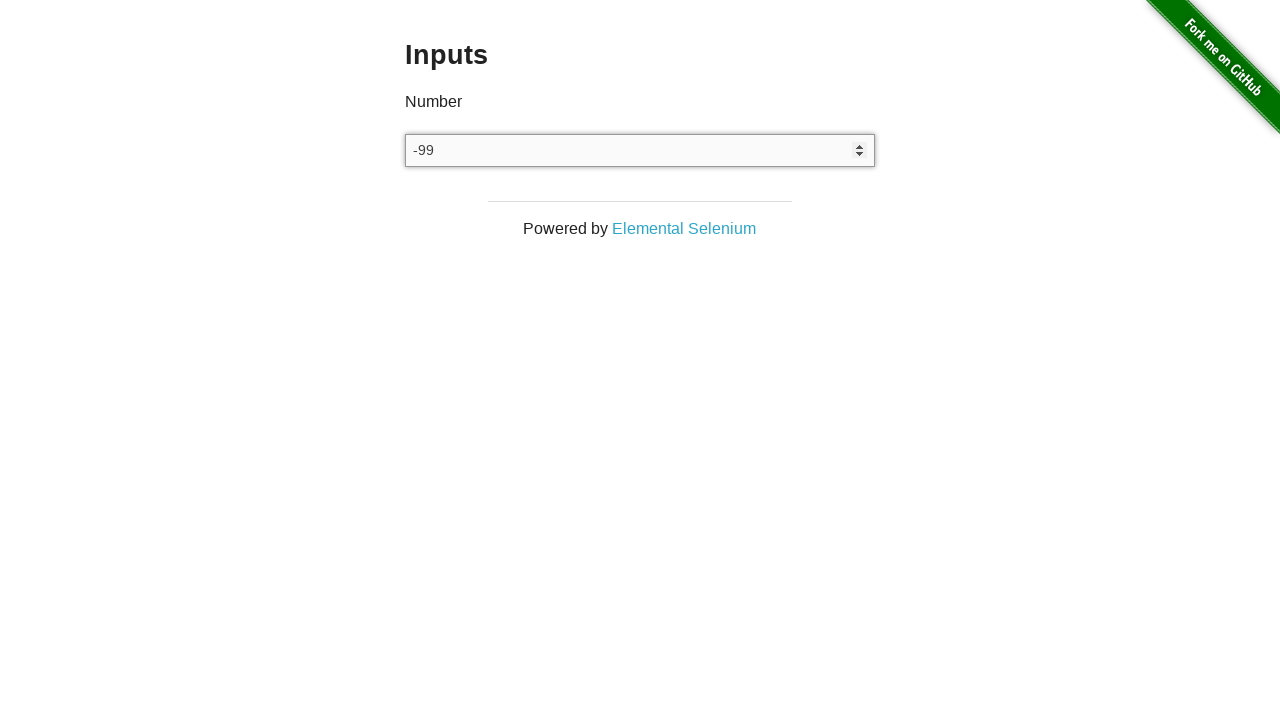

Pressed ArrowDown key (iteration 100/100) on input
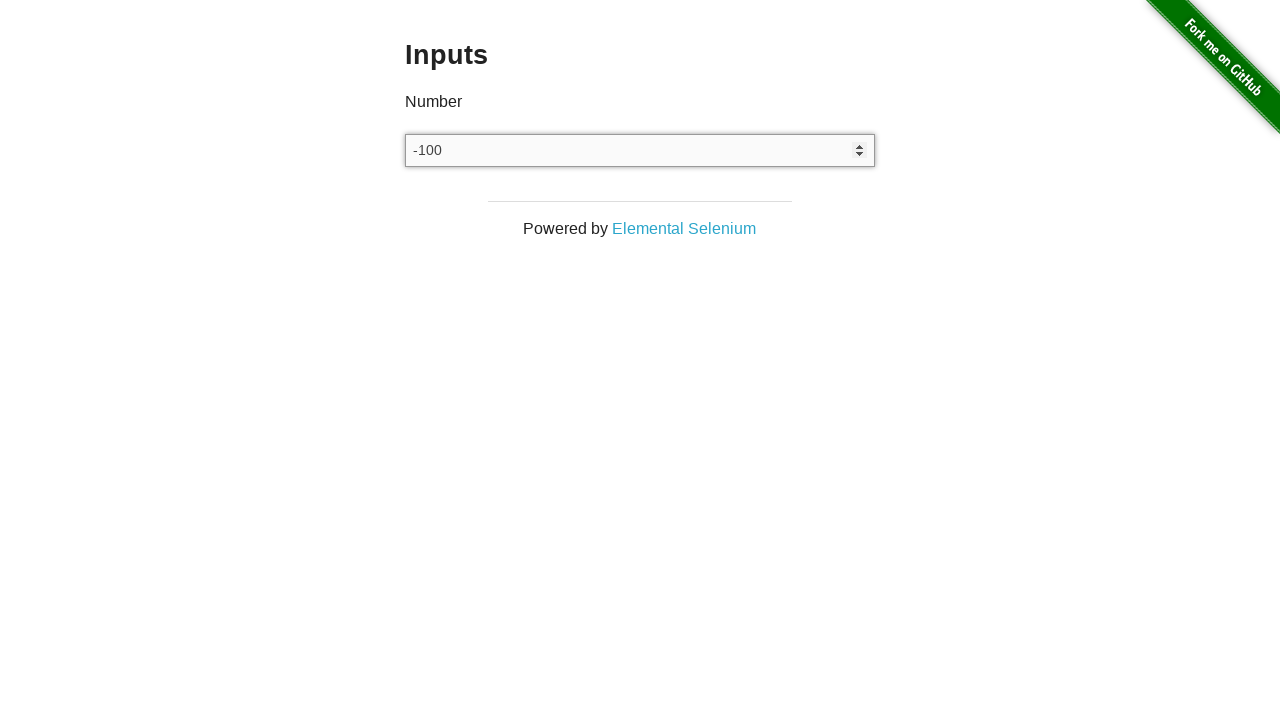

Verified input value is -100
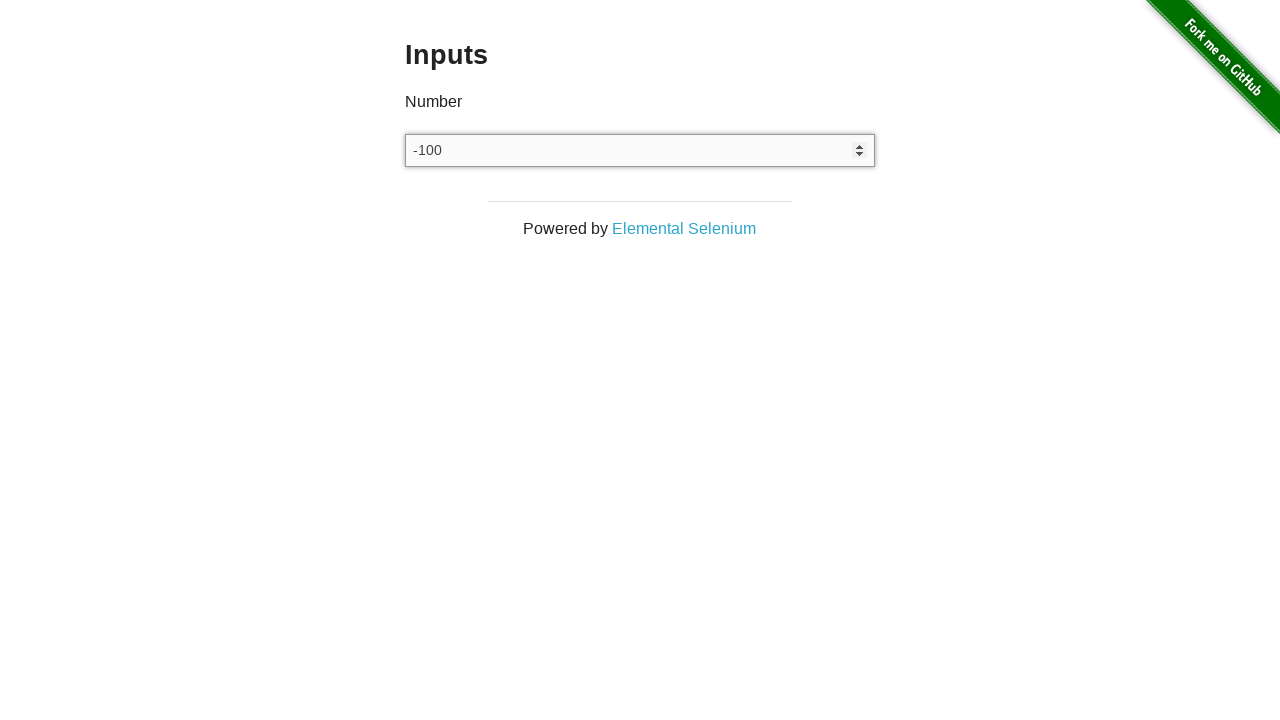

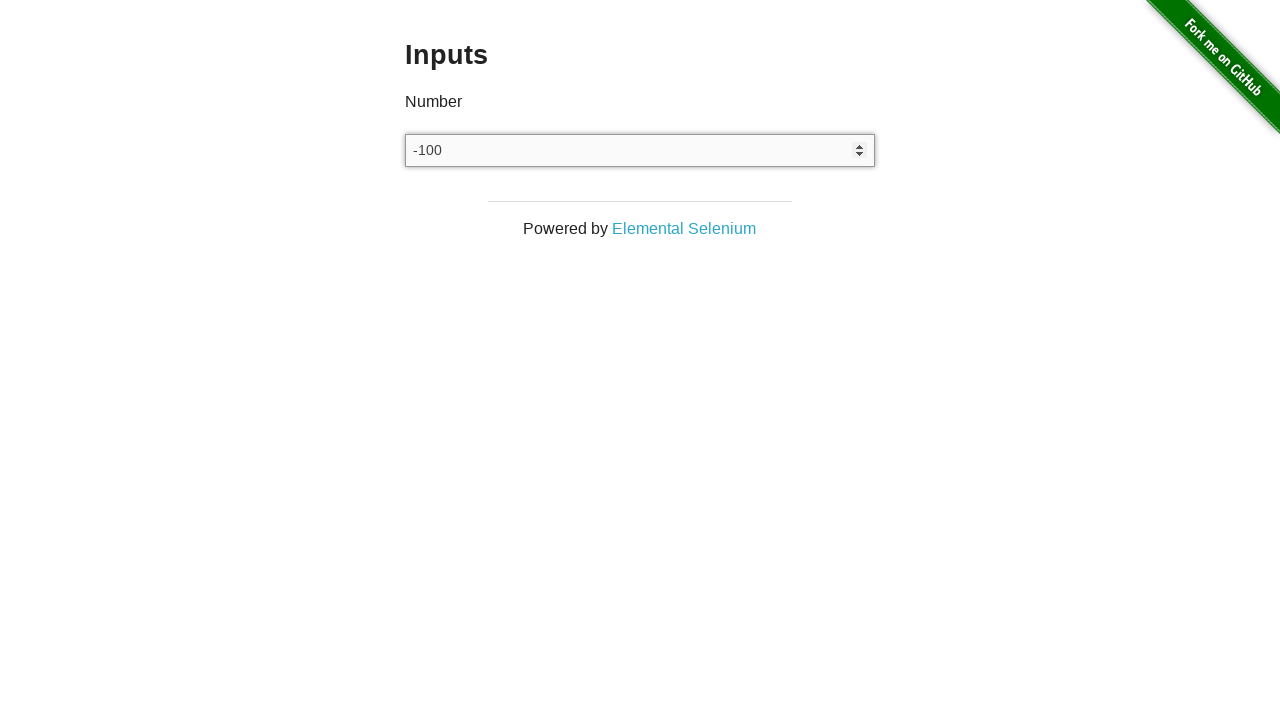